Fills all text input fields in a large form with generated names.

Starting URL: http://suninjuly.github.io/huge_form.html

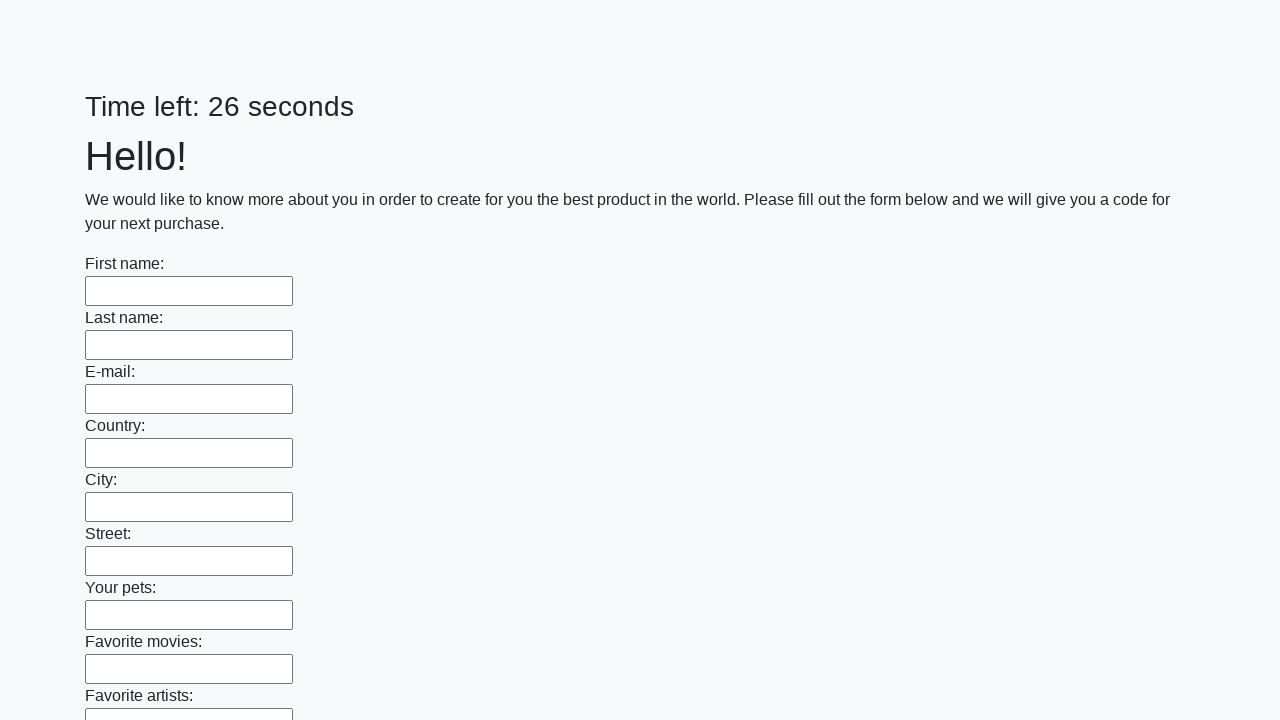

Located all text input fields in the huge form
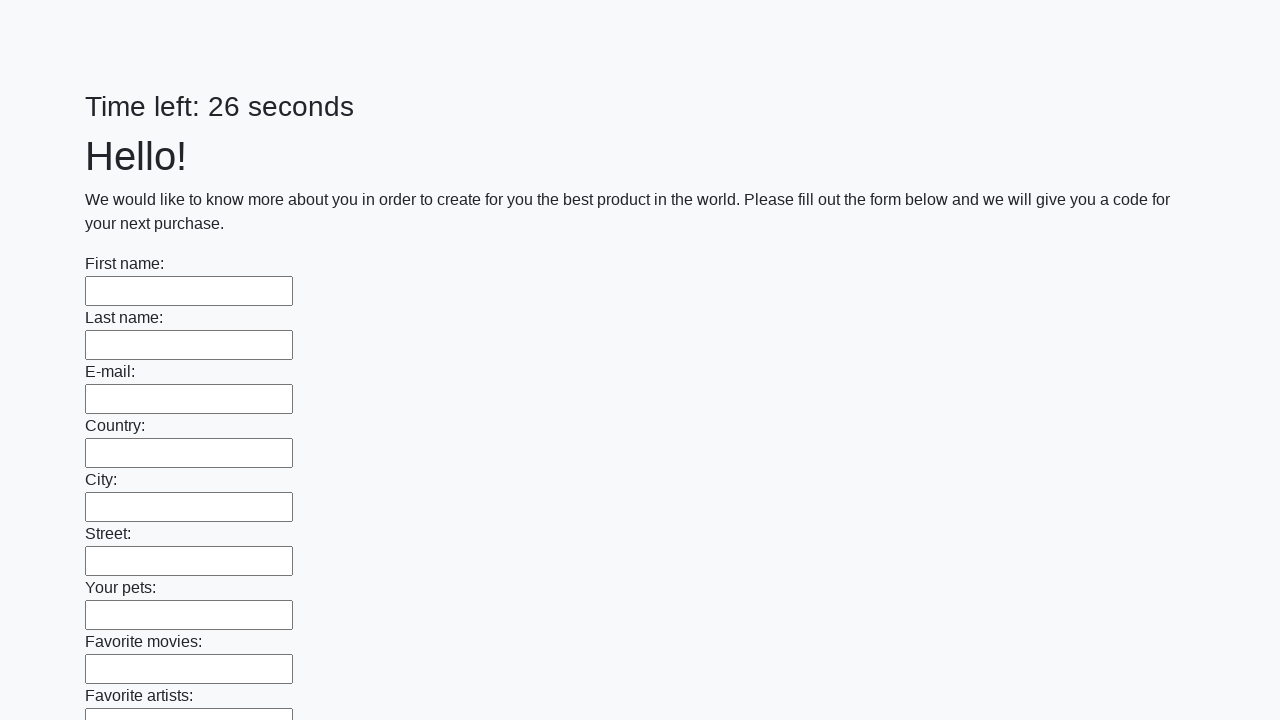

Filled text input field 1 with 'John Smith' on input[type='text'] >> nth=0
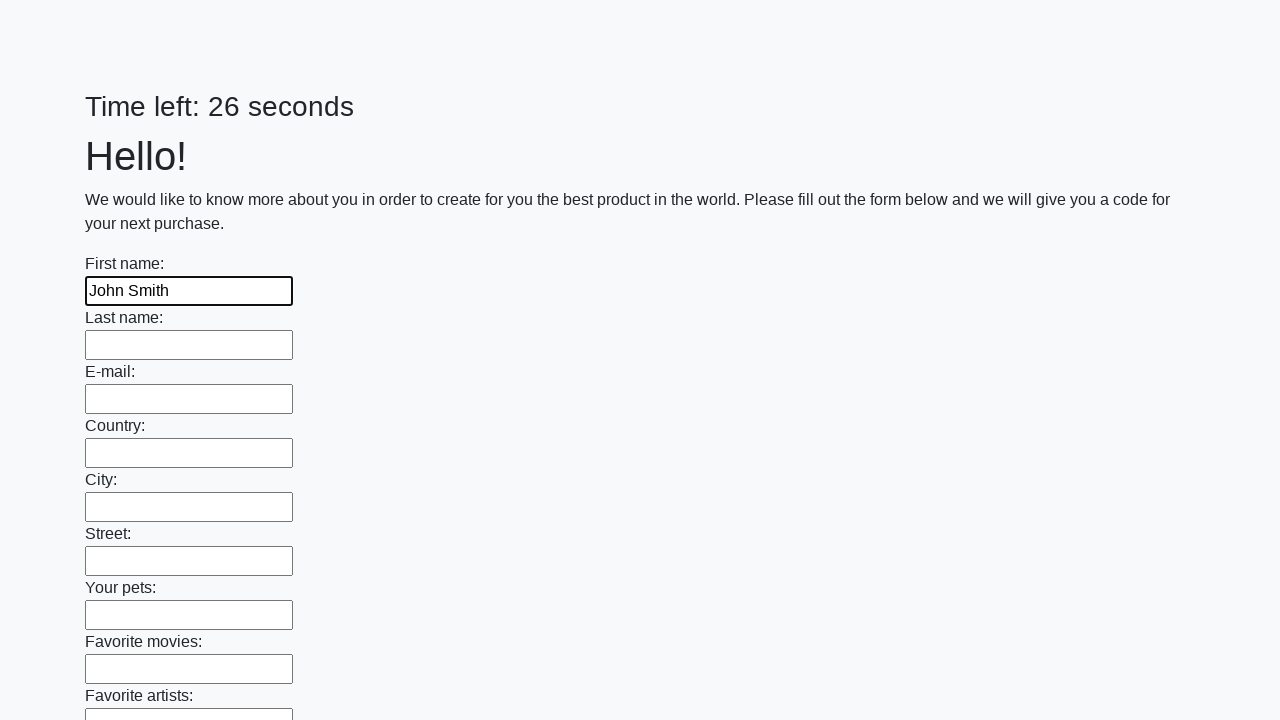

Filled text input field 2 with 'Jane Doe' on input[type='text'] >> nth=1
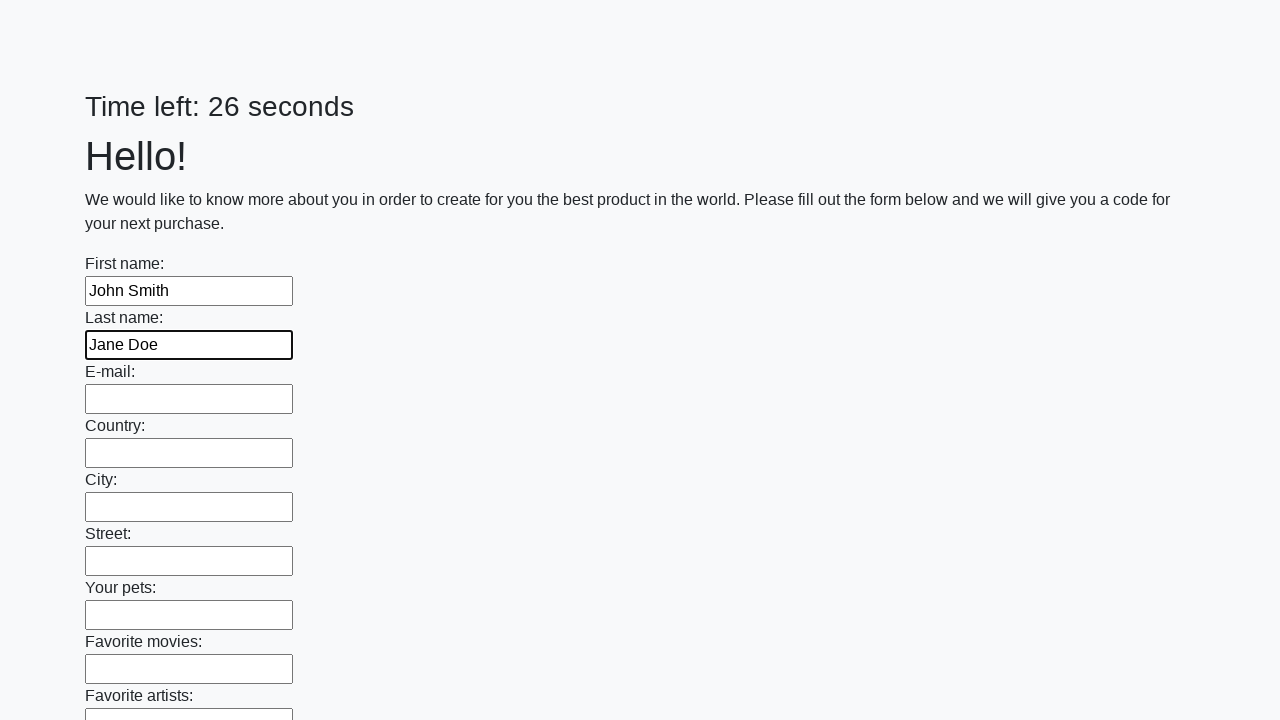

Filled text input field 3 with 'Robert Johnson' on input[type='text'] >> nth=2
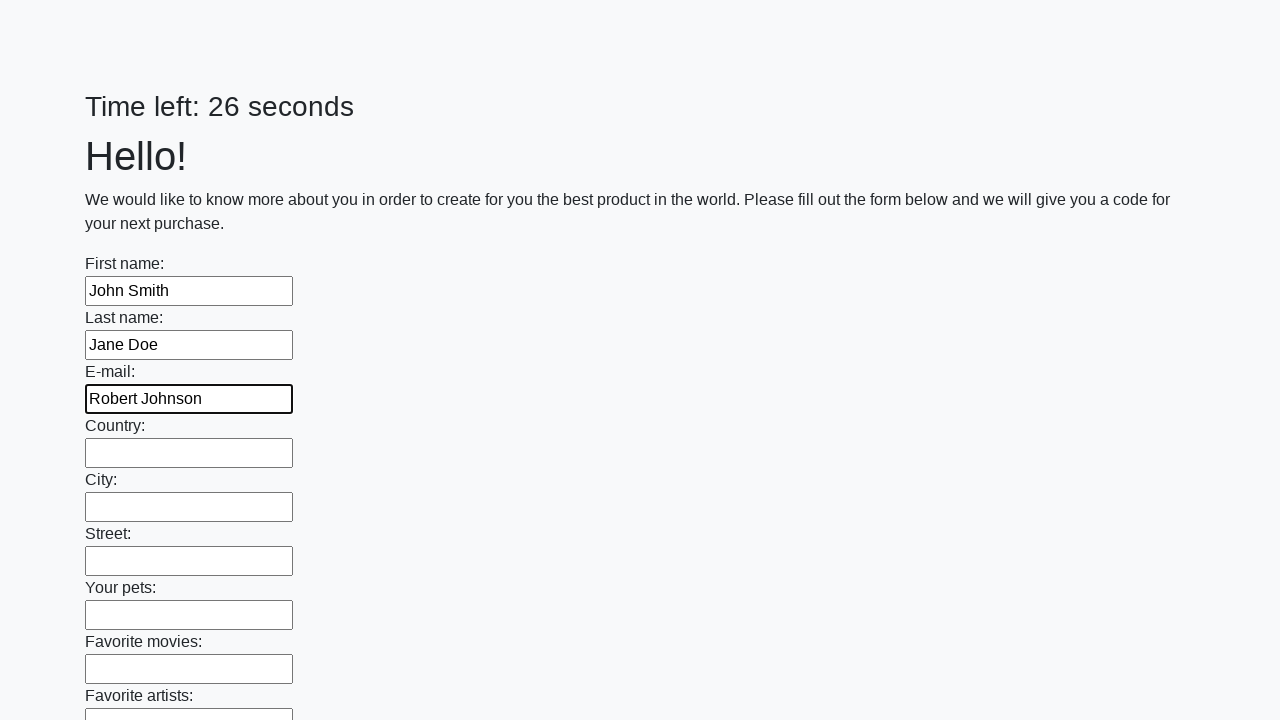

Filled text input field 4 with 'Emily Davis' on input[type='text'] >> nth=3
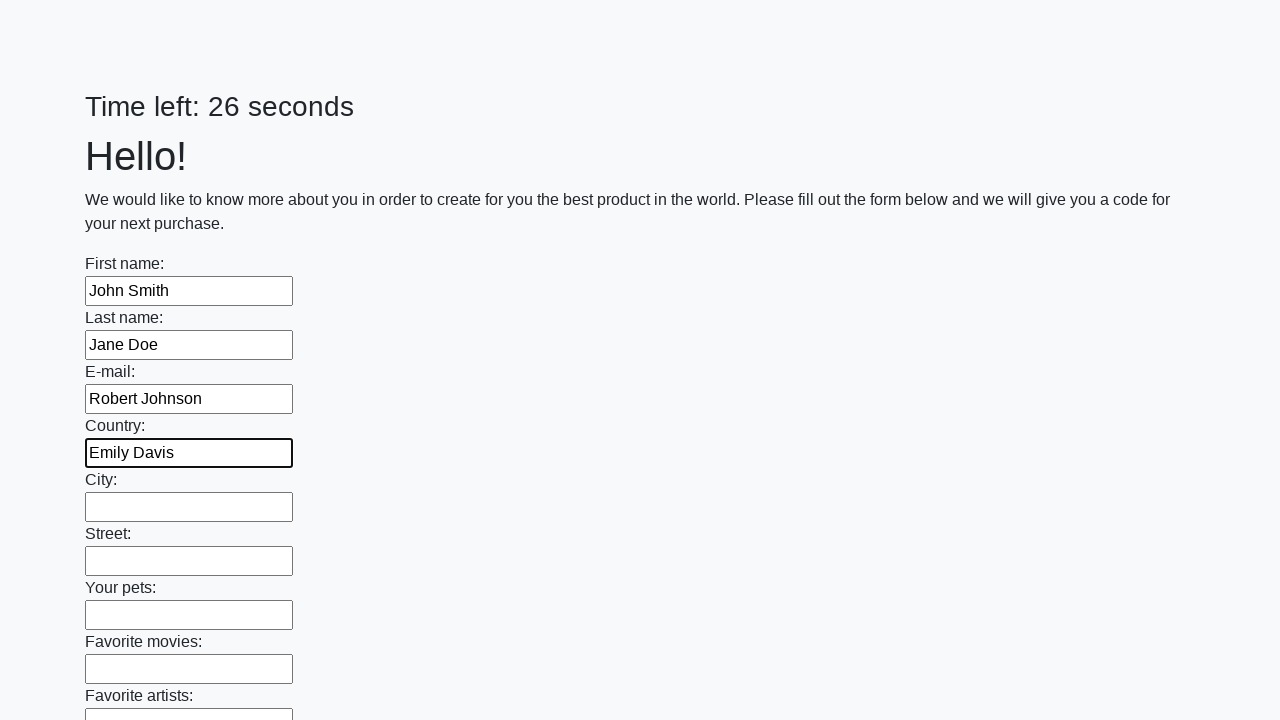

Filled text input field 5 with 'Michael Brown' on input[type='text'] >> nth=4
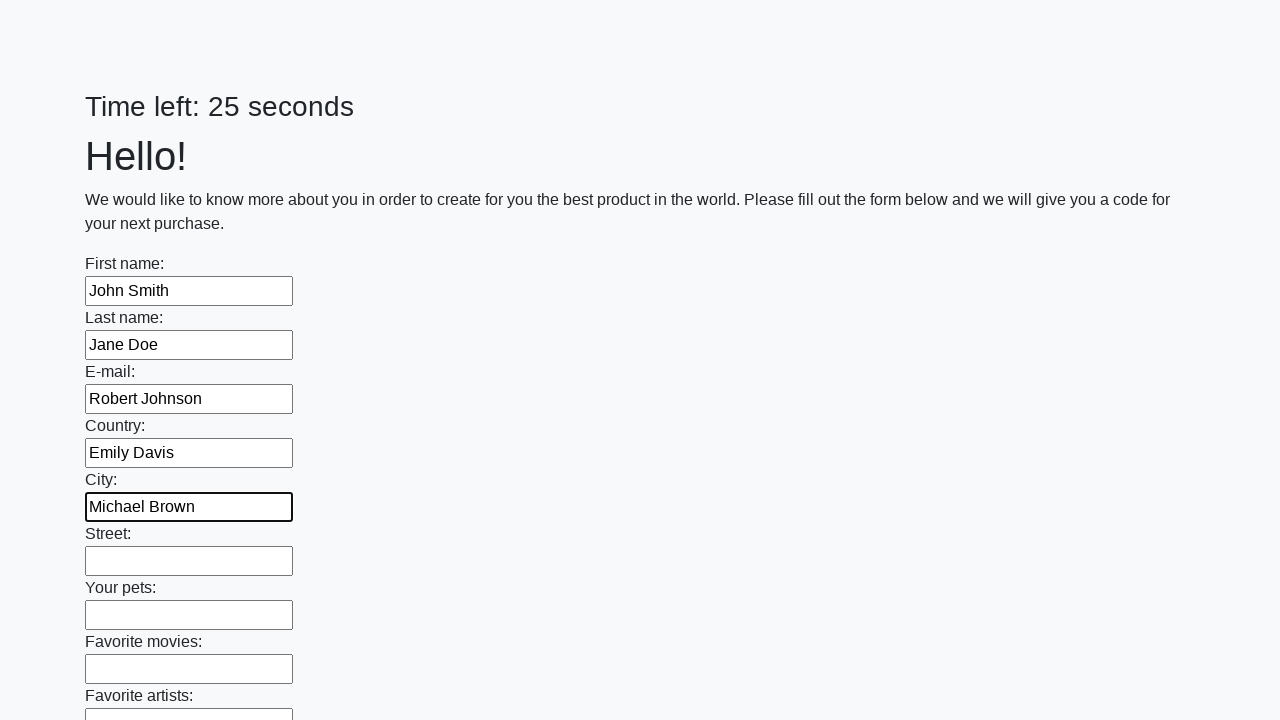

Filled text input field 6 with 'John Smith' on input[type='text'] >> nth=5
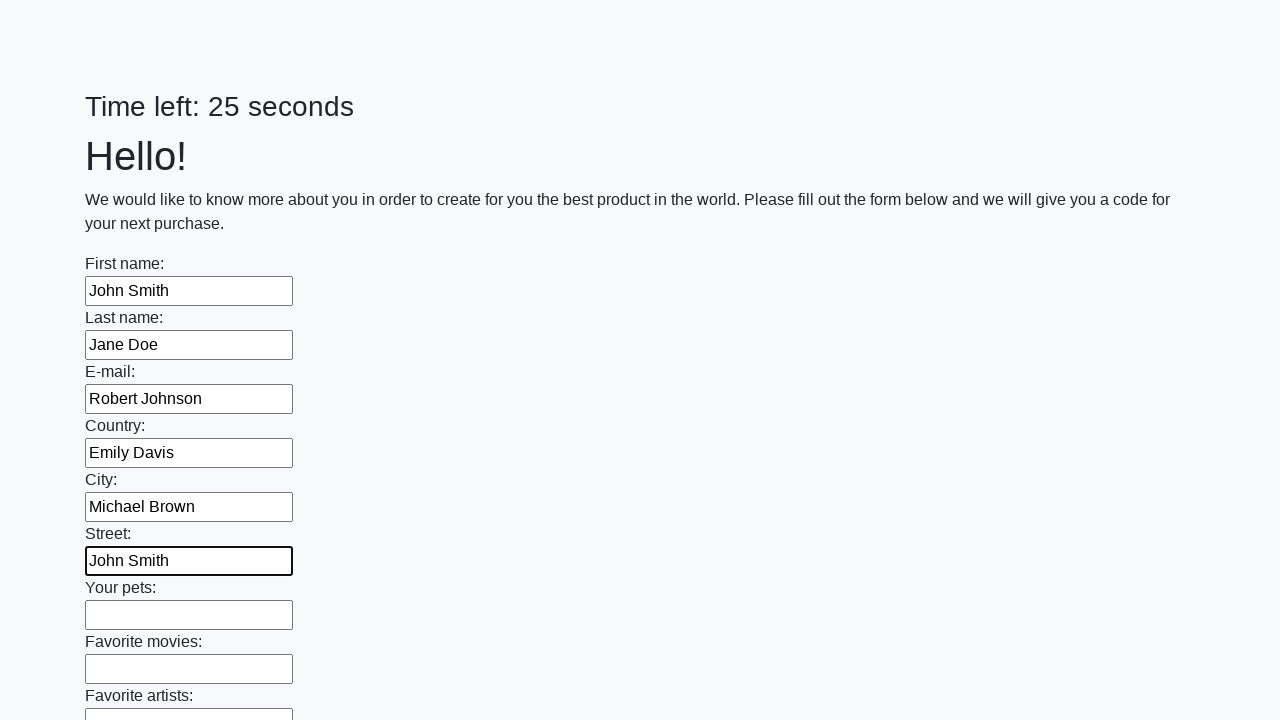

Filled text input field 7 with 'Jane Doe' on input[type='text'] >> nth=6
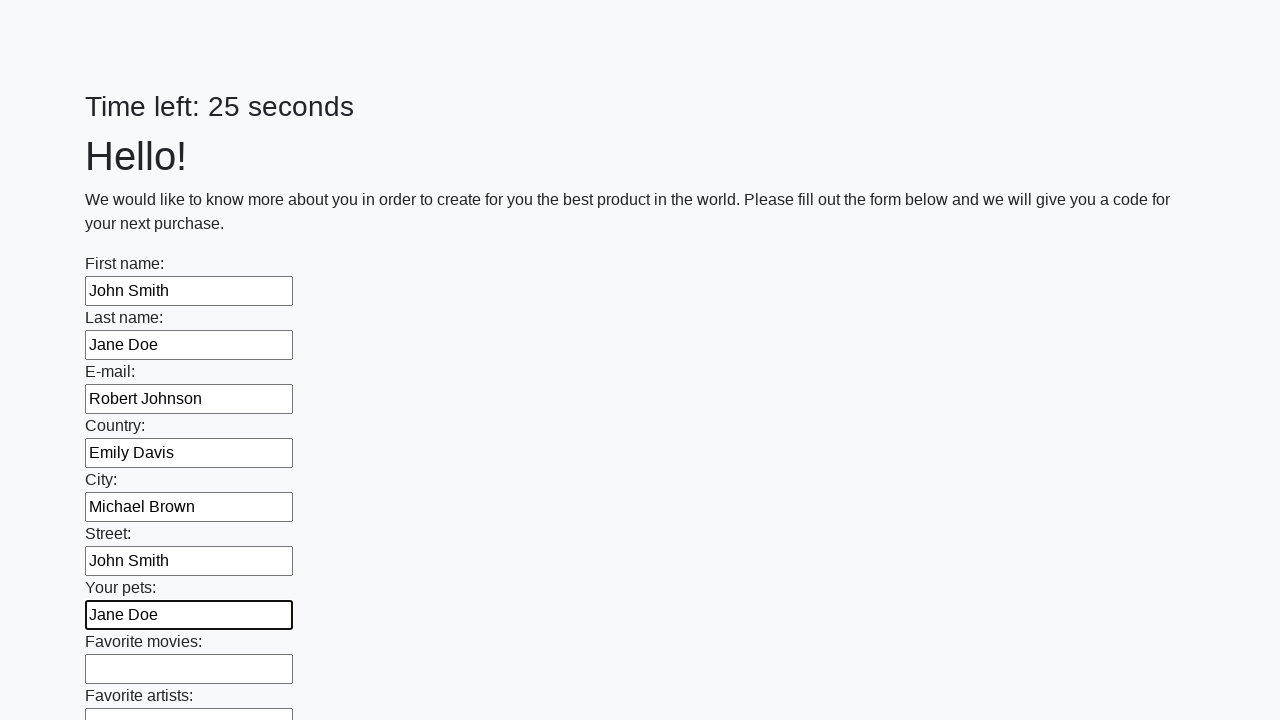

Filled text input field 8 with 'Robert Johnson' on input[type='text'] >> nth=7
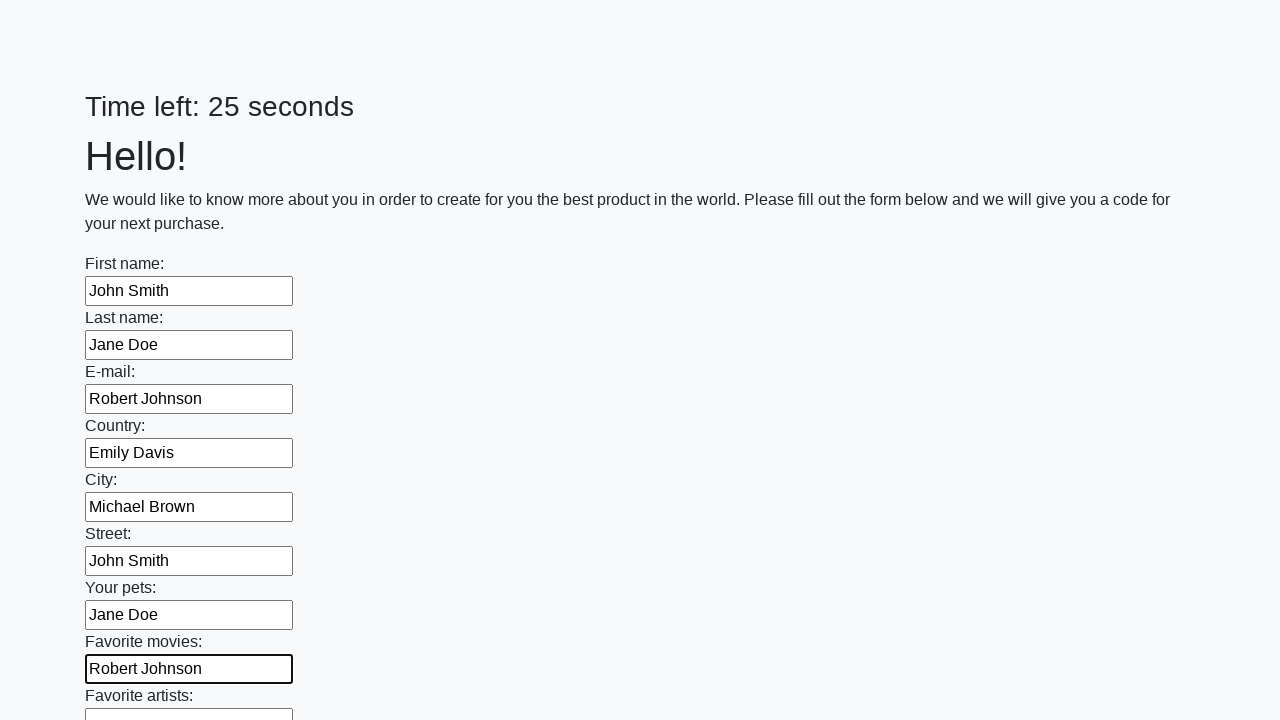

Filled text input field 9 with 'Emily Davis' on input[type='text'] >> nth=8
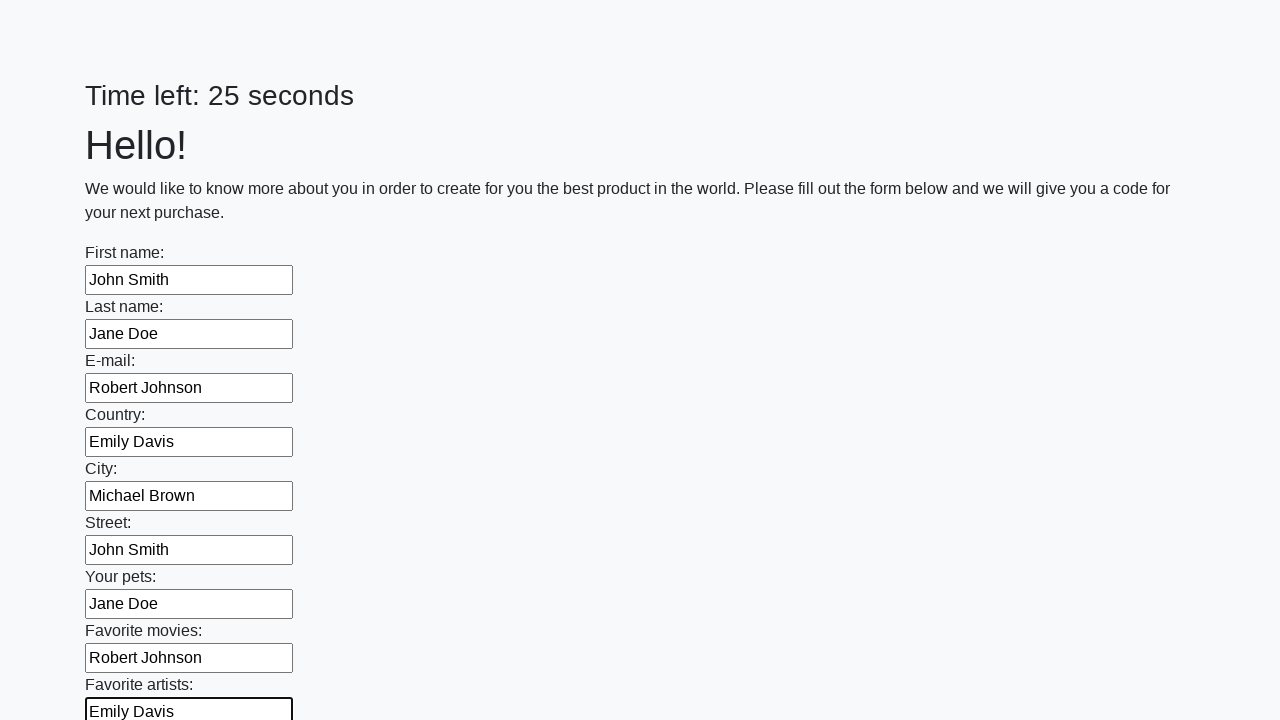

Filled text input field 10 with 'Michael Brown' on input[type='text'] >> nth=9
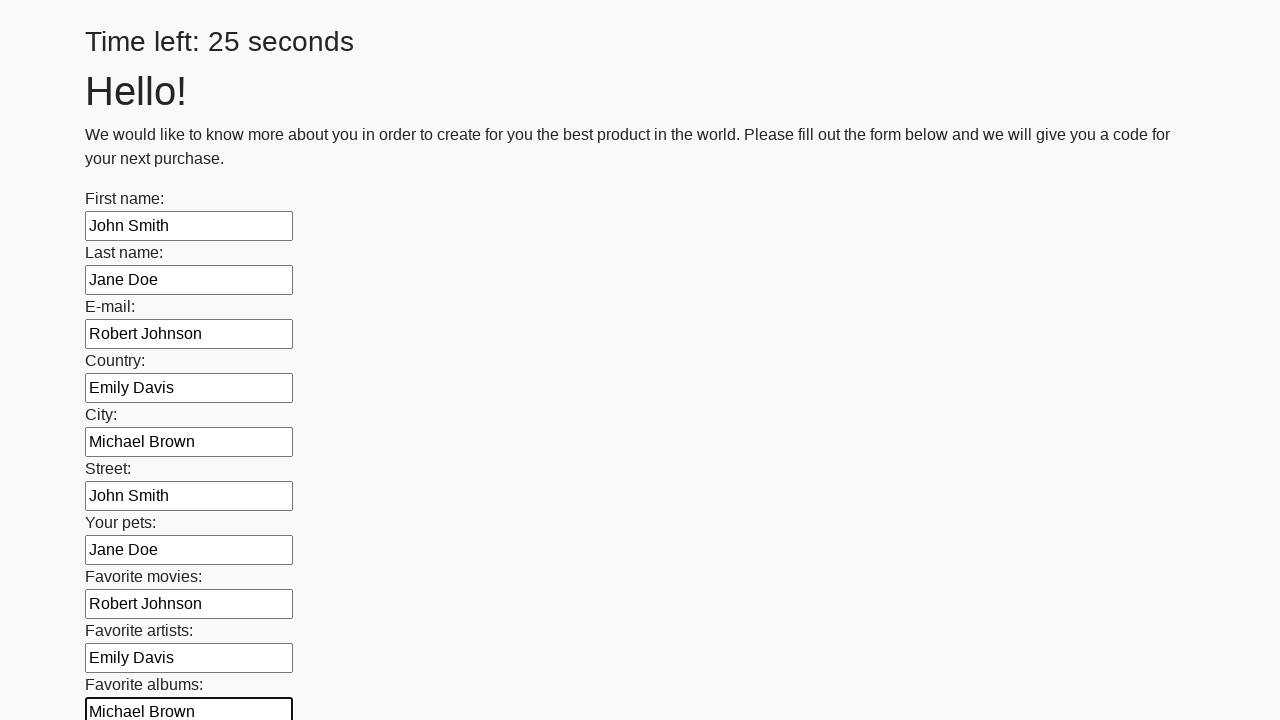

Filled text input field 11 with 'John Smith' on input[type='text'] >> nth=10
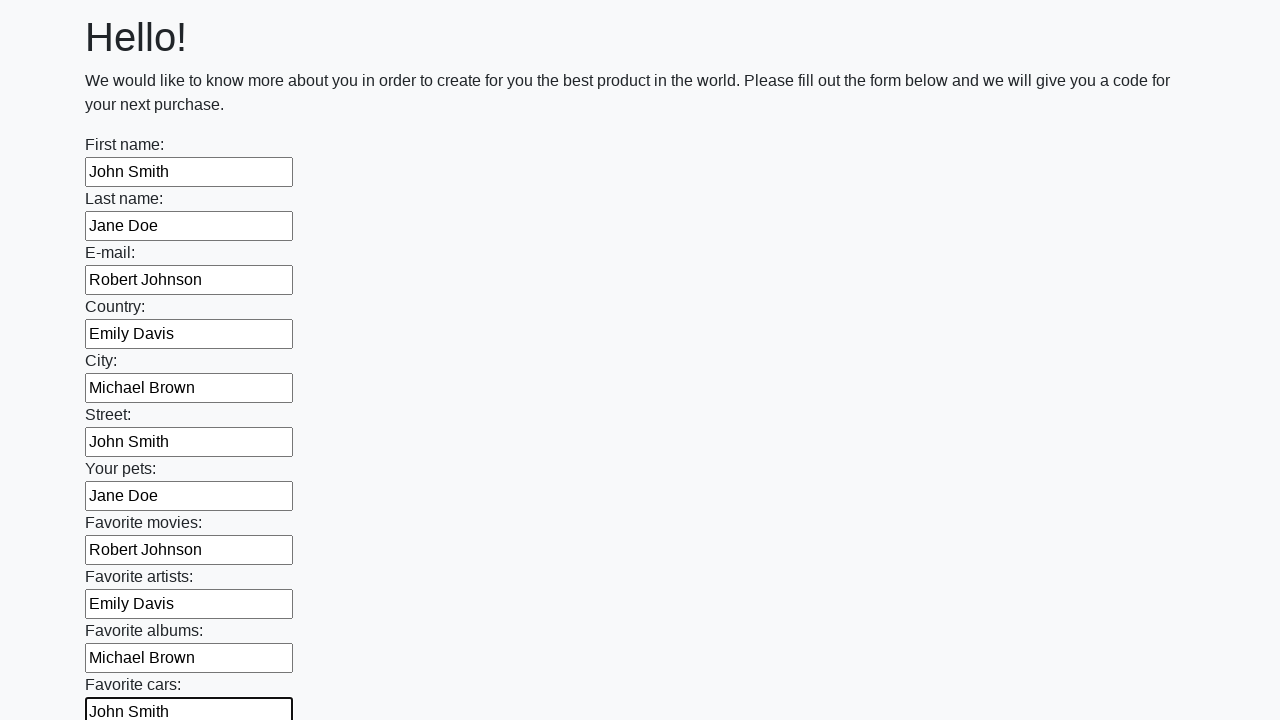

Filled text input field 12 with 'Jane Doe' on input[type='text'] >> nth=11
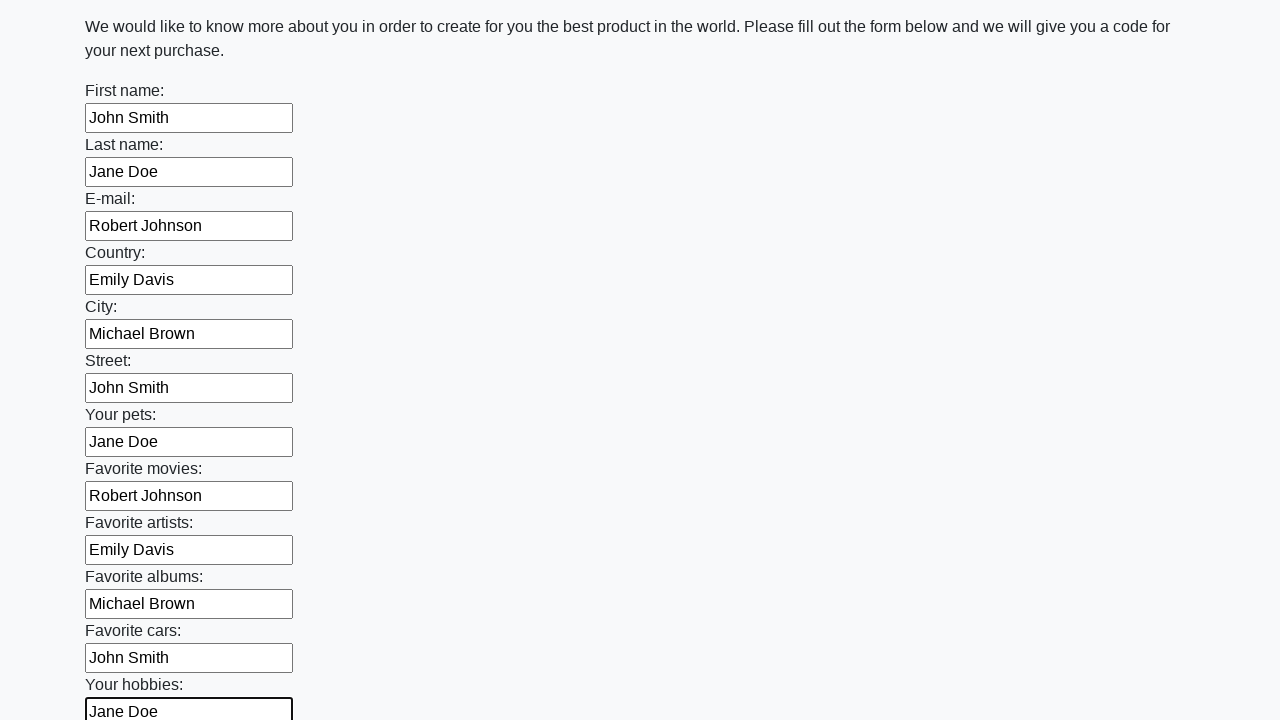

Filled text input field 13 with 'Robert Johnson' on input[type='text'] >> nth=12
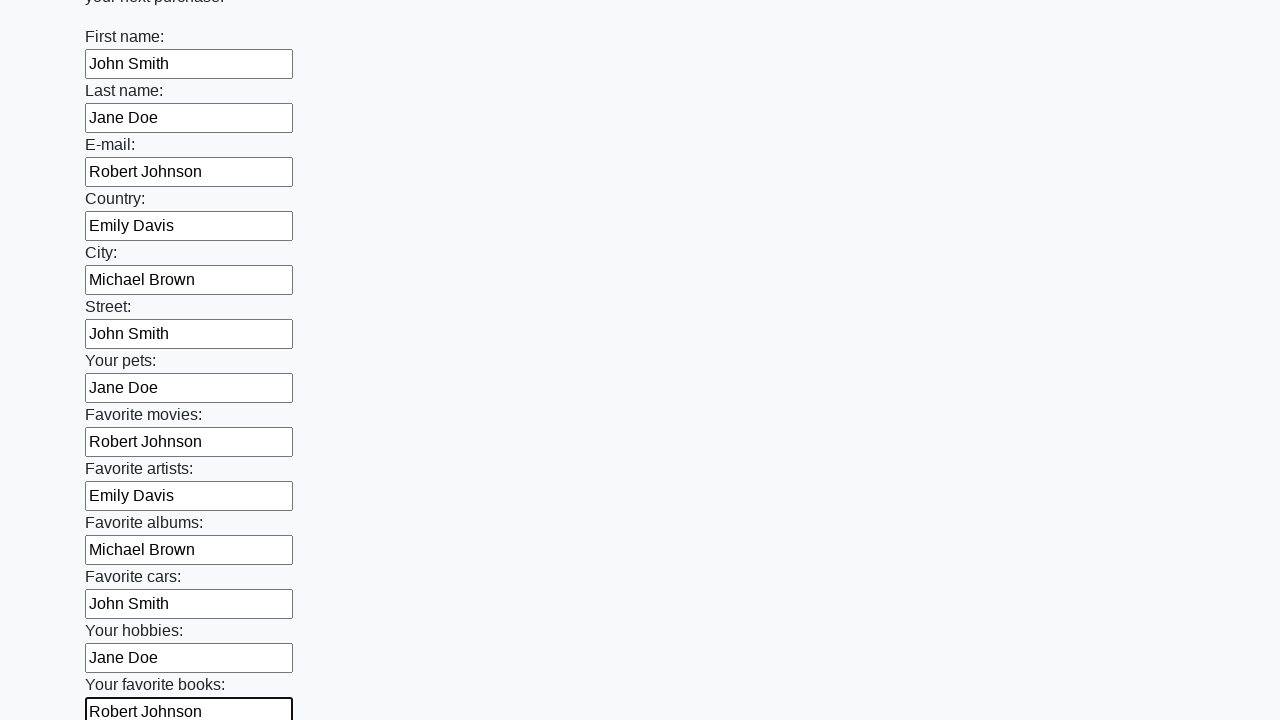

Filled text input field 14 with 'Emily Davis' on input[type='text'] >> nth=13
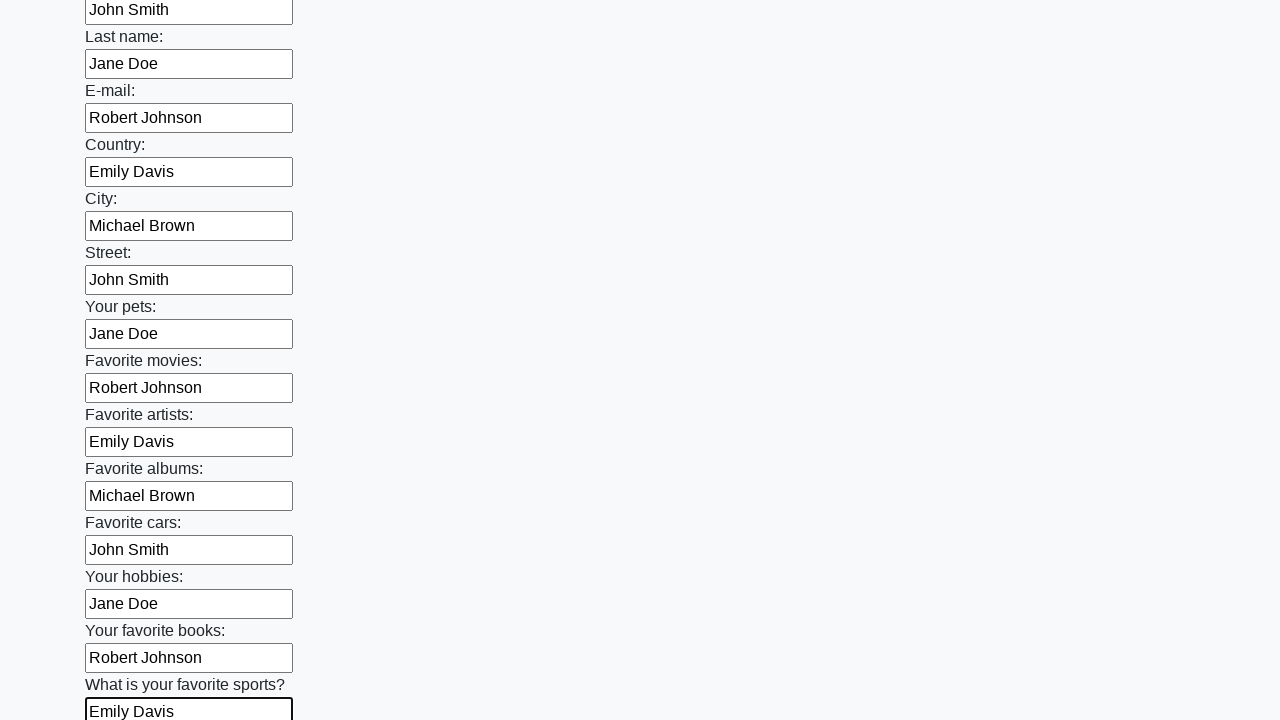

Filled text input field 15 with 'Michael Brown' on input[type='text'] >> nth=14
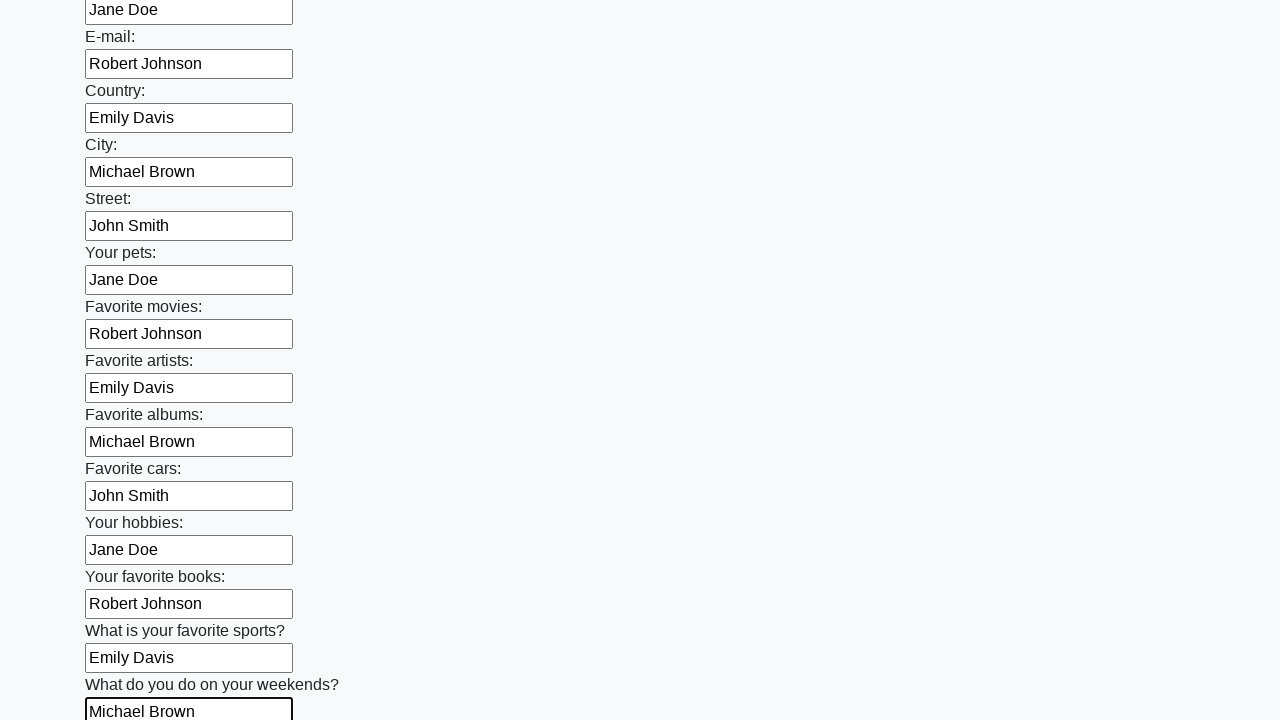

Filled text input field 16 with 'John Smith' on input[type='text'] >> nth=15
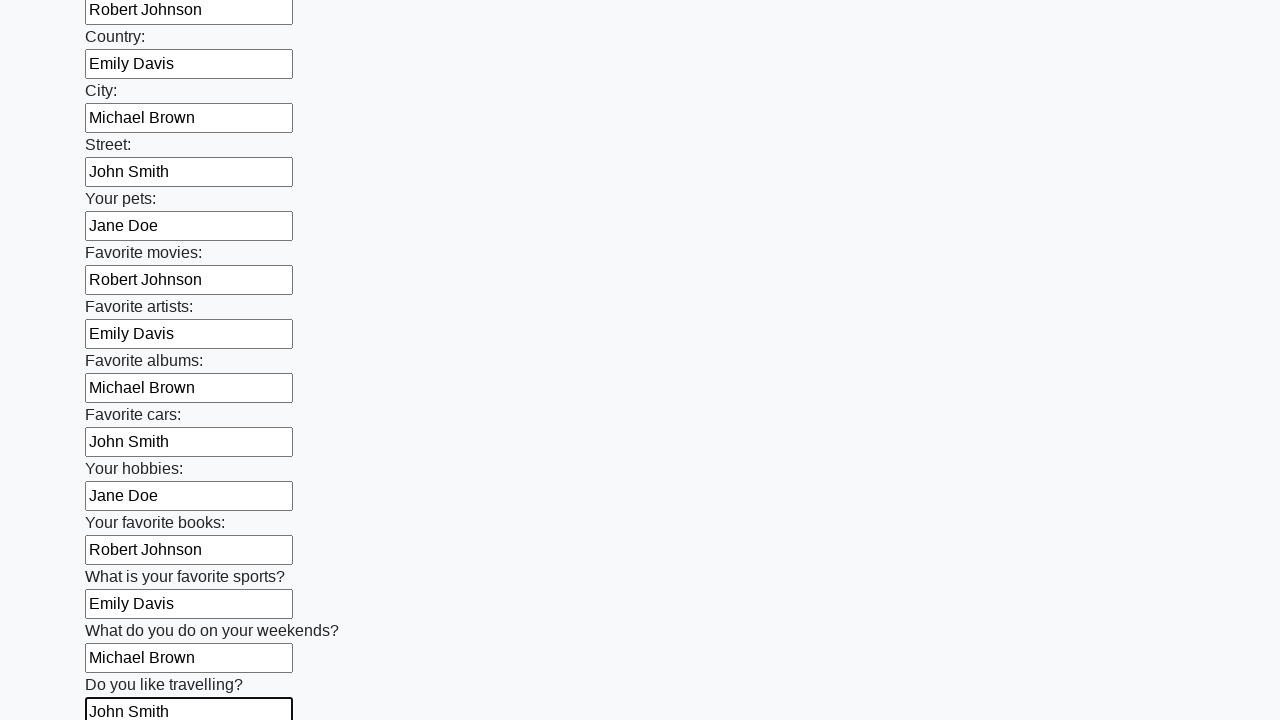

Filled text input field 17 with 'Jane Doe' on input[type='text'] >> nth=16
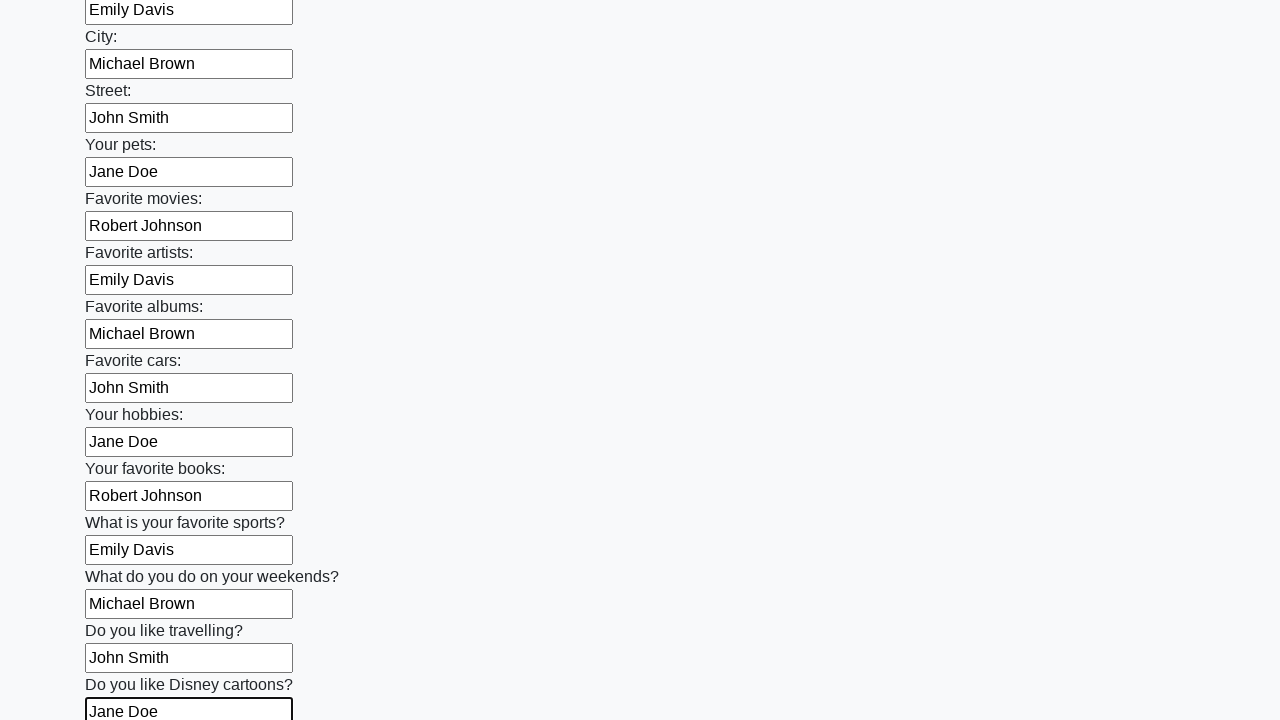

Filled text input field 18 with 'Robert Johnson' on input[type='text'] >> nth=17
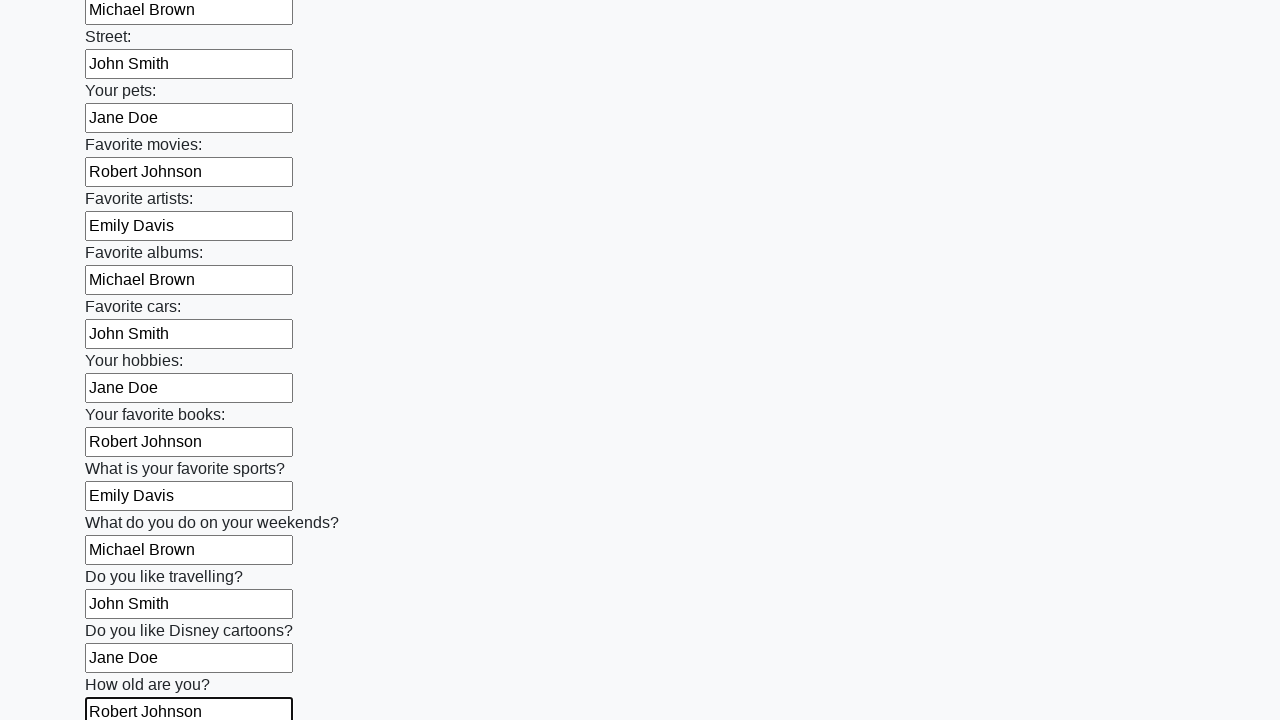

Filled text input field 19 with 'Emily Davis' on input[type='text'] >> nth=18
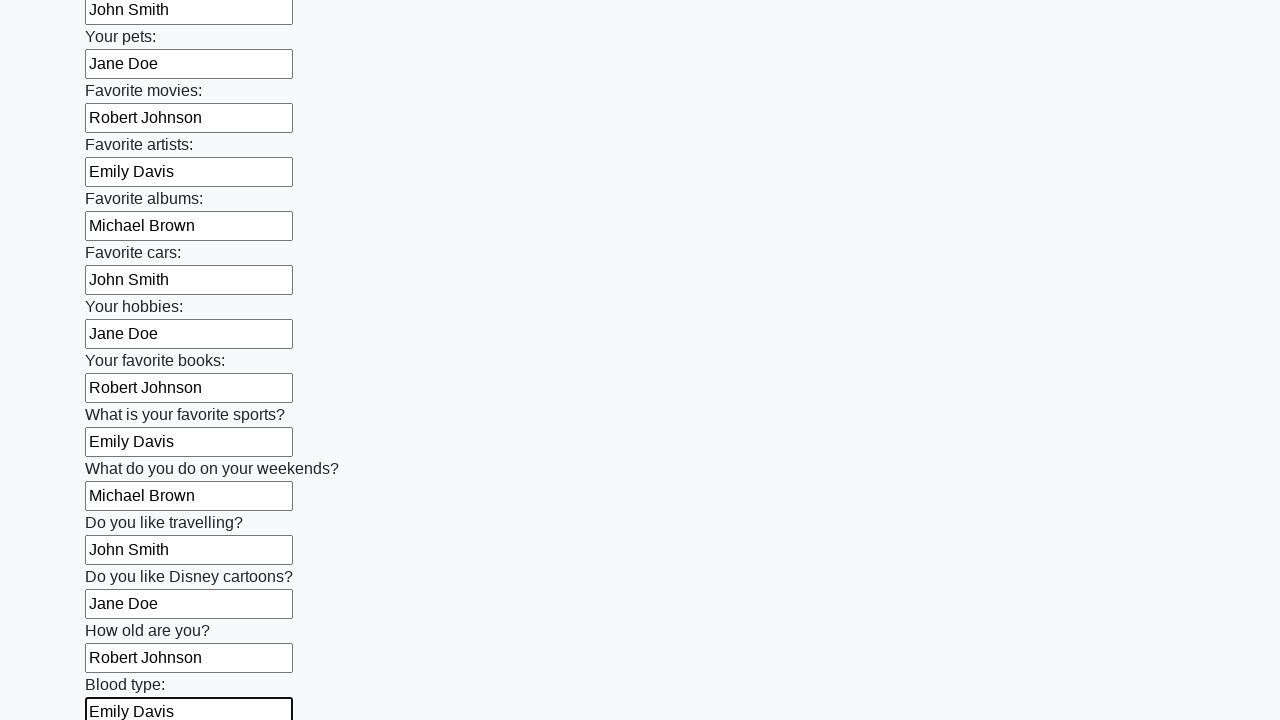

Filled text input field 20 with 'Michael Brown' on input[type='text'] >> nth=19
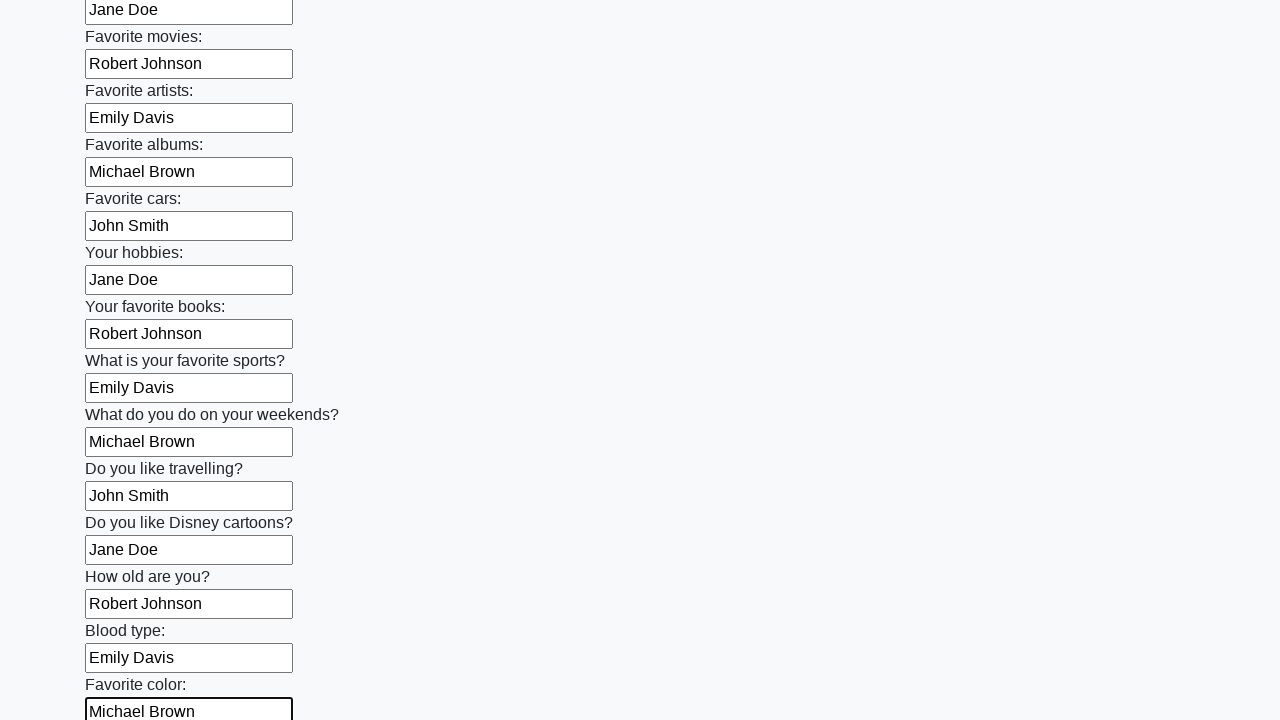

Filled text input field 21 with 'John Smith' on input[type='text'] >> nth=20
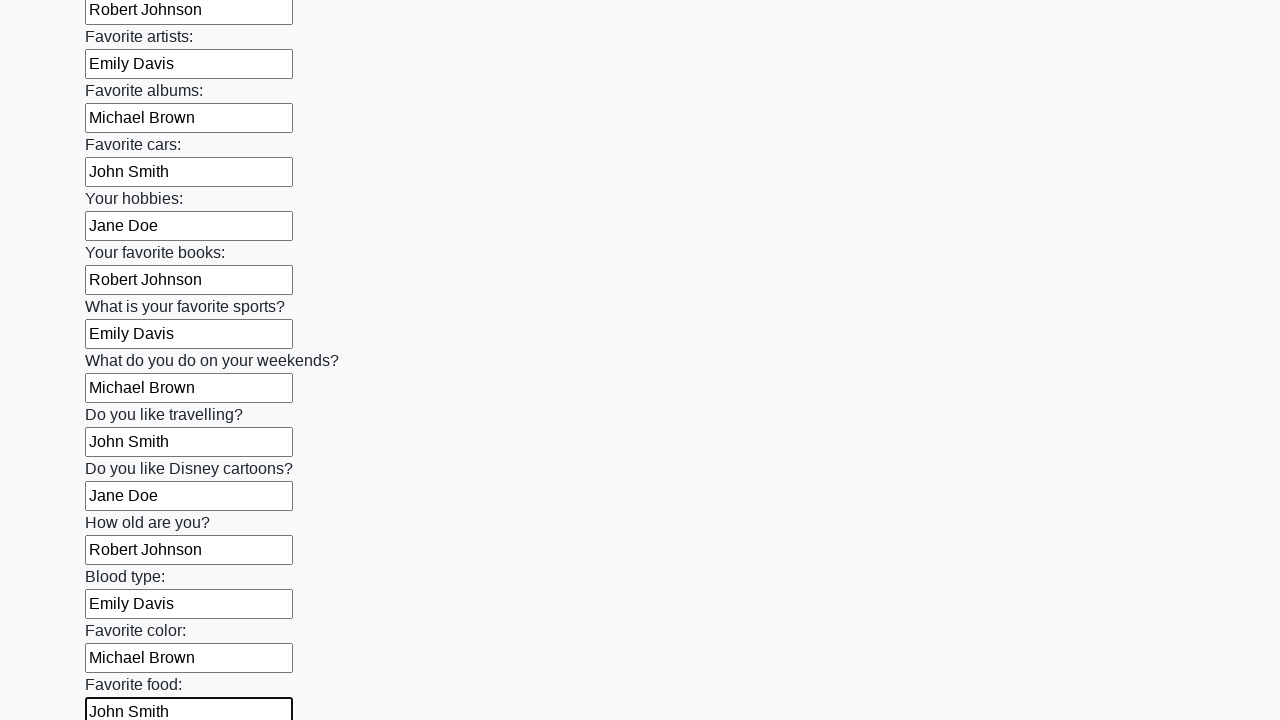

Filled text input field 22 with 'Jane Doe' on input[type='text'] >> nth=21
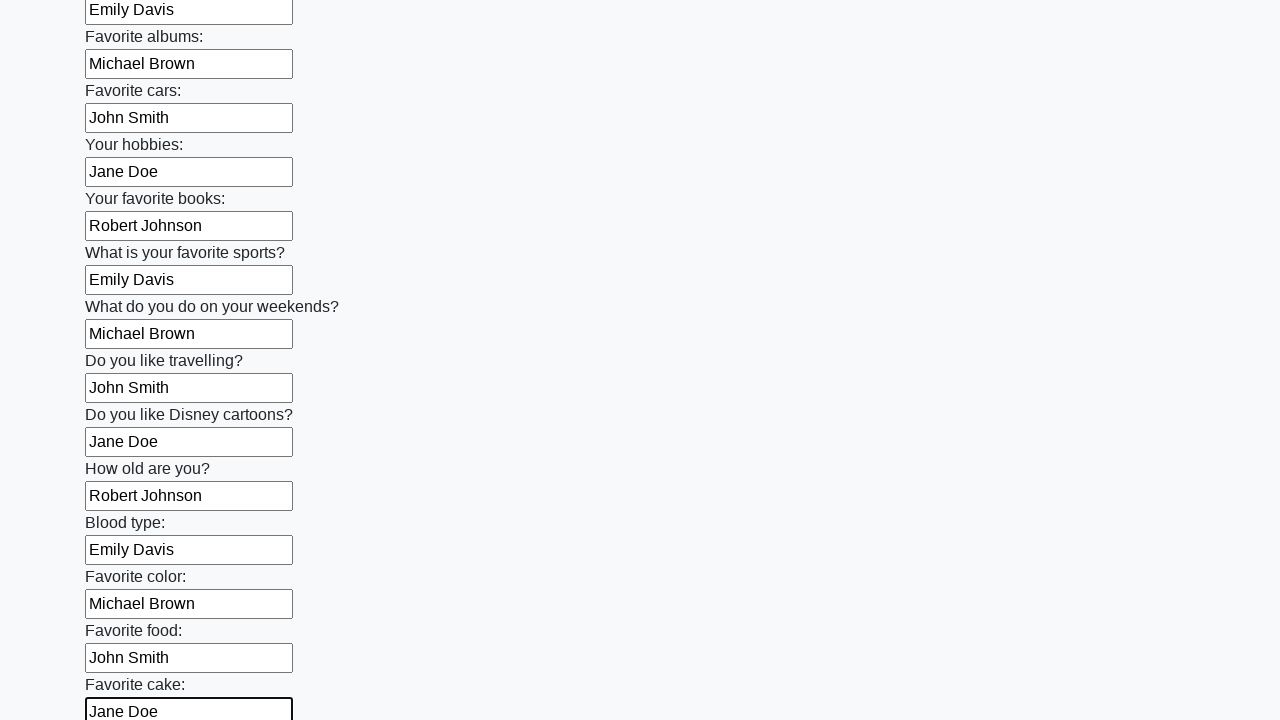

Filled text input field 23 with 'Robert Johnson' on input[type='text'] >> nth=22
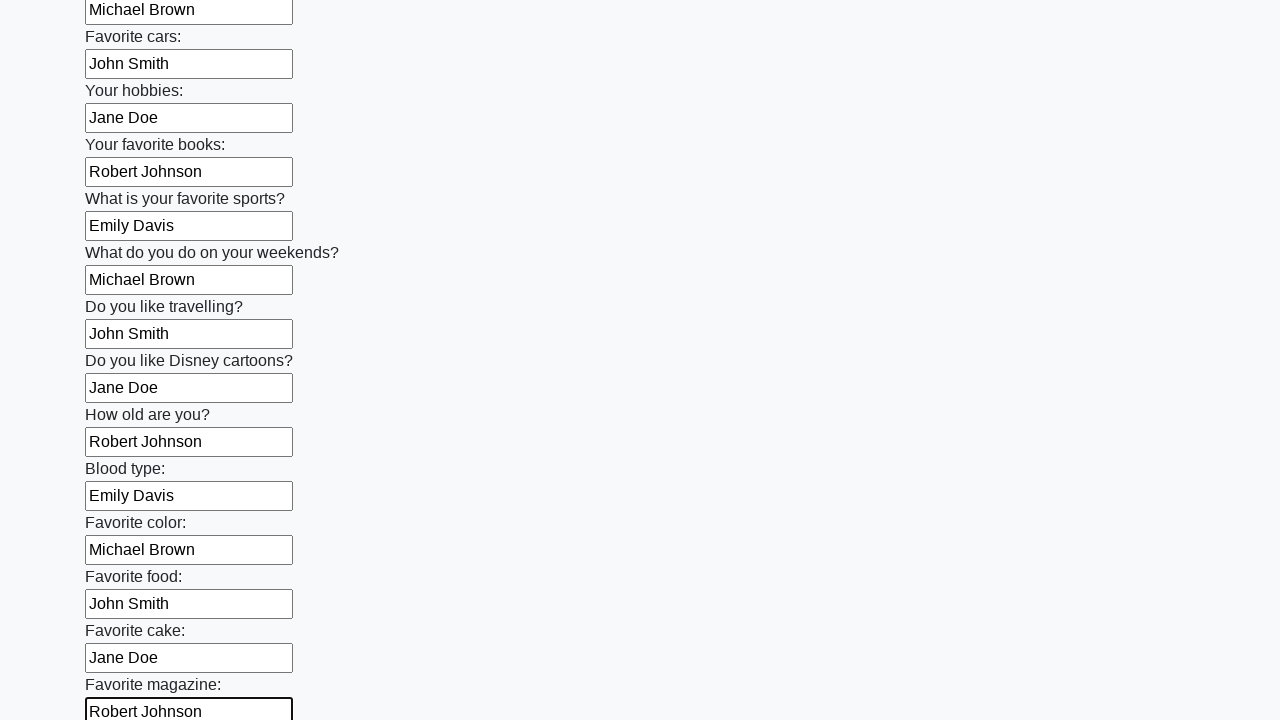

Filled text input field 24 with 'Emily Davis' on input[type='text'] >> nth=23
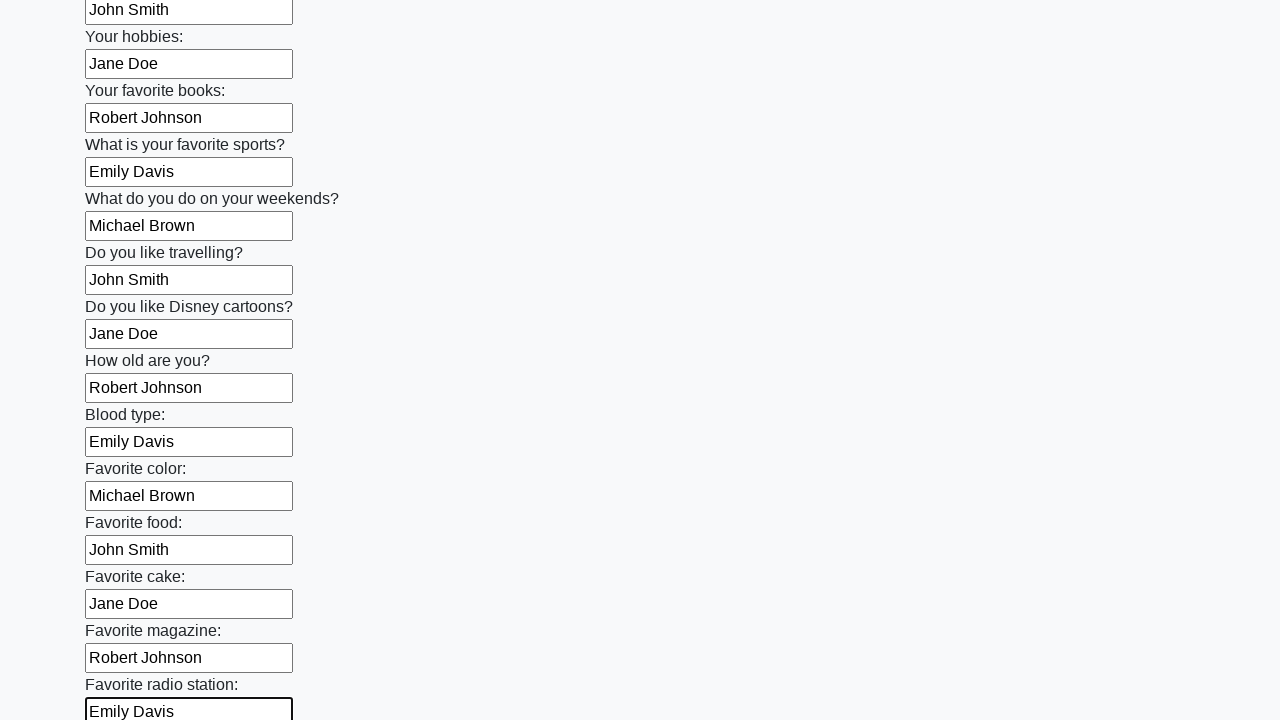

Filled text input field 25 with 'Michael Brown' on input[type='text'] >> nth=24
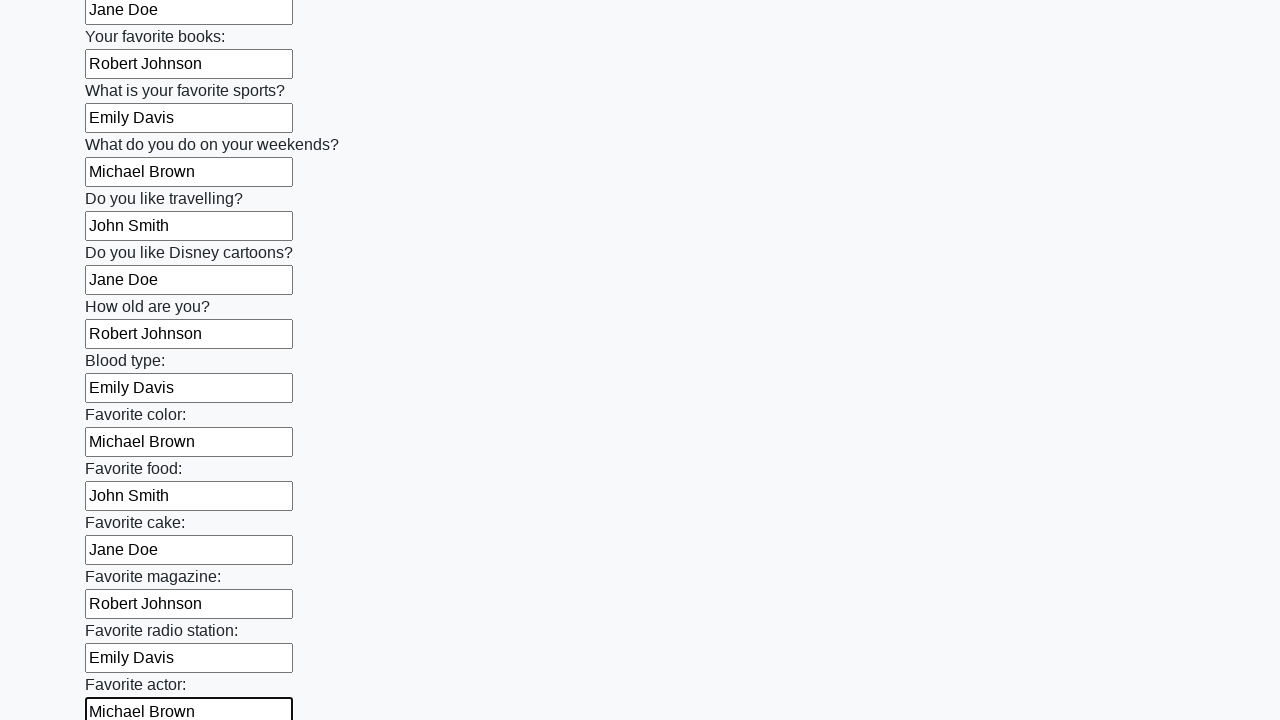

Filled text input field 26 with 'John Smith' on input[type='text'] >> nth=25
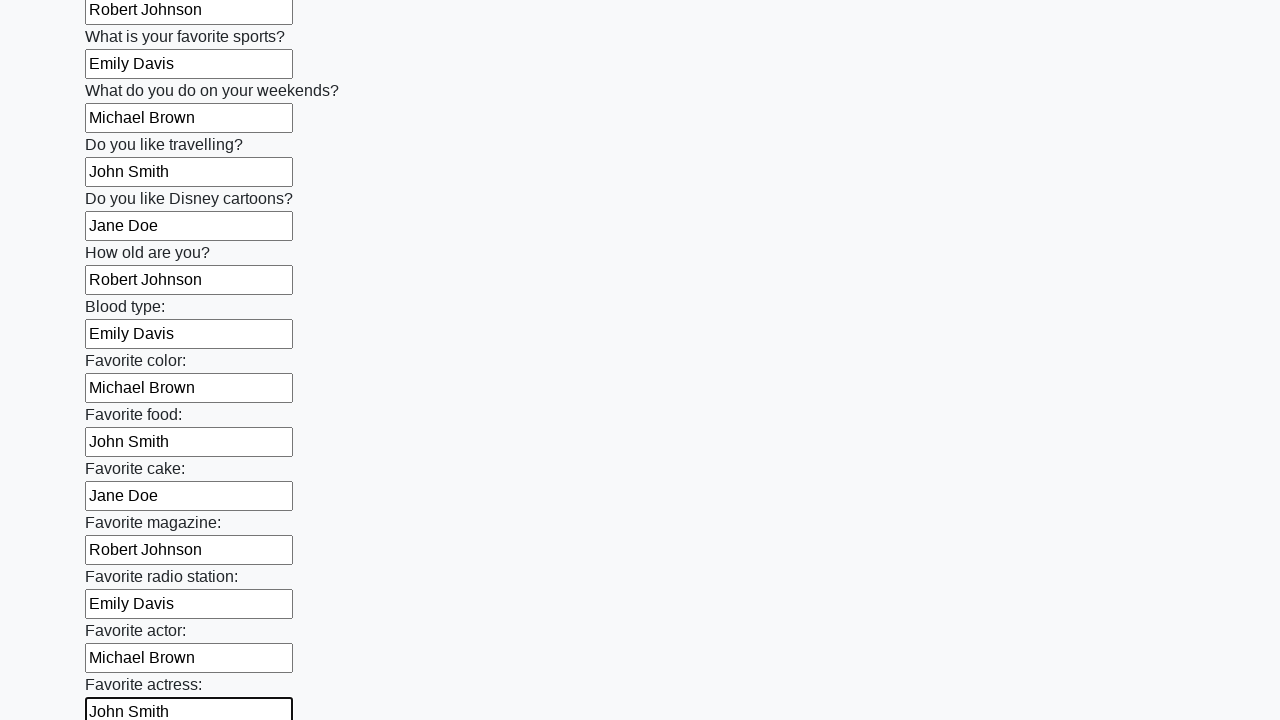

Filled text input field 27 with 'Jane Doe' on input[type='text'] >> nth=26
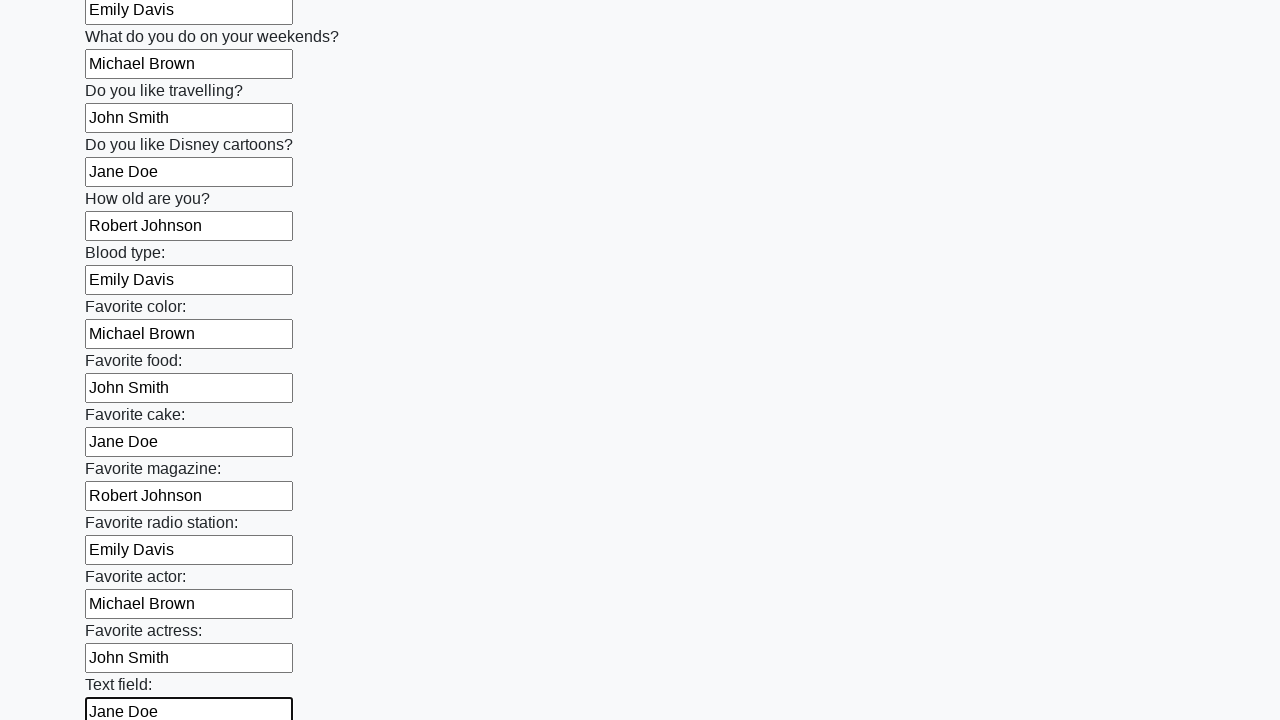

Filled text input field 28 with 'Robert Johnson' on input[type='text'] >> nth=27
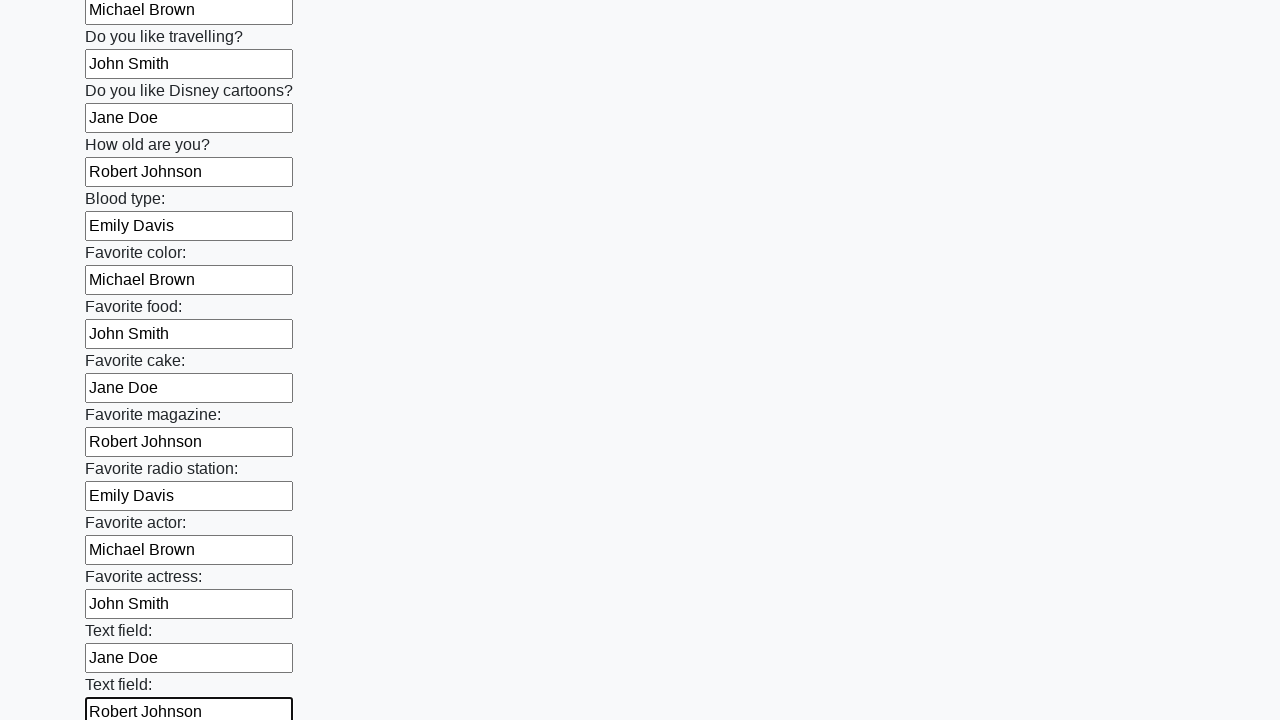

Filled text input field 29 with 'Emily Davis' on input[type='text'] >> nth=28
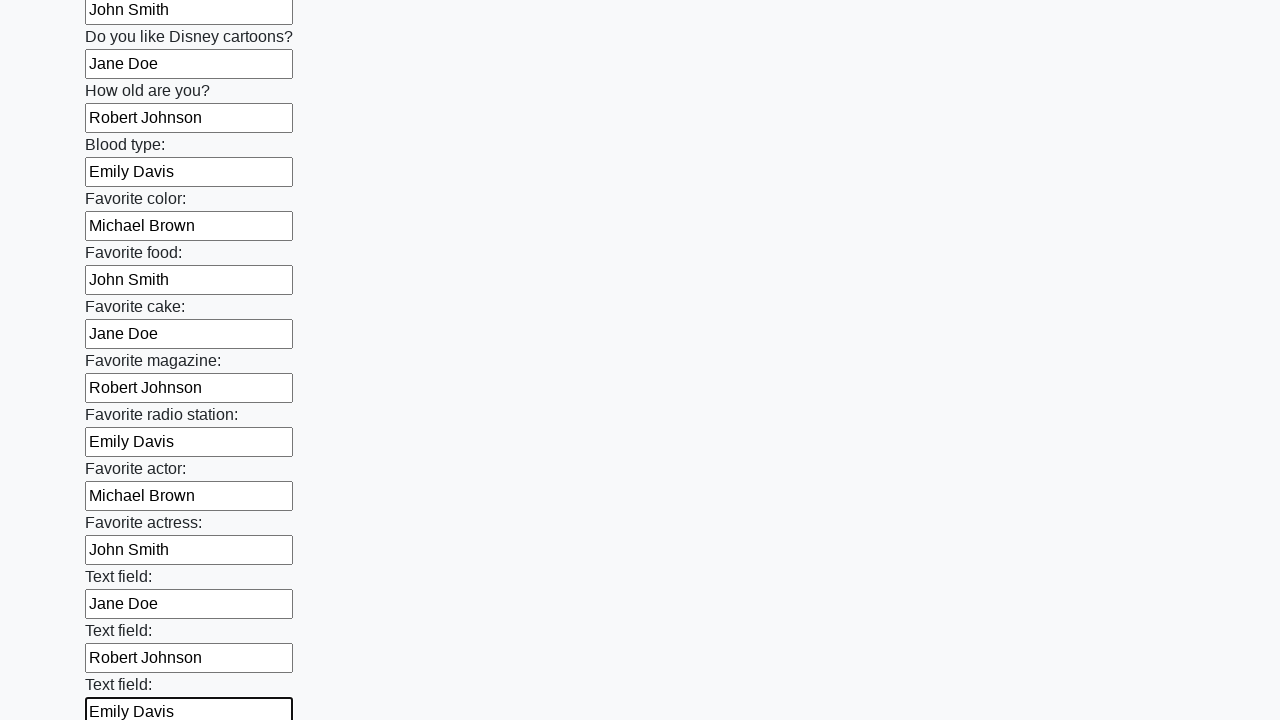

Filled text input field 30 with 'Michael Brown' on input[type='text'] >> nth=29
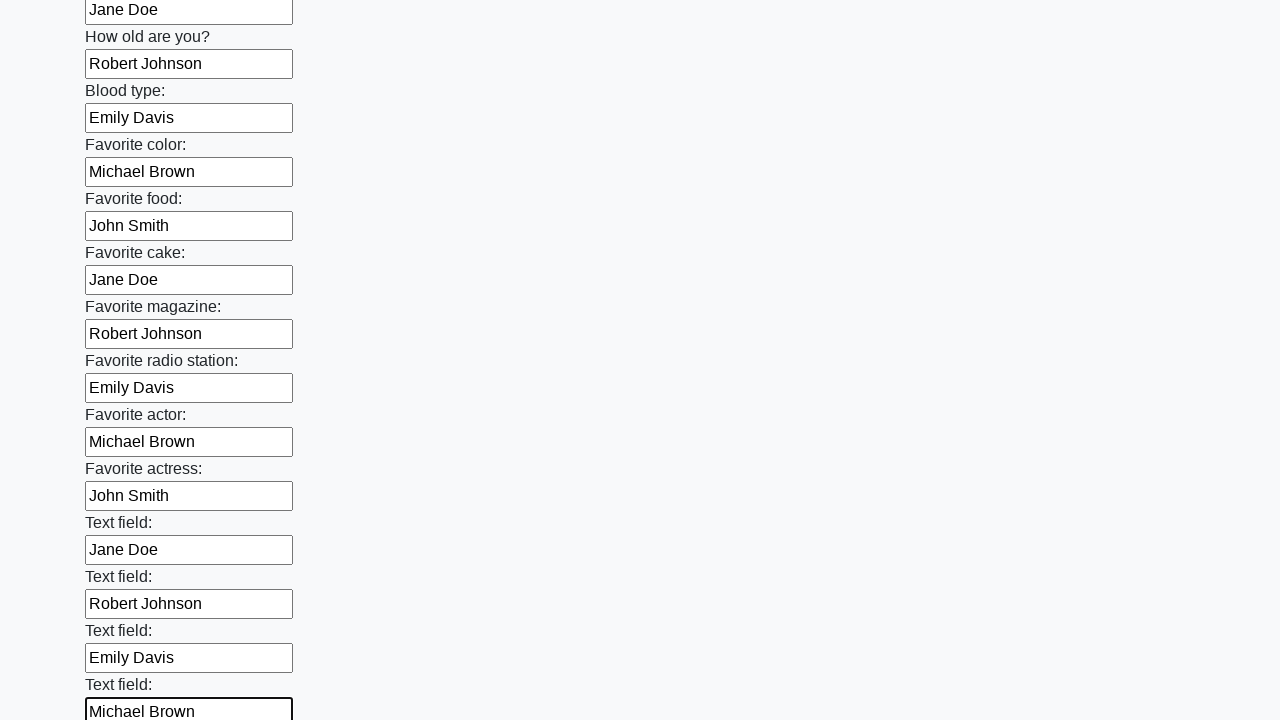

Filled text input field 31 with 'John Smith' on input[type='text'] >> nth=30
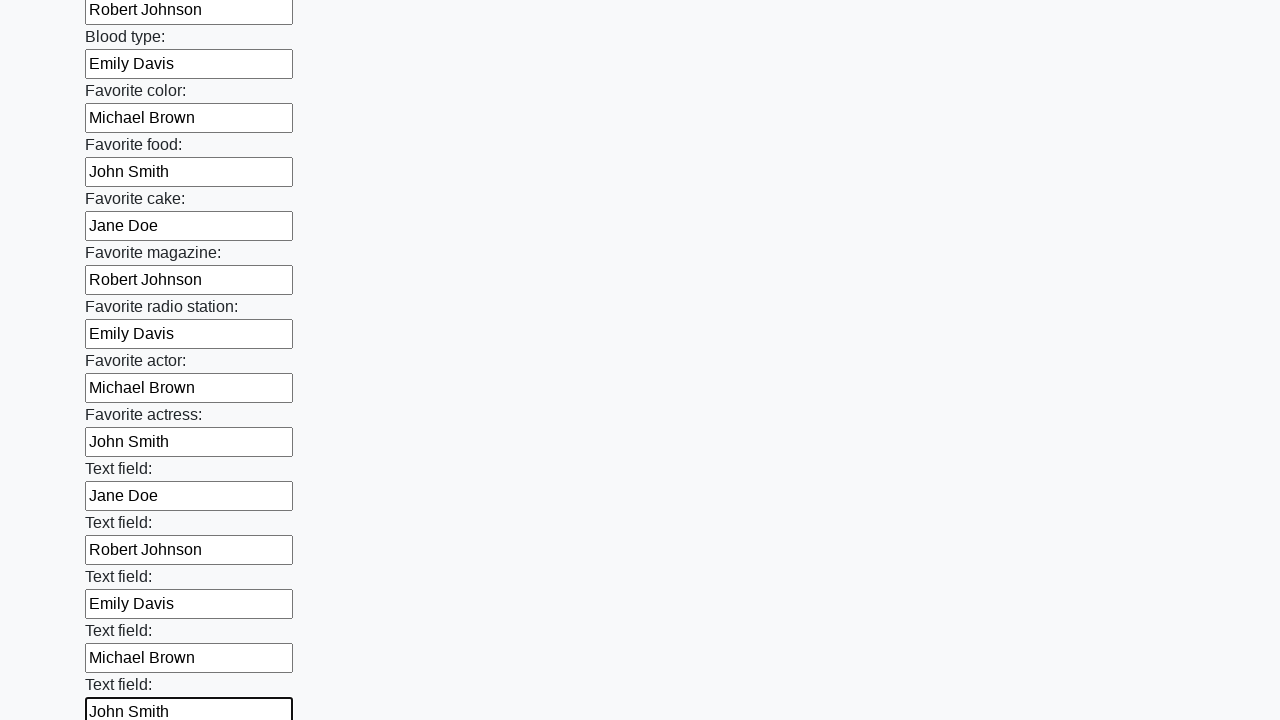

Filled text input field 32 with 'Jane Doe' on input[type='text'] >> nth=31
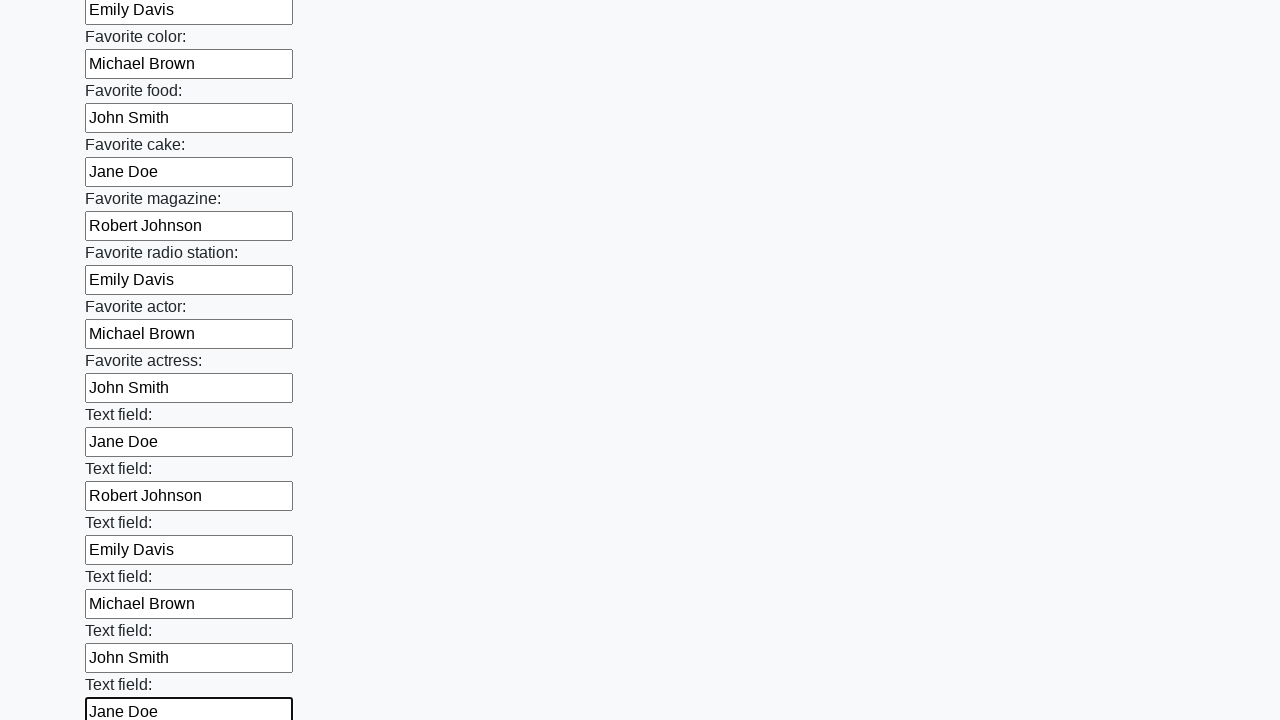

Filled text input field 33 with 'Robert Johnson' on input[type='text'] >> nth=32
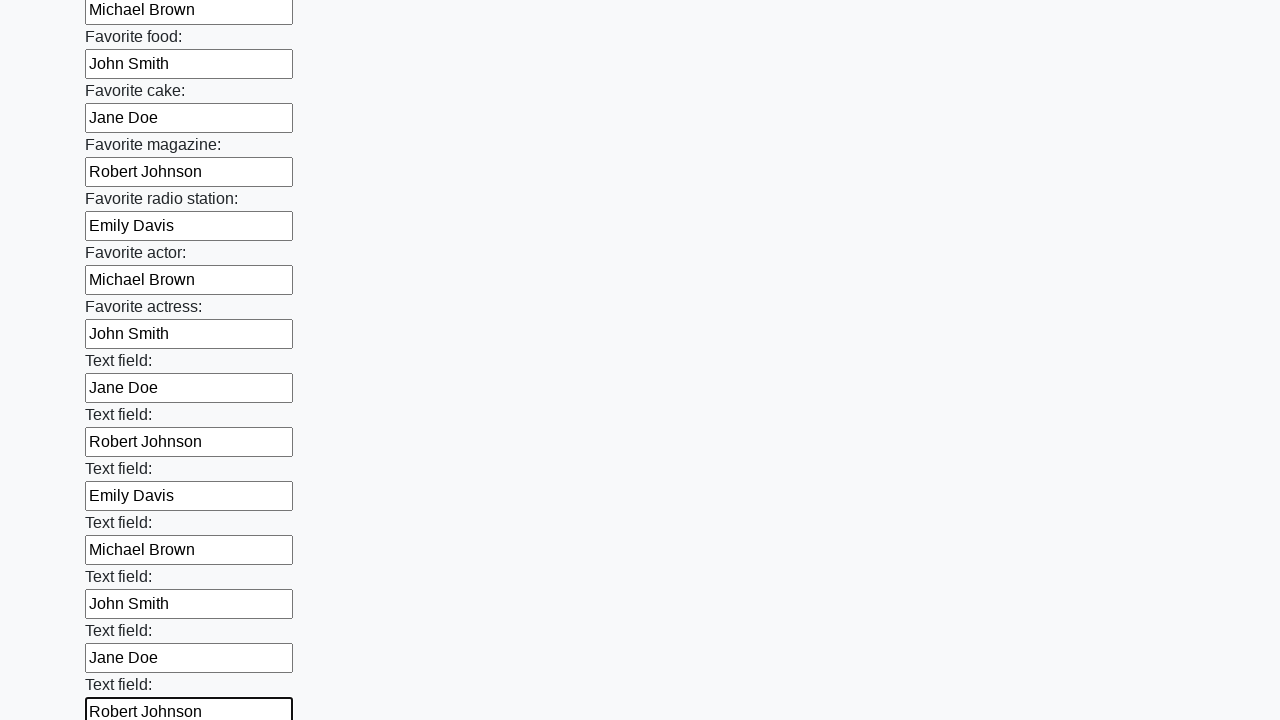

Filled text input field 34 with 'Emily Davis' on input[type='text'] >> nth=33
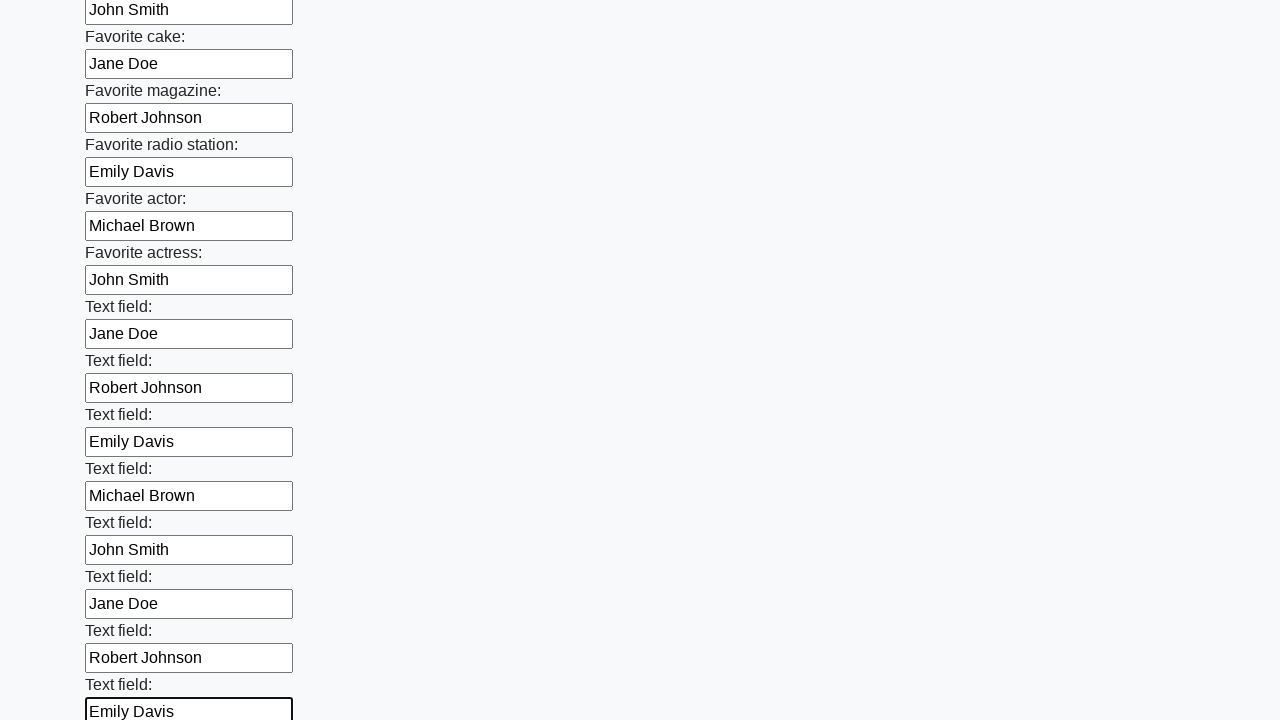

Filled text input field 35 with 'Michael Brown' on input[type='text'] >> nth=34
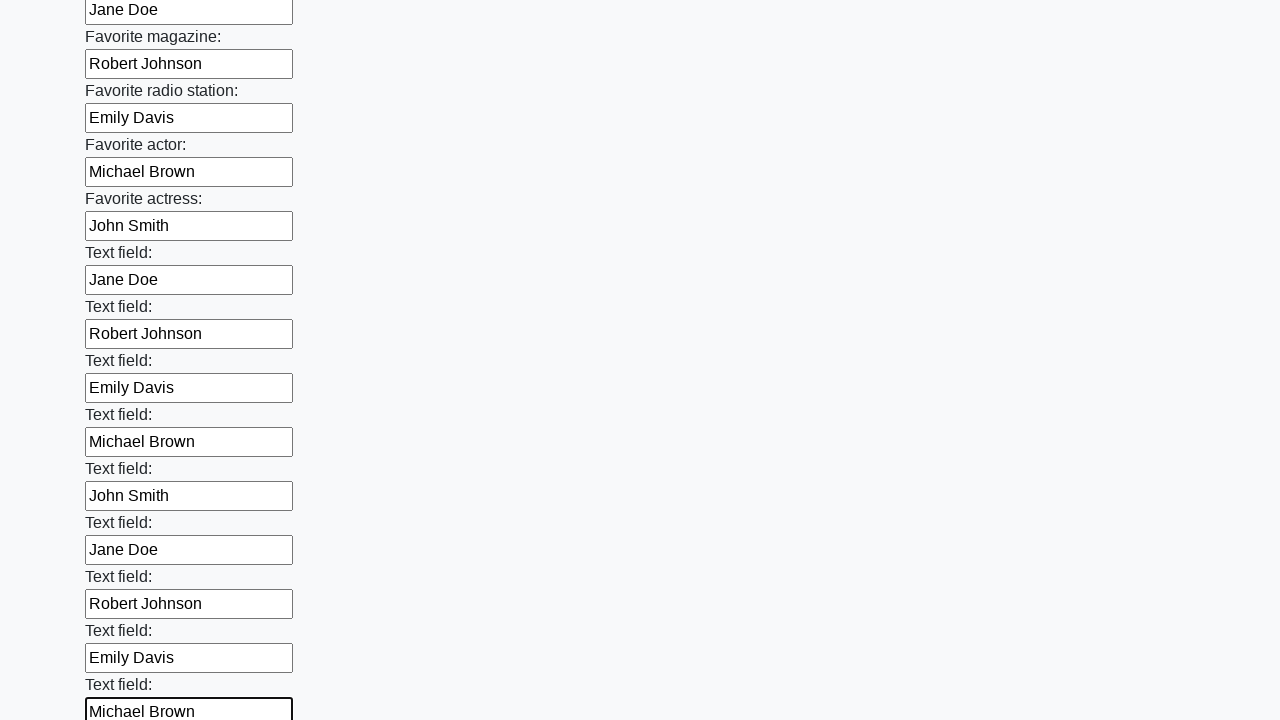

Filled text input field 36 with 'John Smith' on input[type='text'] >> nth=35
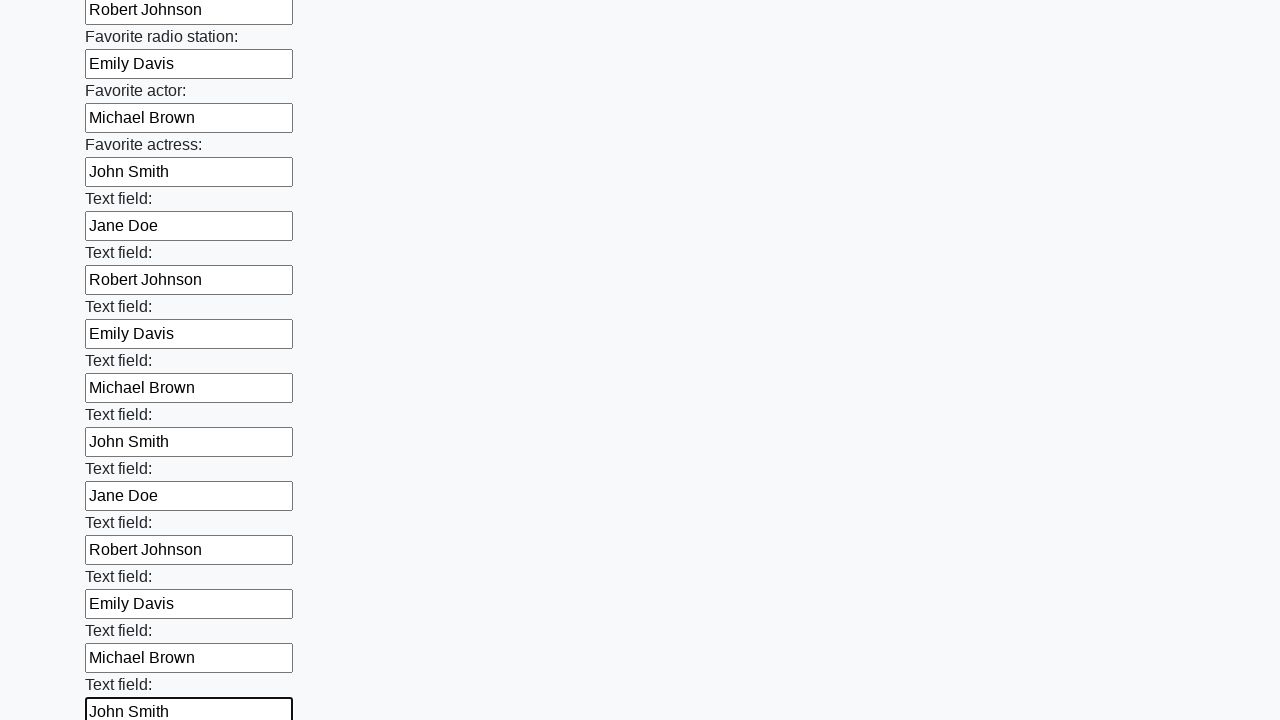

Filled text input field 37 with 'Jane Doe' on input[type='text'] >> nth=36
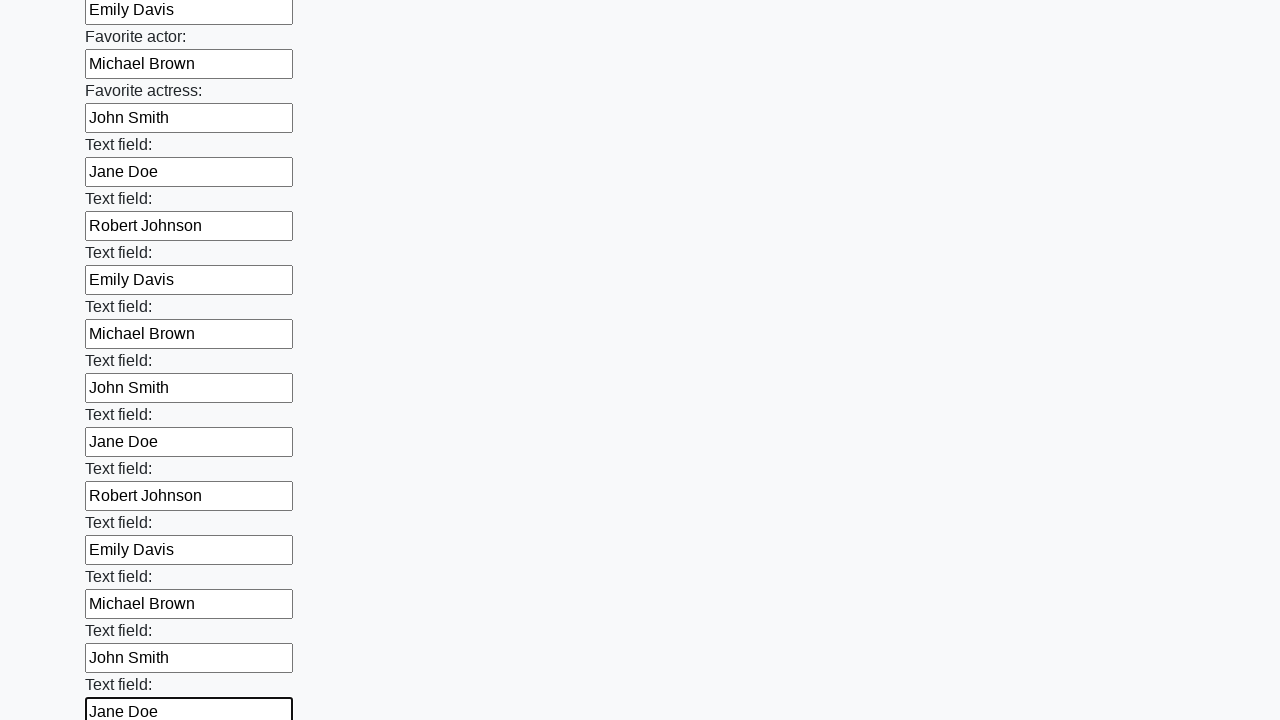

Filled text input field 38 with 'Robert Johnson' on input[type='text'] >> nth=37
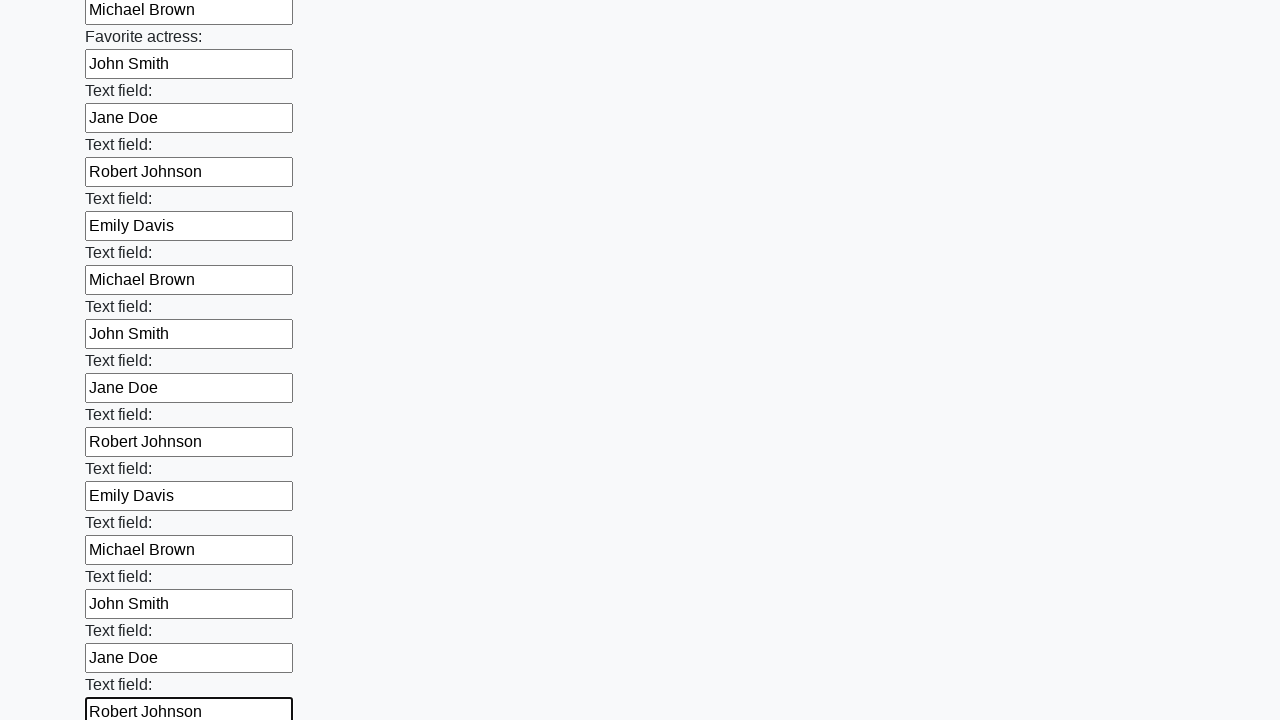

Filled text input field 39 with 'Emily Davis' on input[type='text'] >> nth=38
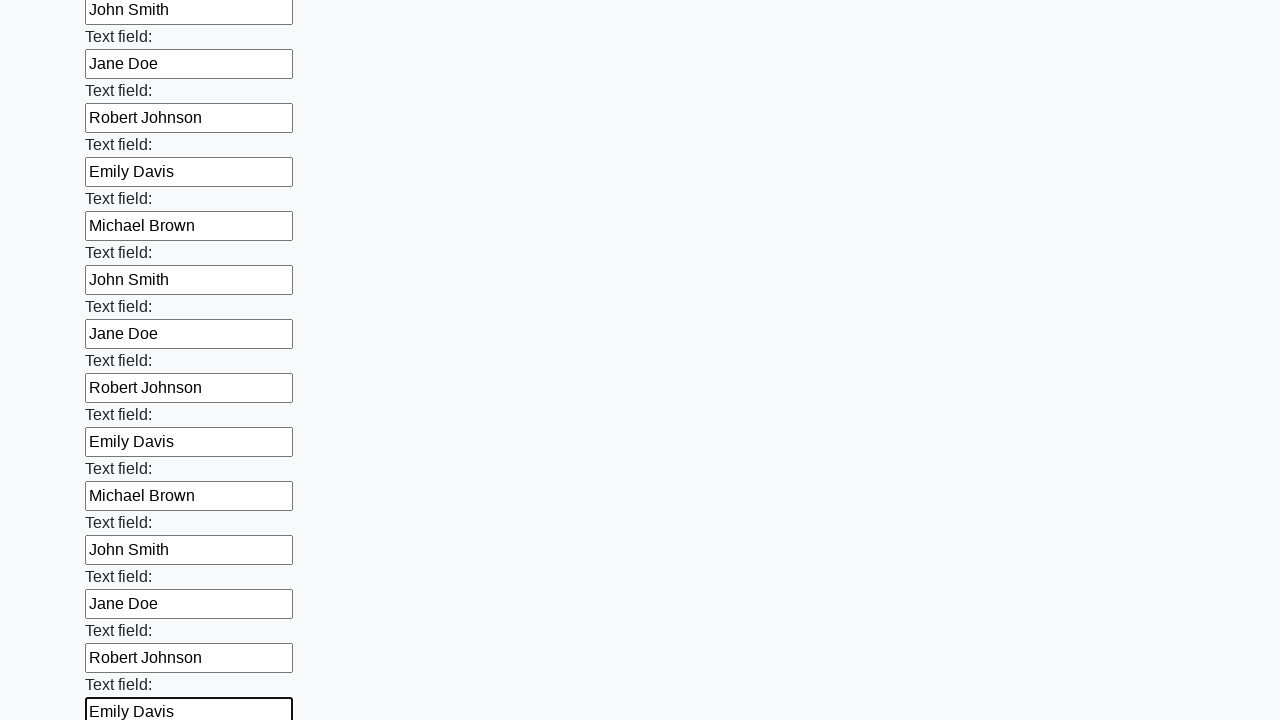

Filled text input field 40 with 'Michael Brown' on input[type='text'] >> nth=39
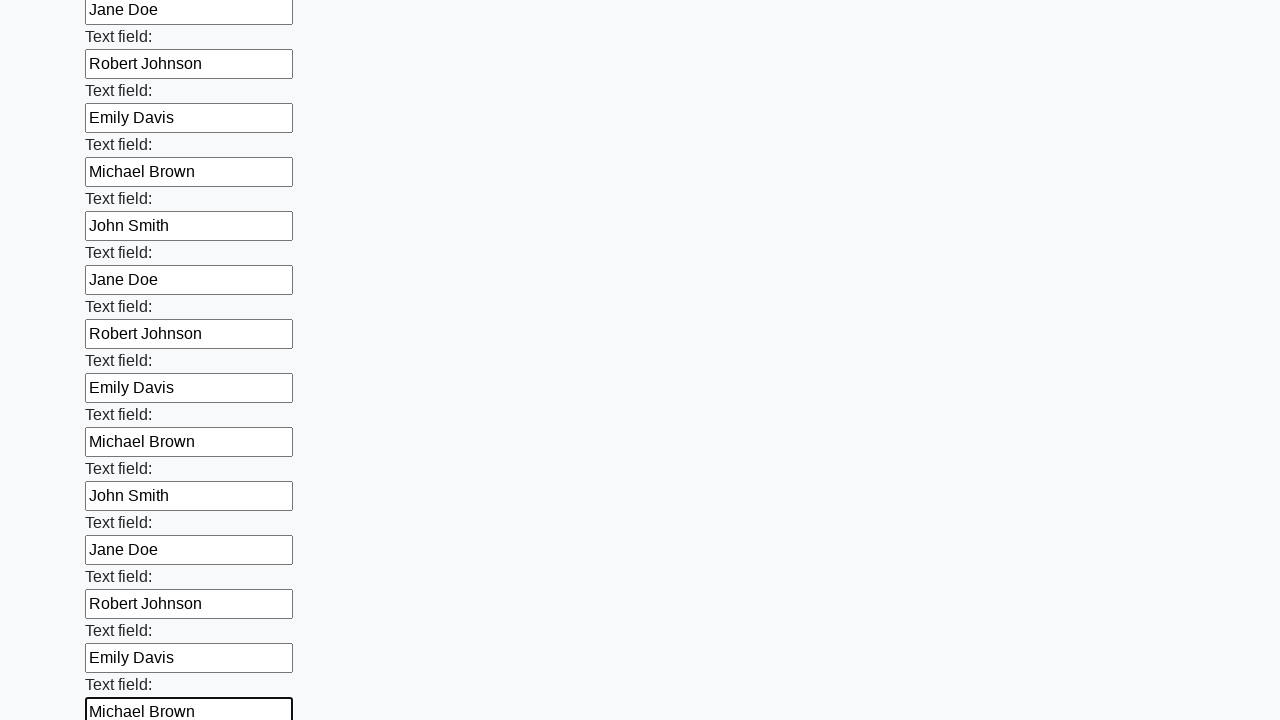

Filled text input field 41 with 'John Smith' on input[type='text'] >> nth=40
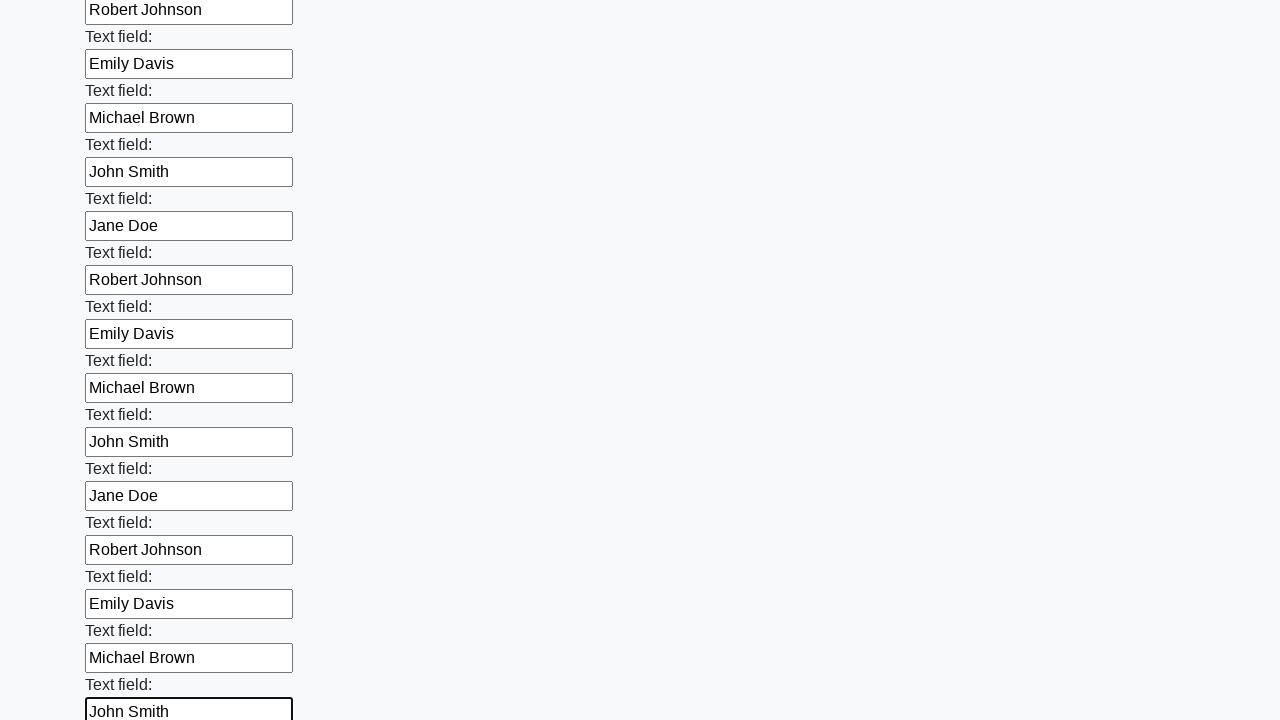

Filled text input field 42 with 'Jane Doe' on input[type='text'] >> nth=41
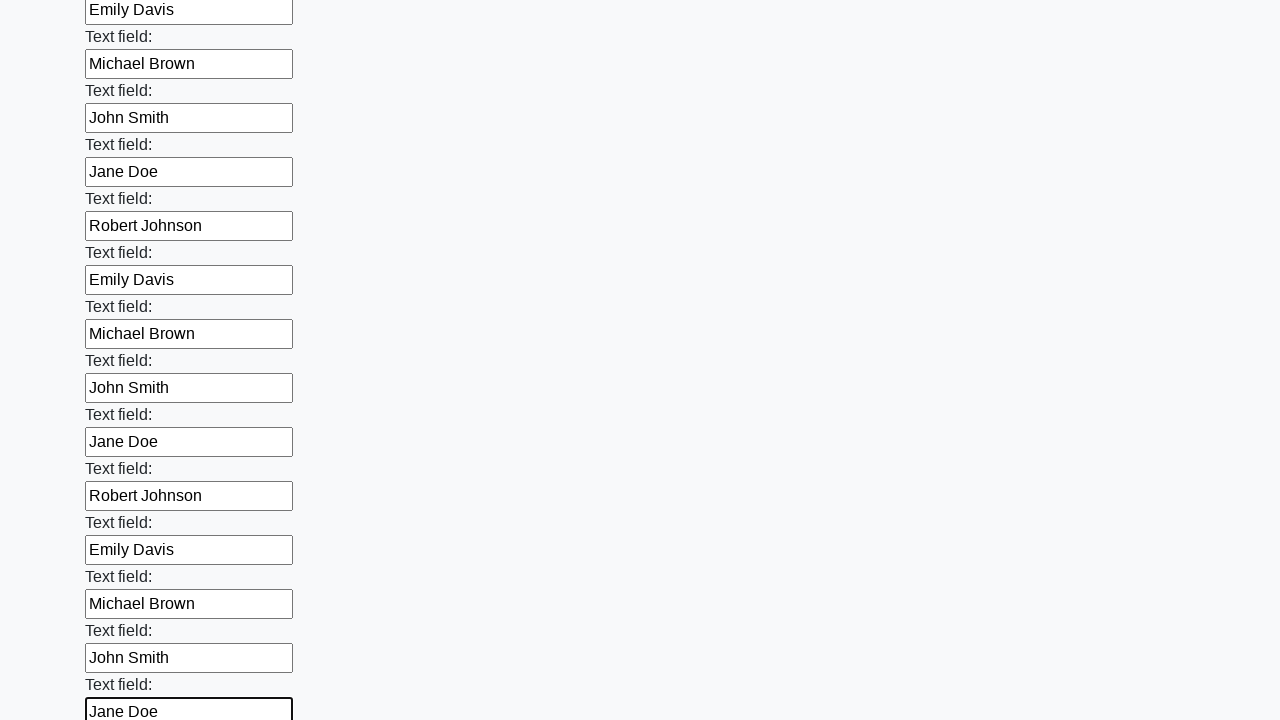

Filled text input field 43 with 'Robert Johnson' on input[type='text'] >> nth=42
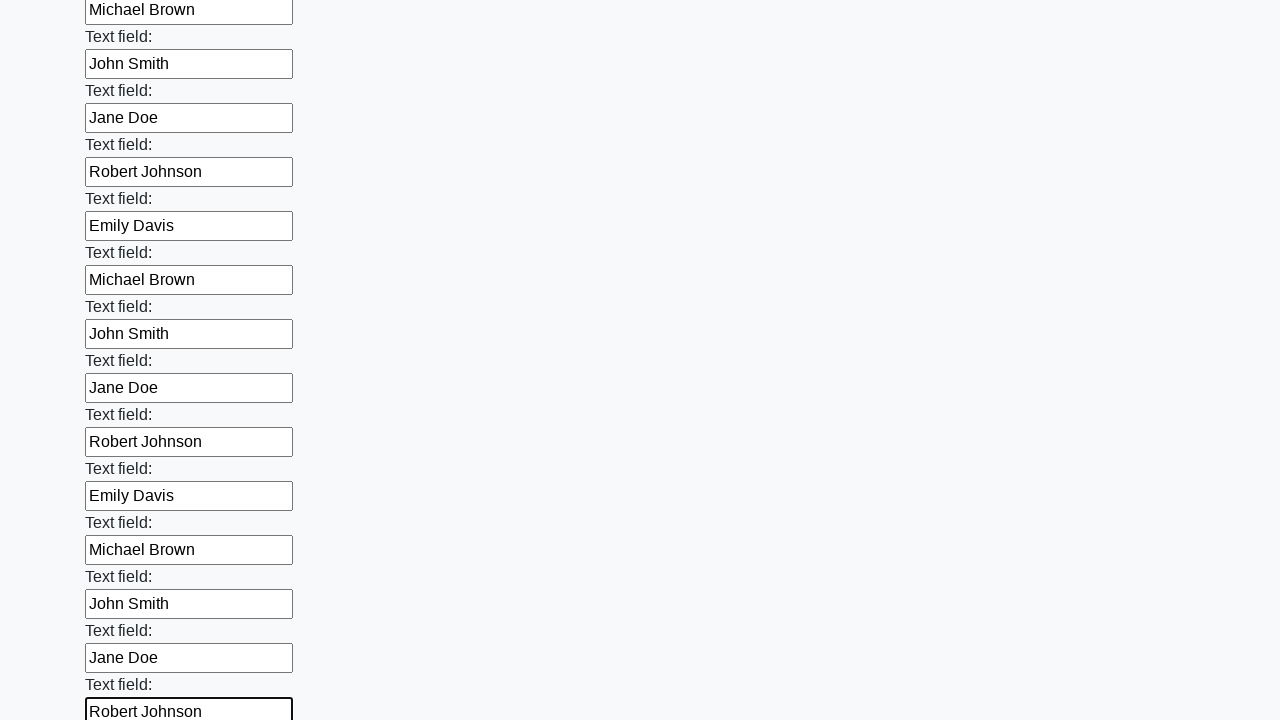

Filled text input field 44 with 'Emily Davis' on input[type='text'] >> nth=43
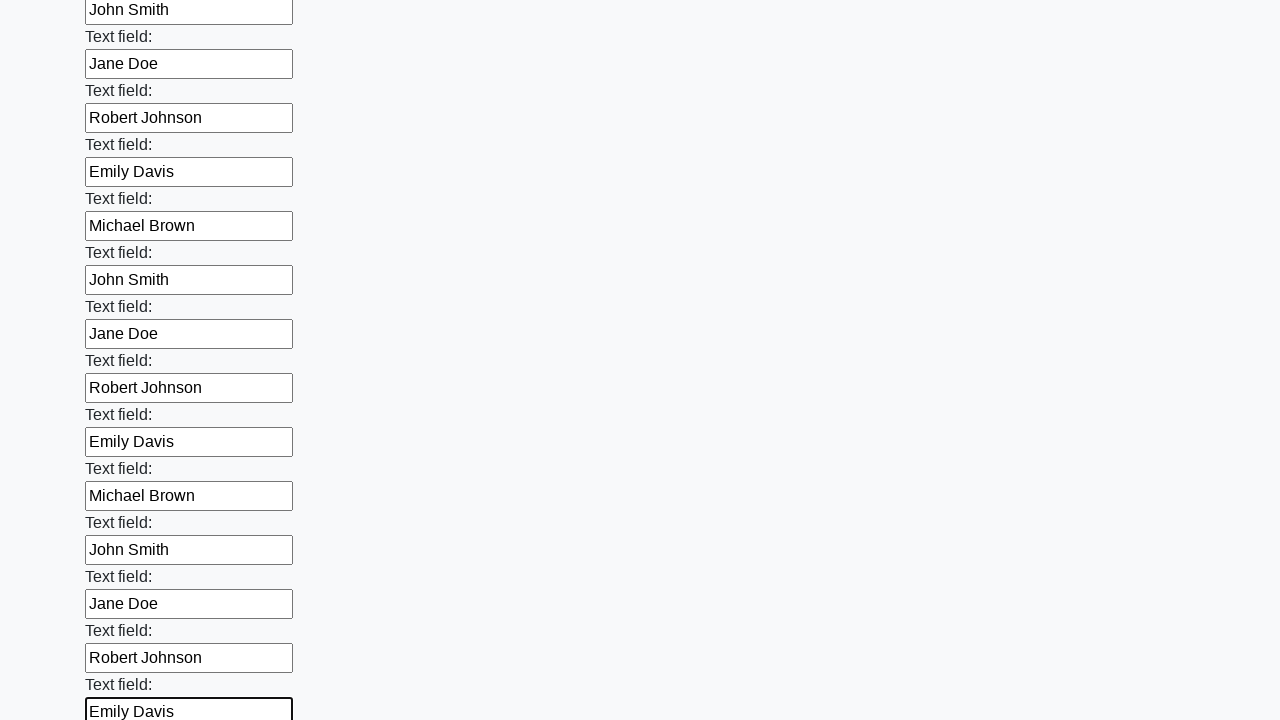

Filled text input field 45 with 'Michael Brown' on input[type='text'] >> nth=44
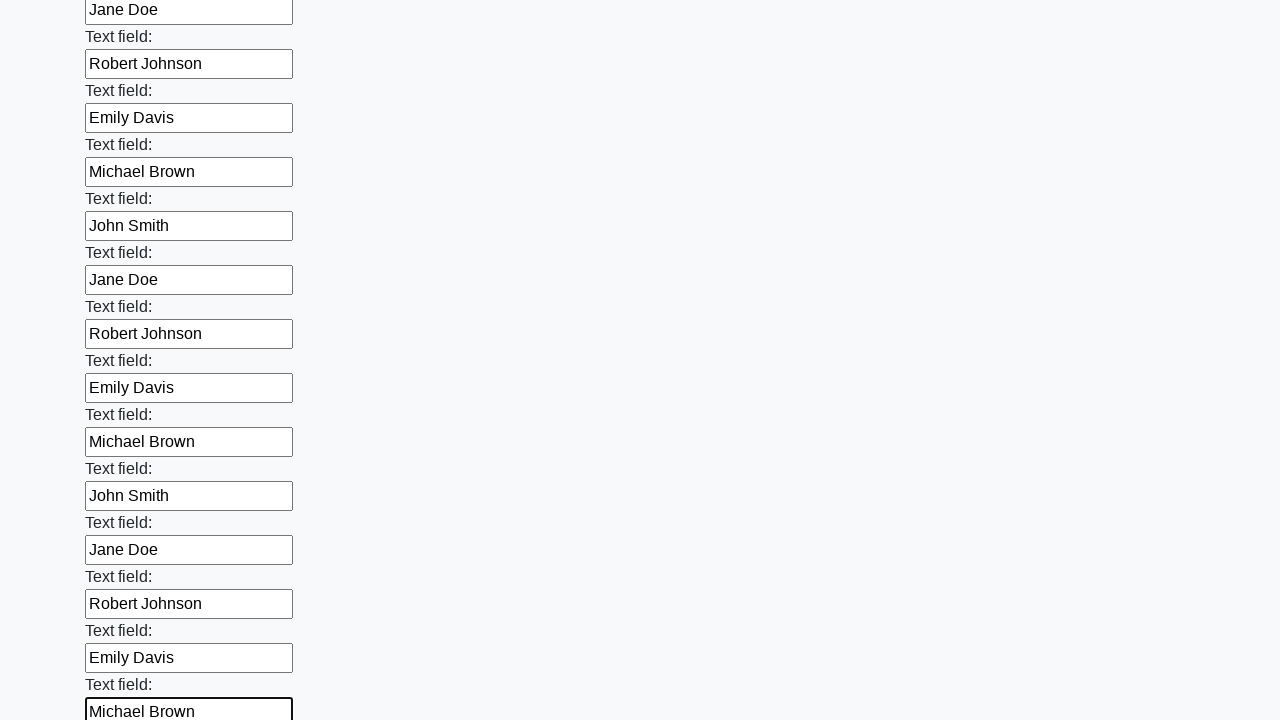

Filled text input field 46 with 'John Smith' on input[type='text'] >> nth=45
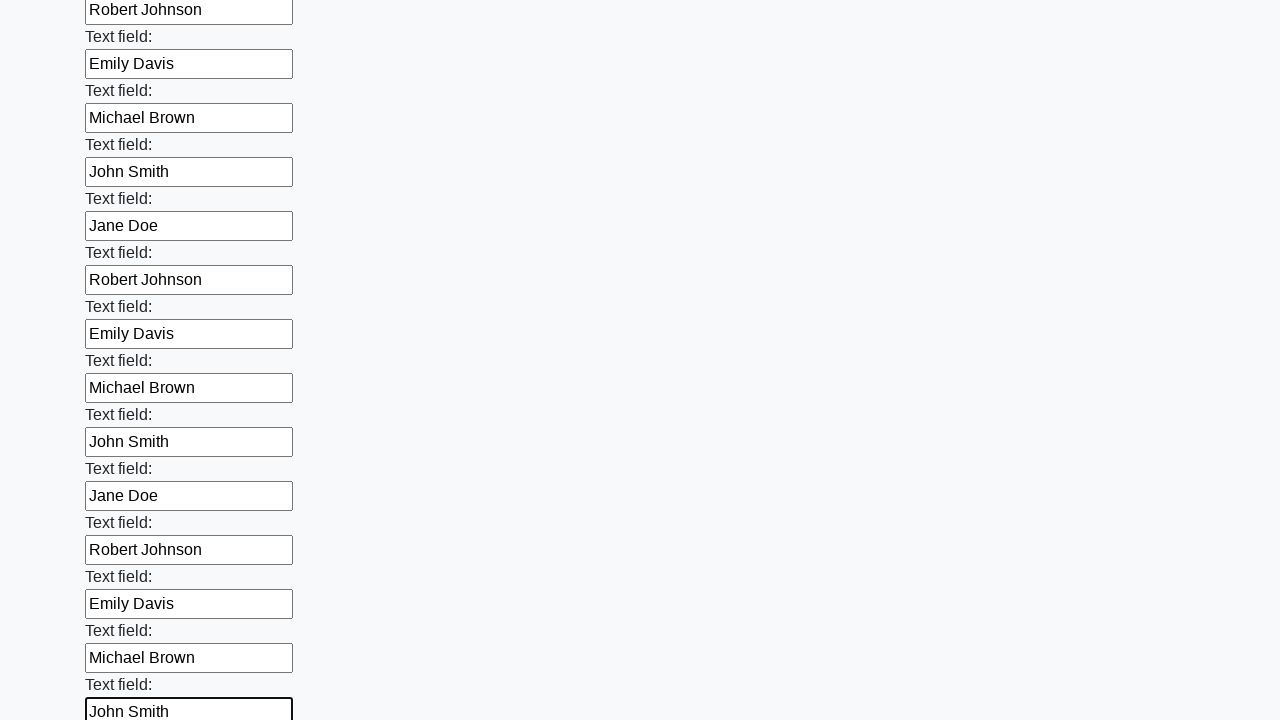

Filled text input field 47 with 'Jane Doe' on input[type='text'] >> nth=46
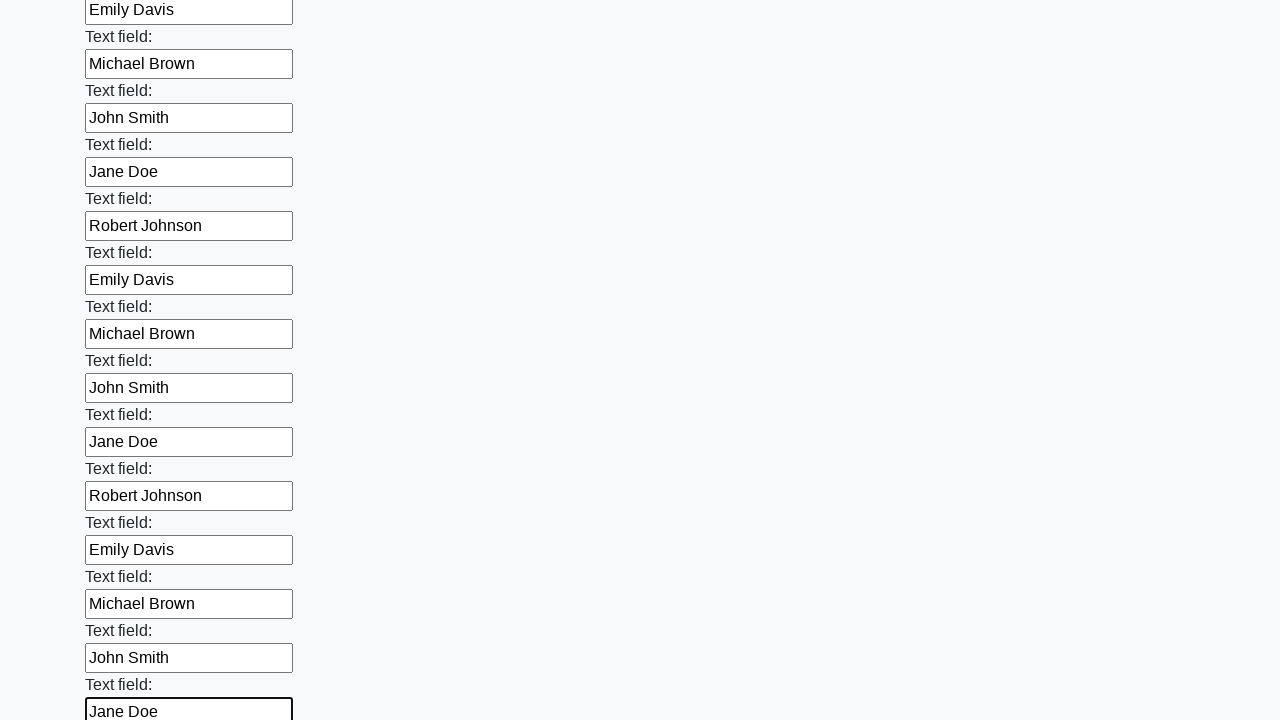

Filled text input field 48 with 'Robert Johnson' on input[type='text'] >> nth=47
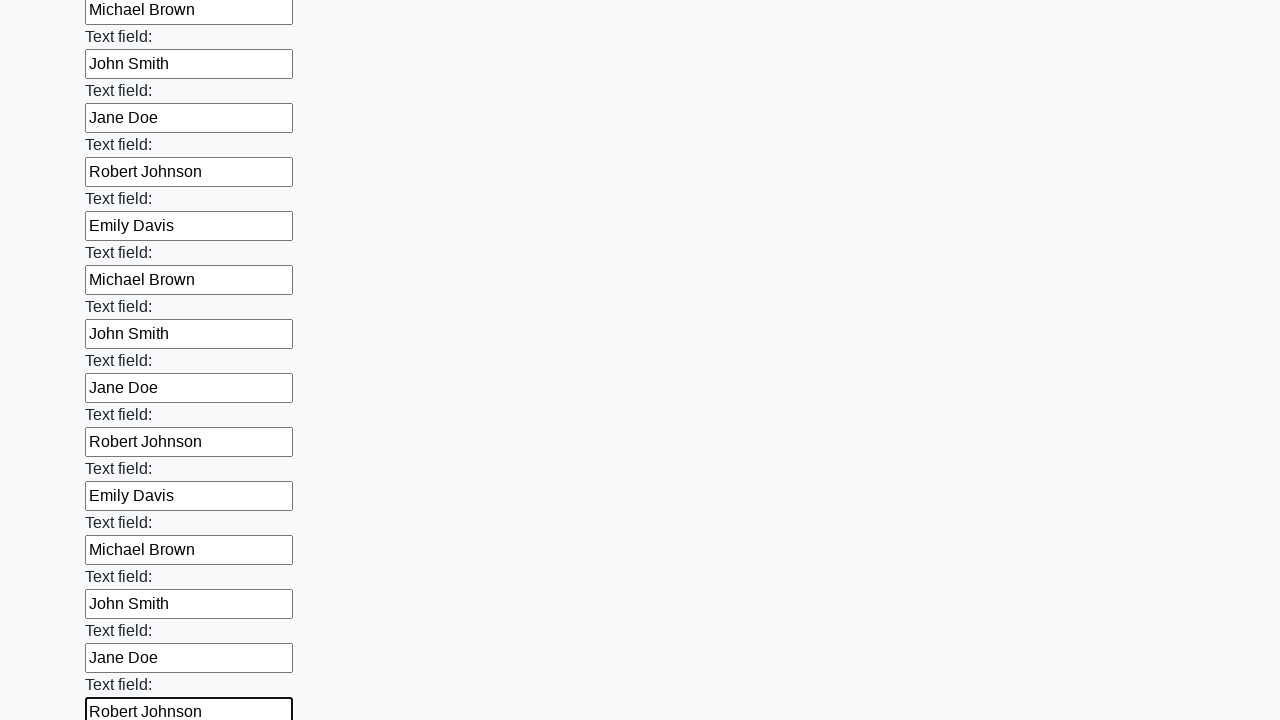

Filled text input field 49 with 'Emily Davis' on input[type='text'] >> nth=48
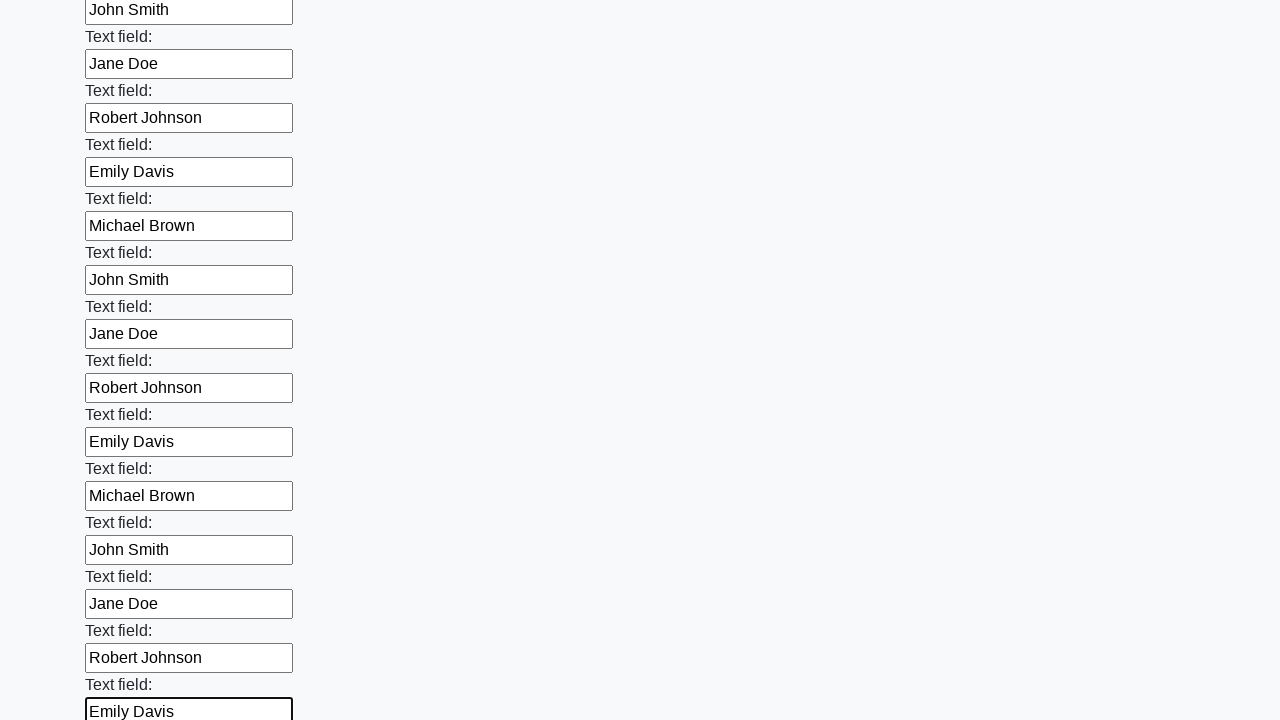

Filled text input field 50 with 'Michael Brown' on input[type='text'] >> nth=49
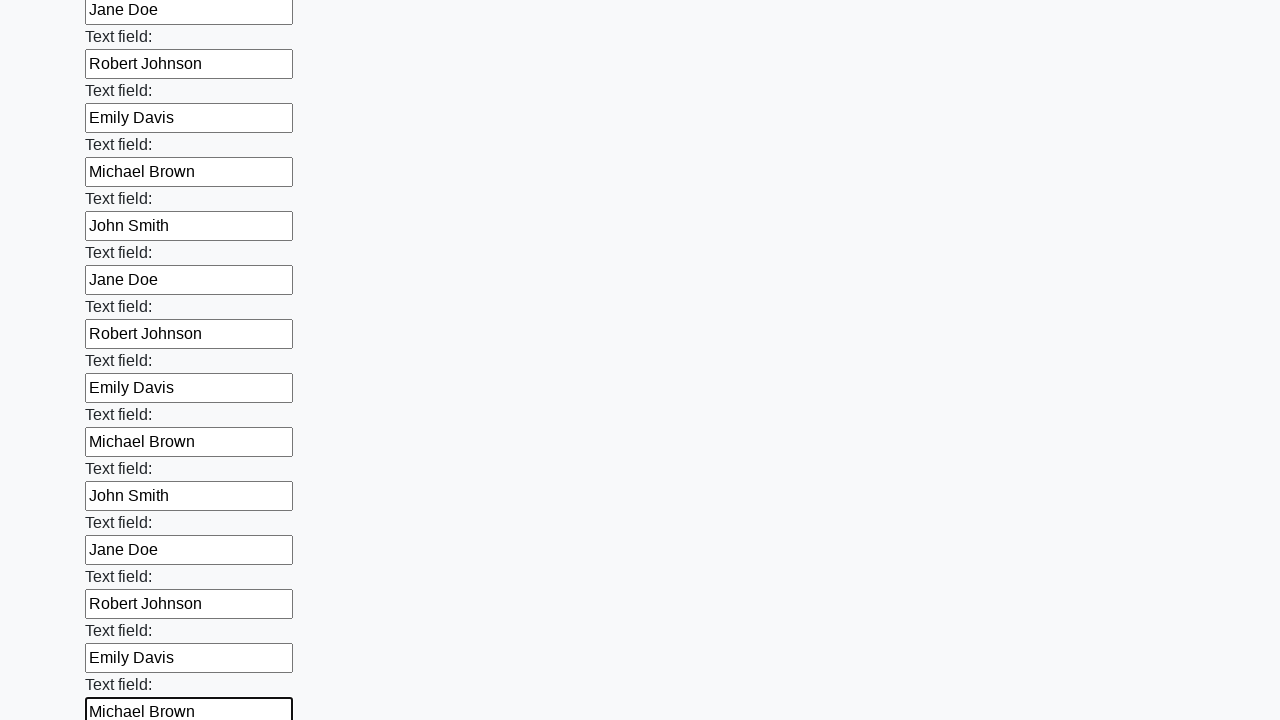

Filled text input field 51 with 'John Smith' on input[type='text'] >> nth=50
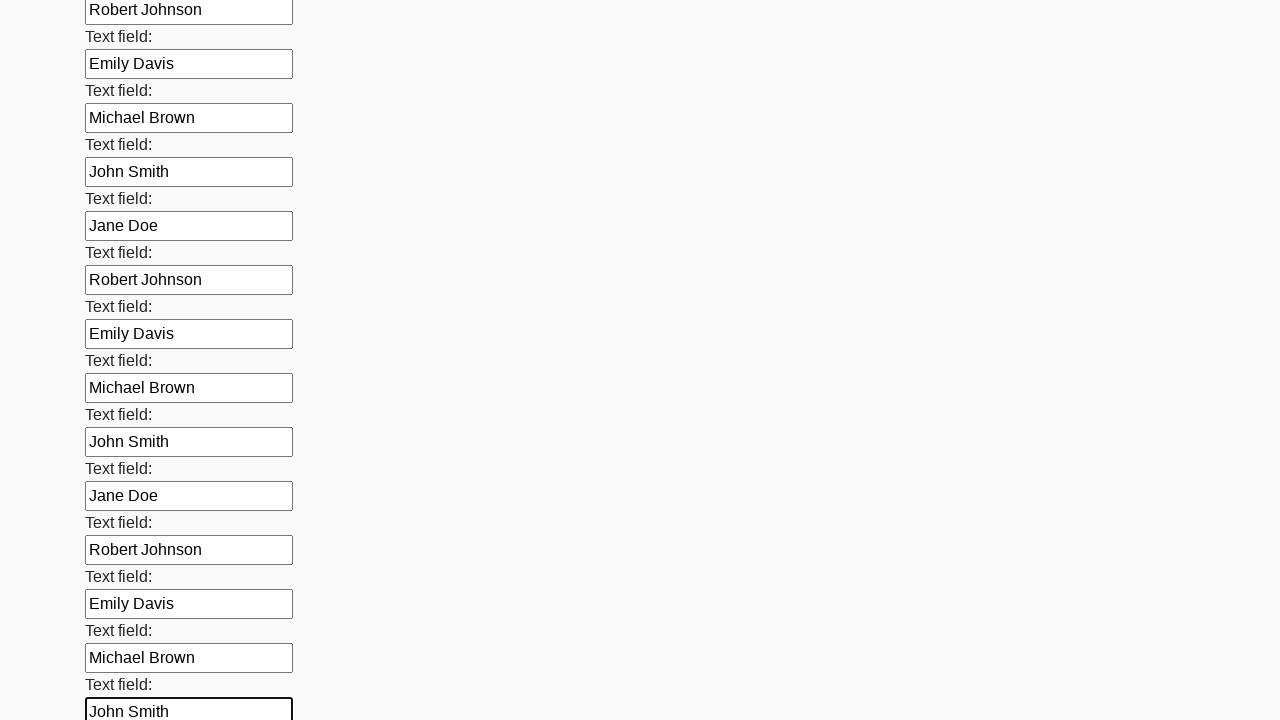

Filled text input field 52 with 'Jane Doe' on input[type='text'] >> nth=51
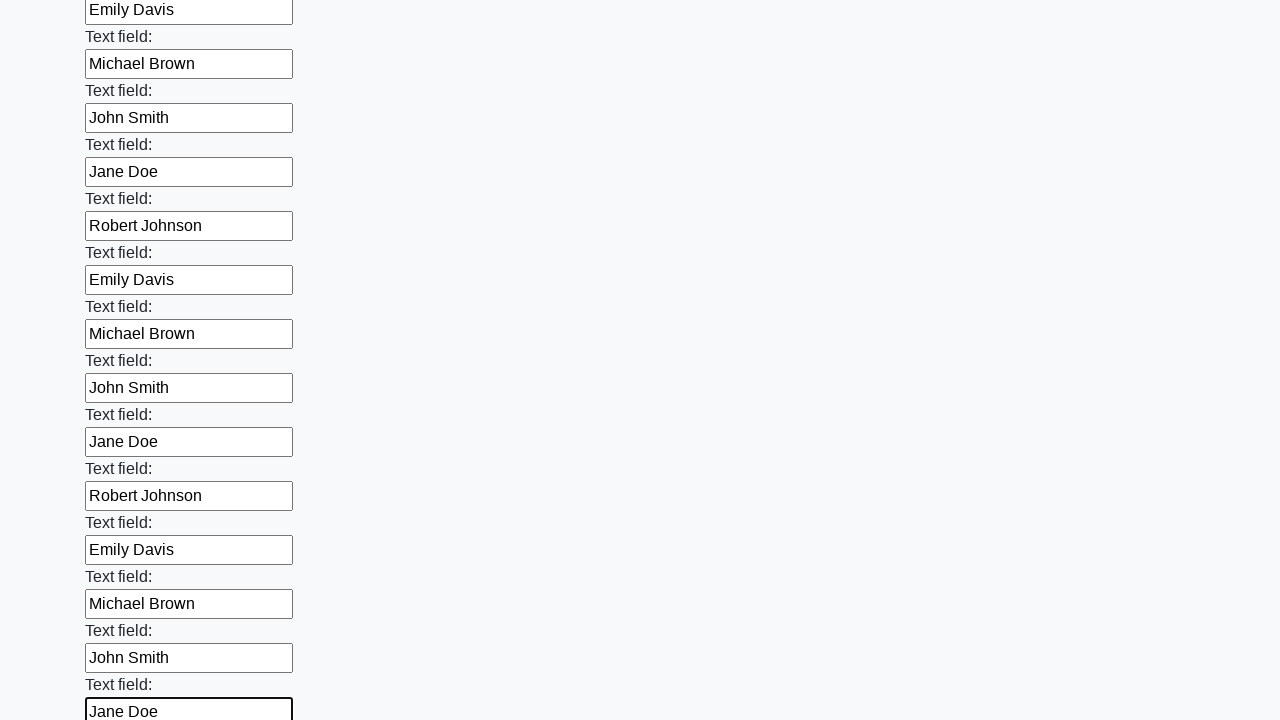

Filled text input field 53 with 'Robert Johnson' on input[type='text'] >> nth=52
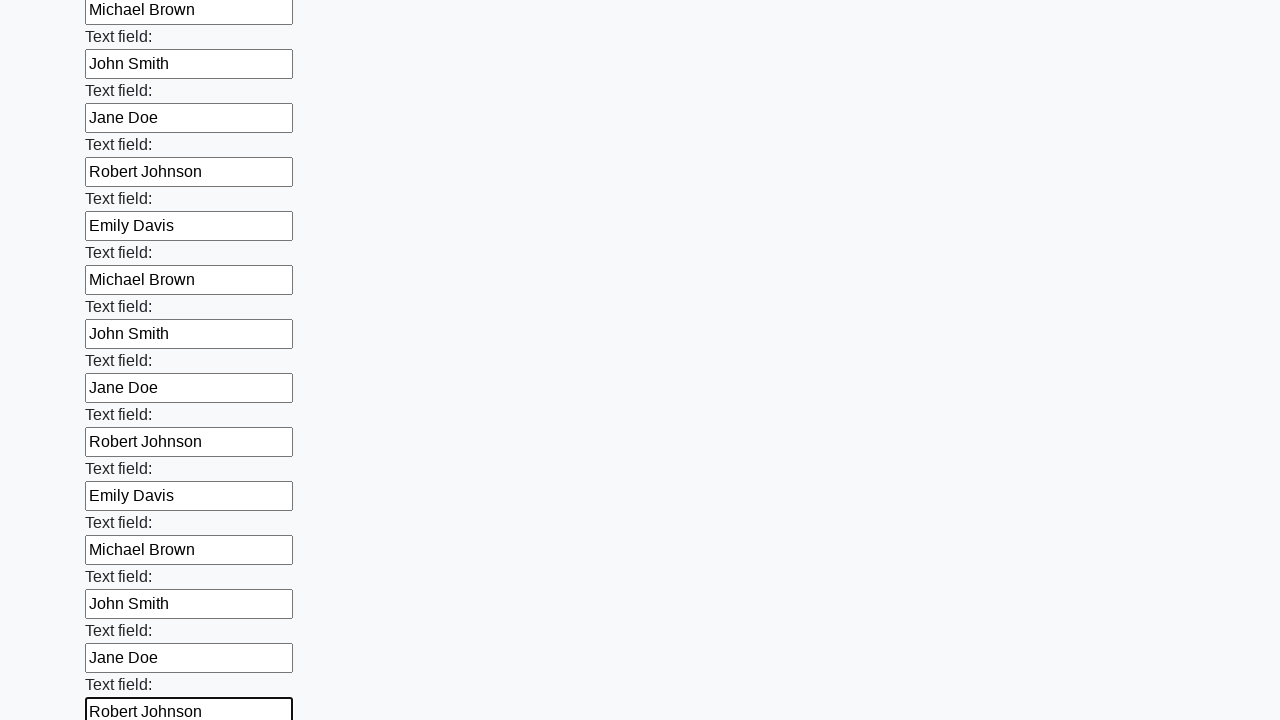

Filled text input field 54 with 'Emily Davis' on input[type='text'] >> nth=53
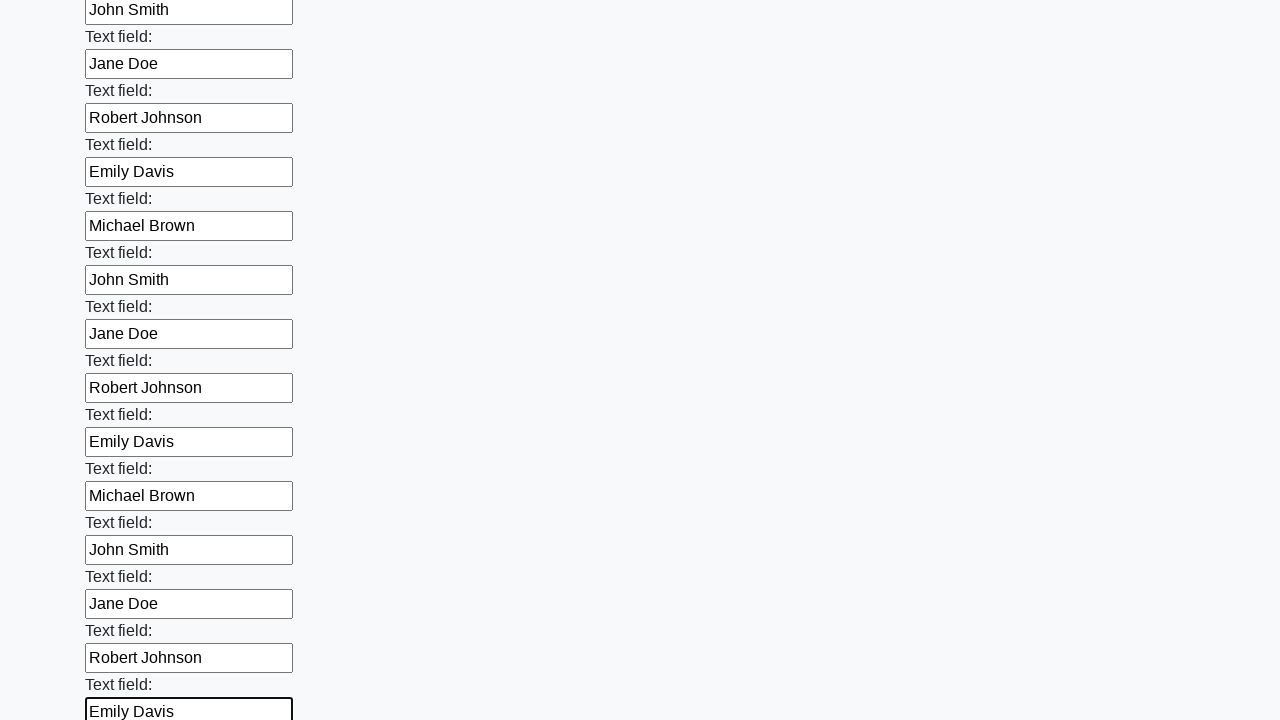

Filled text input field 55 with 'Michael Brown' on input[type='text'] >> nth=54
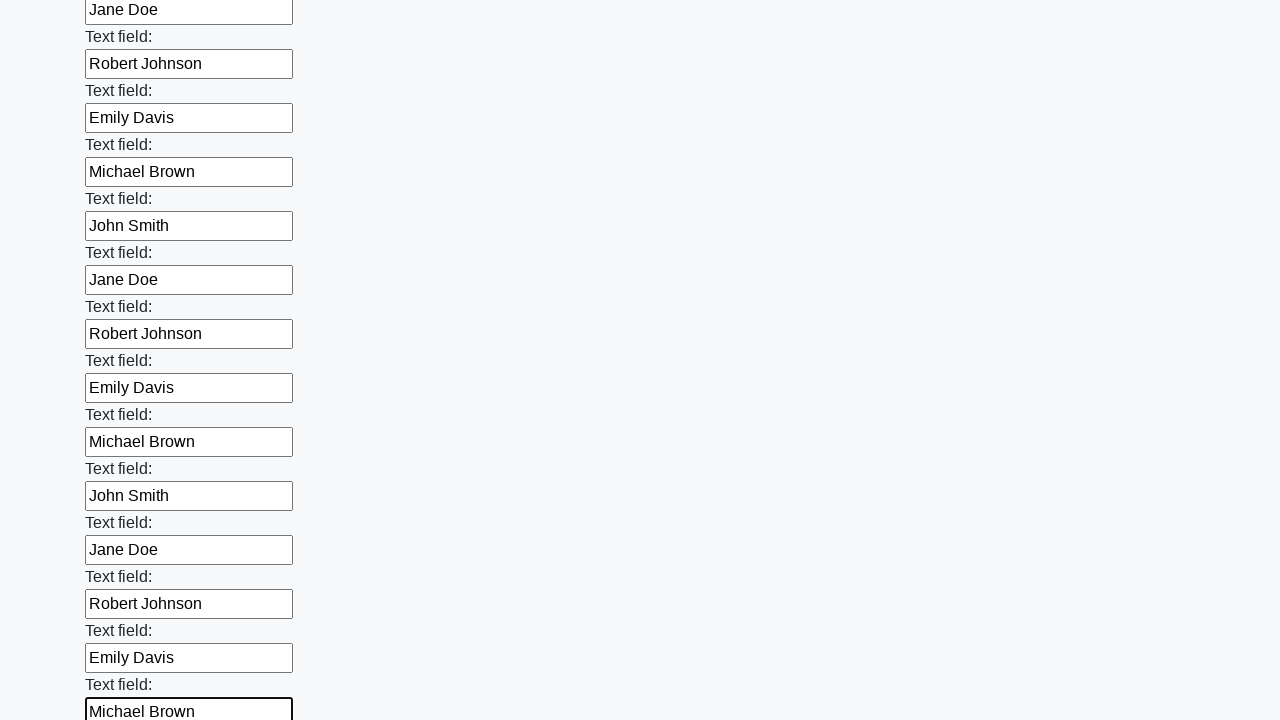

Filled text input field 56 with 'John Smith' on input[type='text'] >> nth=55
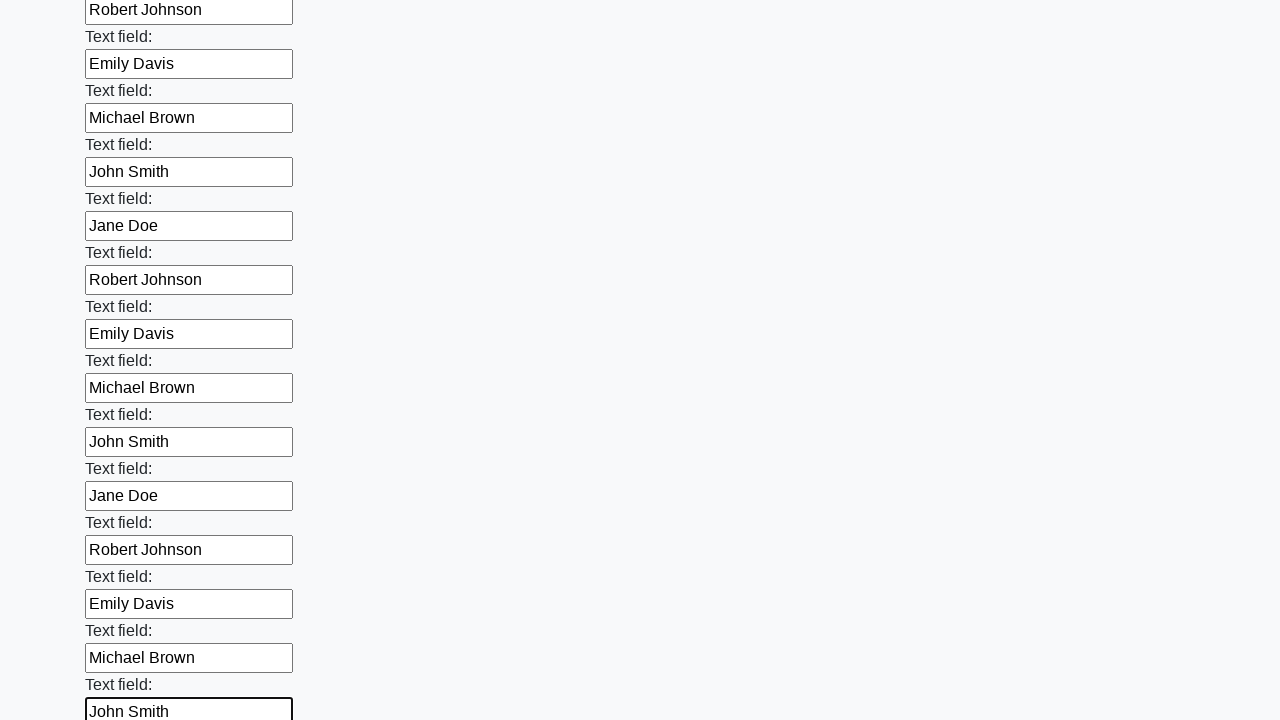

Filled text input field 57 with 'Jane Doe' on input[type='text'] >> nth=56
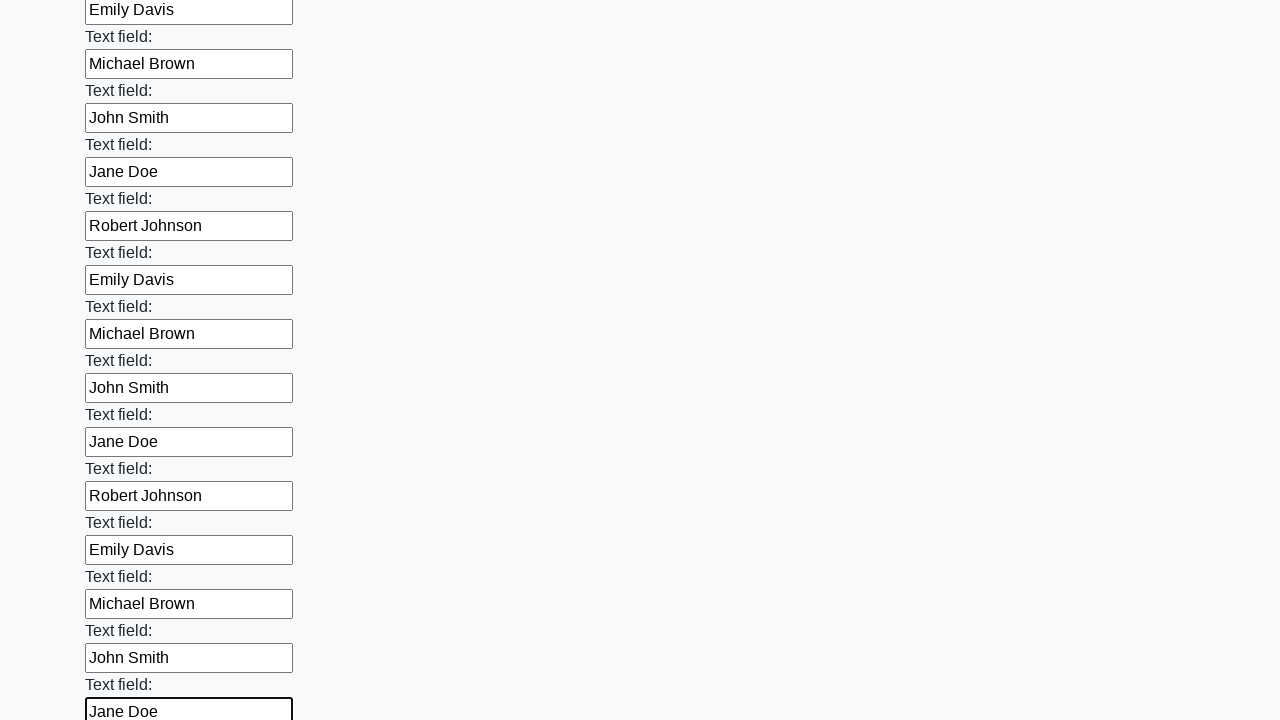

Filled text input field 58 with 'Robert Johnson' on input[type='text'] >> nth=57
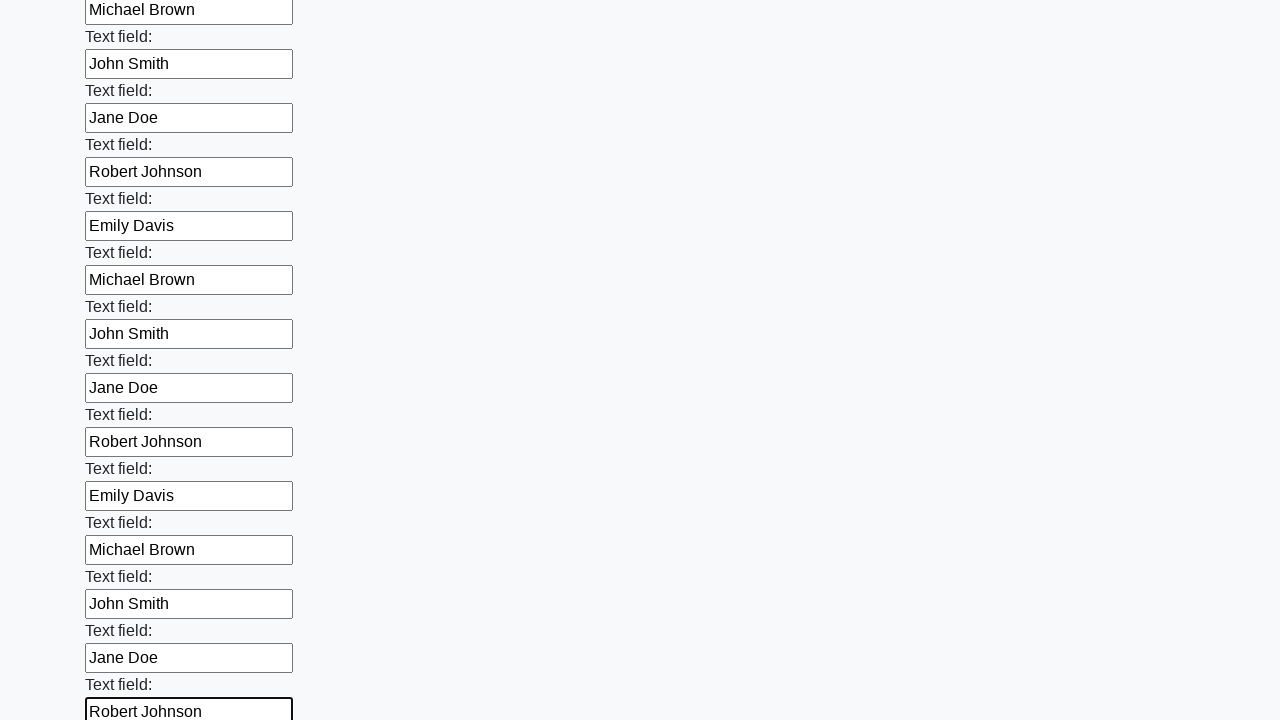

Filled text input field 59 with 'Emily Davis' on input[type='text'] >> nth=58
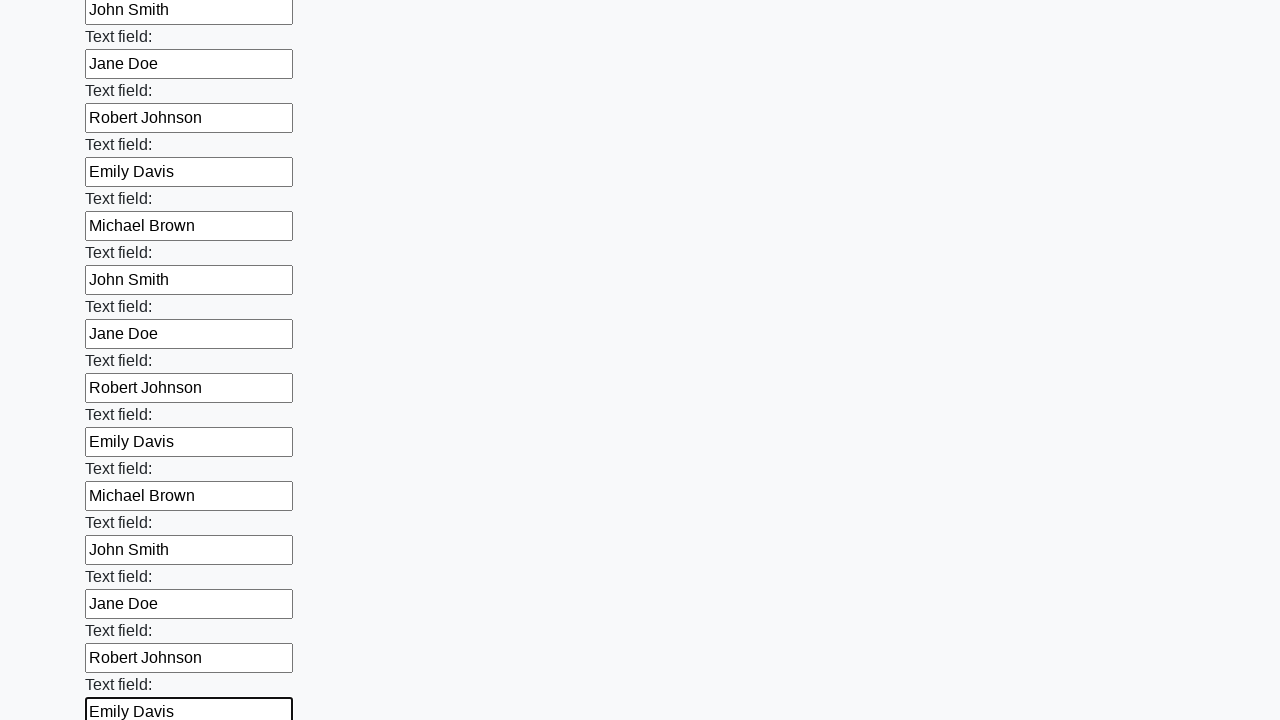

Filled text input field 60 with 'Michael Brown' on input[type='text'] >> nth=59
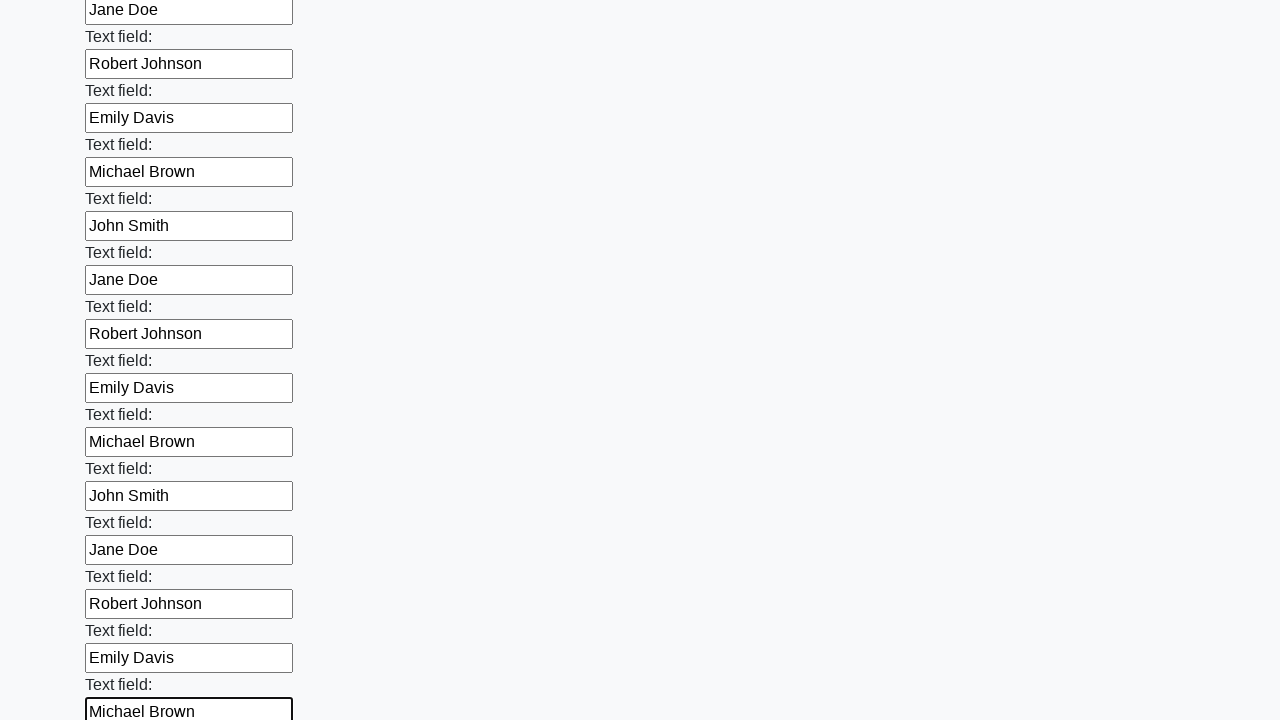

Filled text input field 61 with 'John Smith' on input[type='text'] >> nth=60
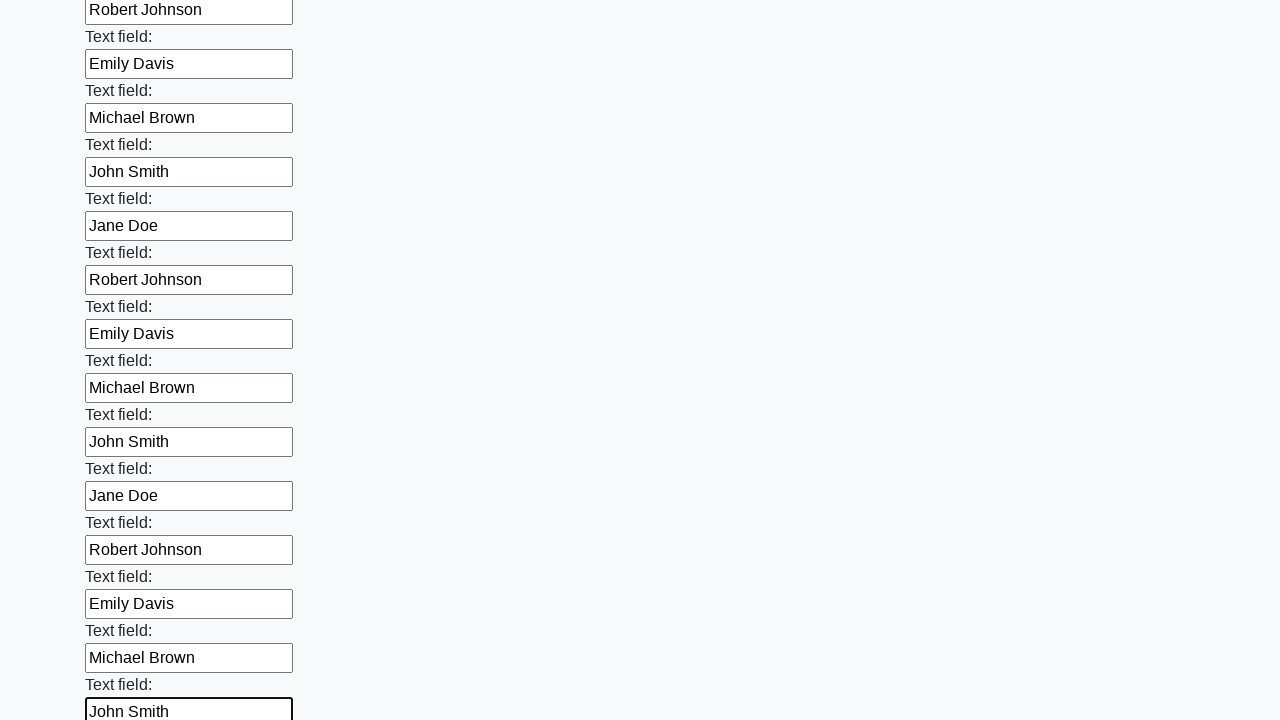

Filled text input field 62 with 'Jane Doe' on input[type='text'] >> nth=61
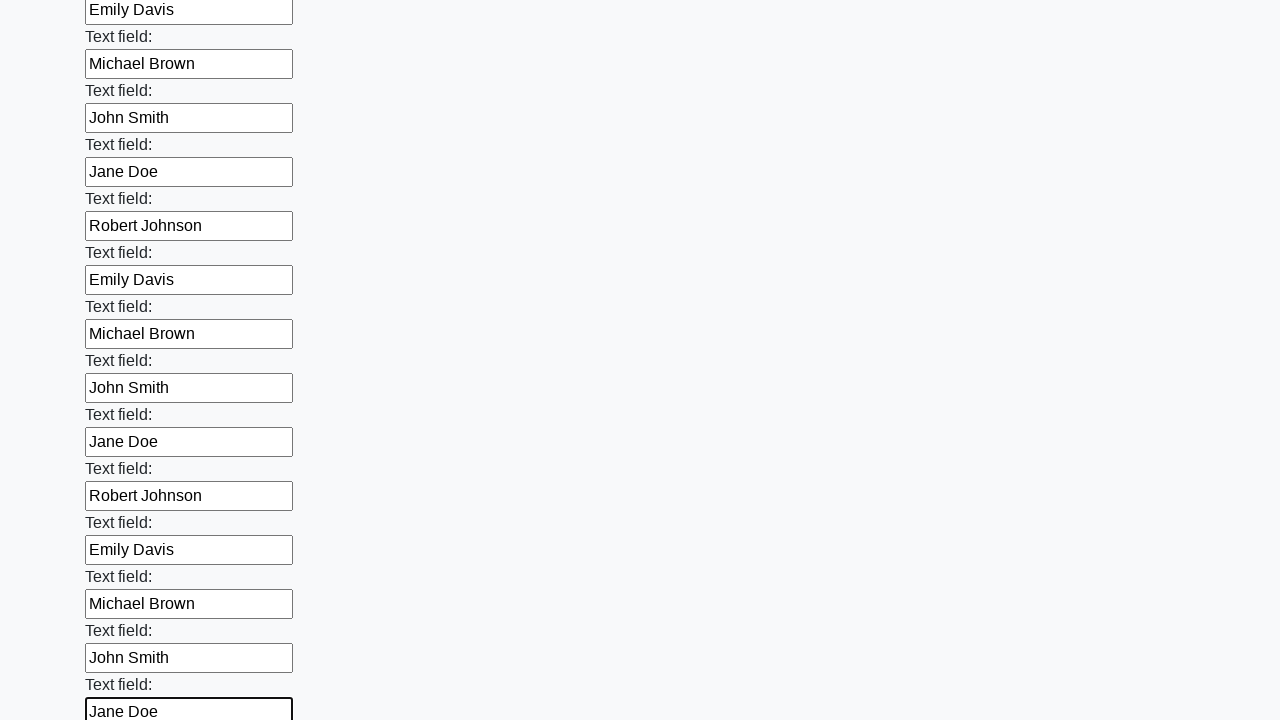

Filled text input field 63 with 'Robert Johnson' on input[type='text'] >> nth=62
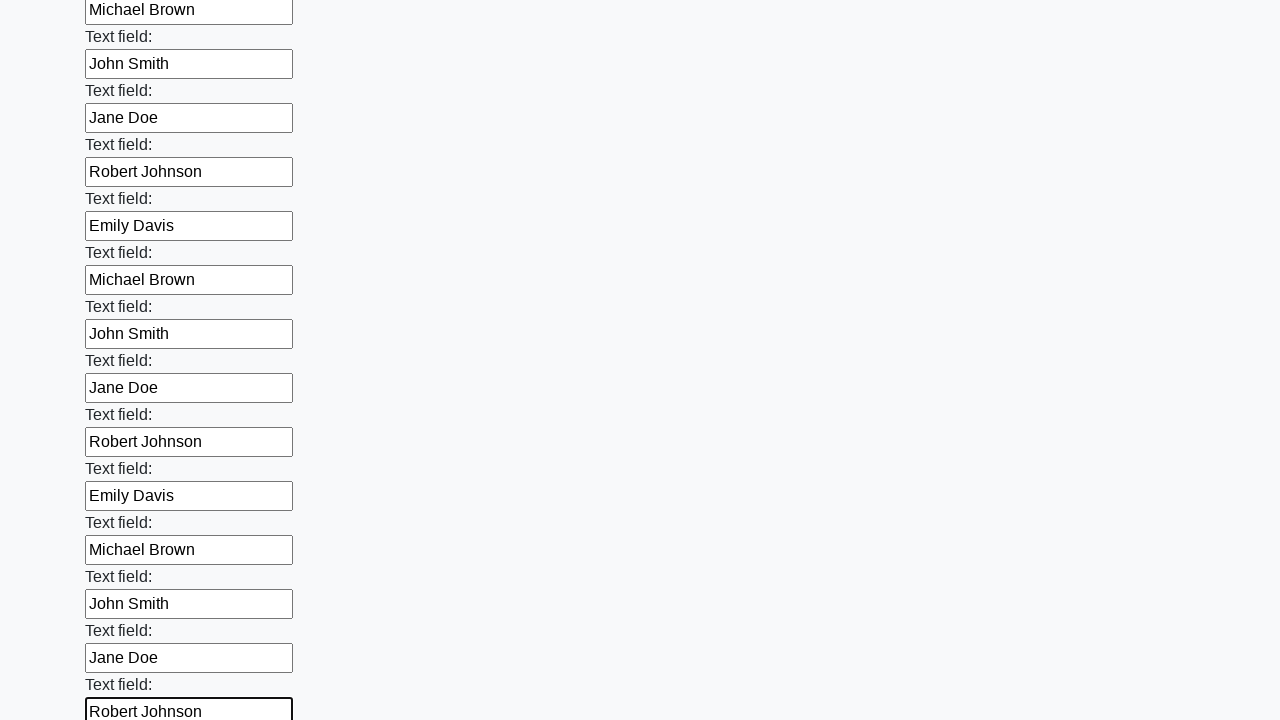

Filled text input field 64 with 'Emily Davis' on input[type='text'] >> nth=63
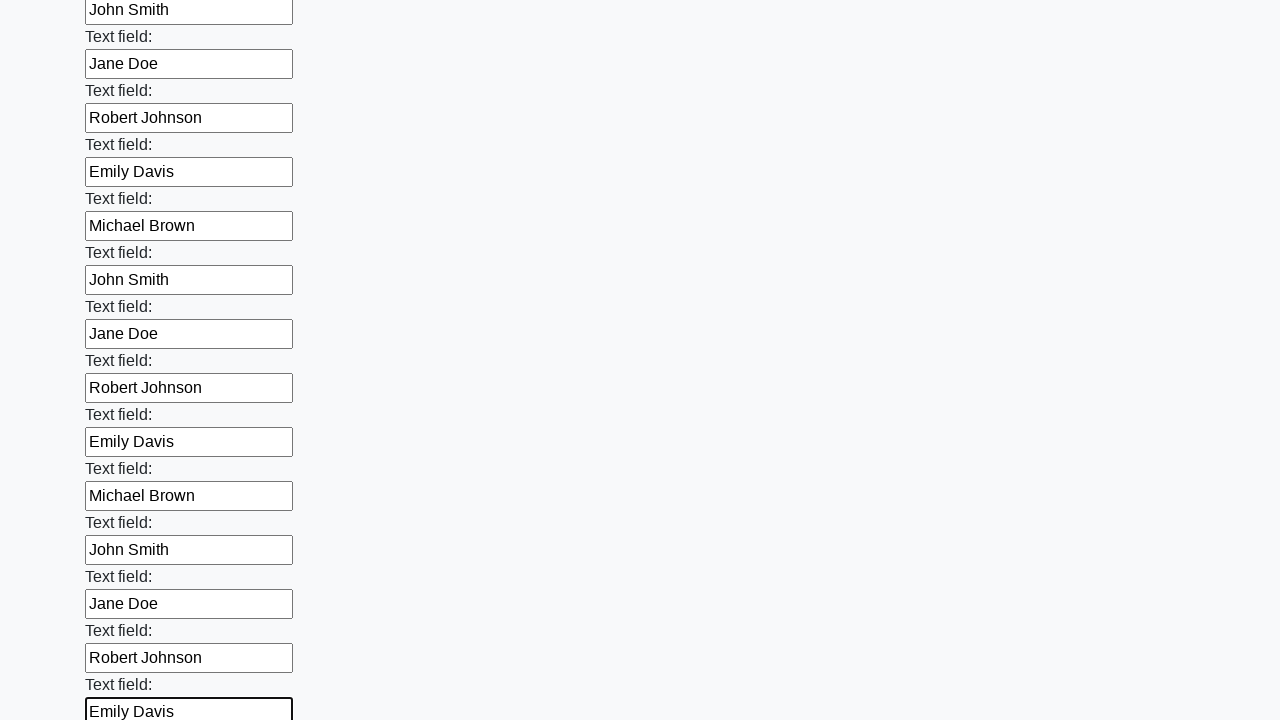

Filled text input field 65 with 'Michael Brown' on input[type='text'] >> nth=64
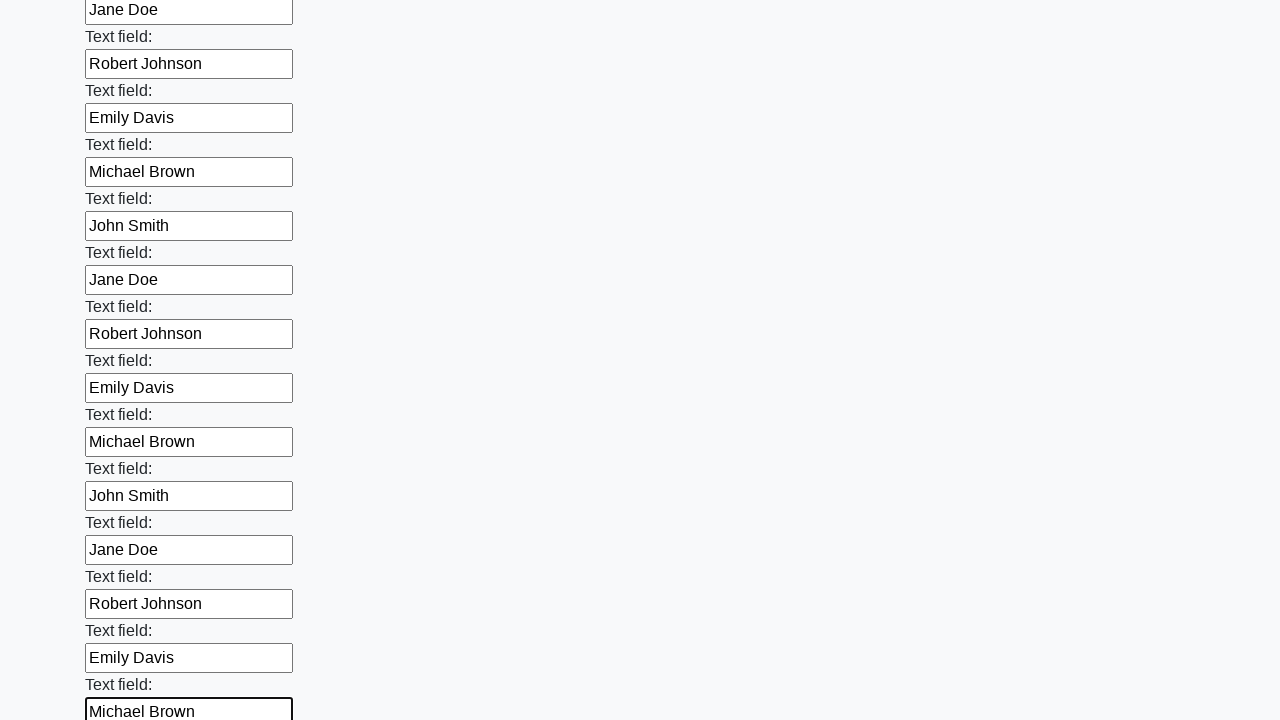

Filled text input field 66 with 'John Smith' on input[type='text'] >> nth=65
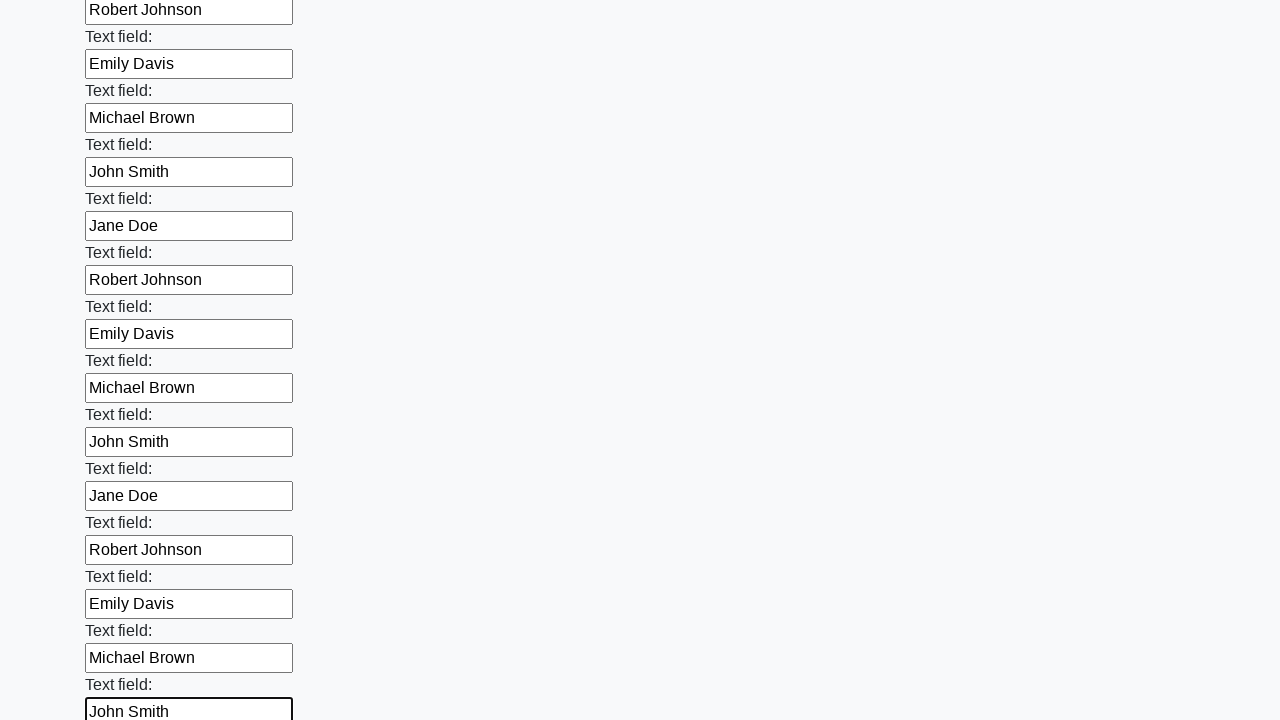

Filled text input field 67 with 'Jane Doe' on input[type='text'] >> nth=66
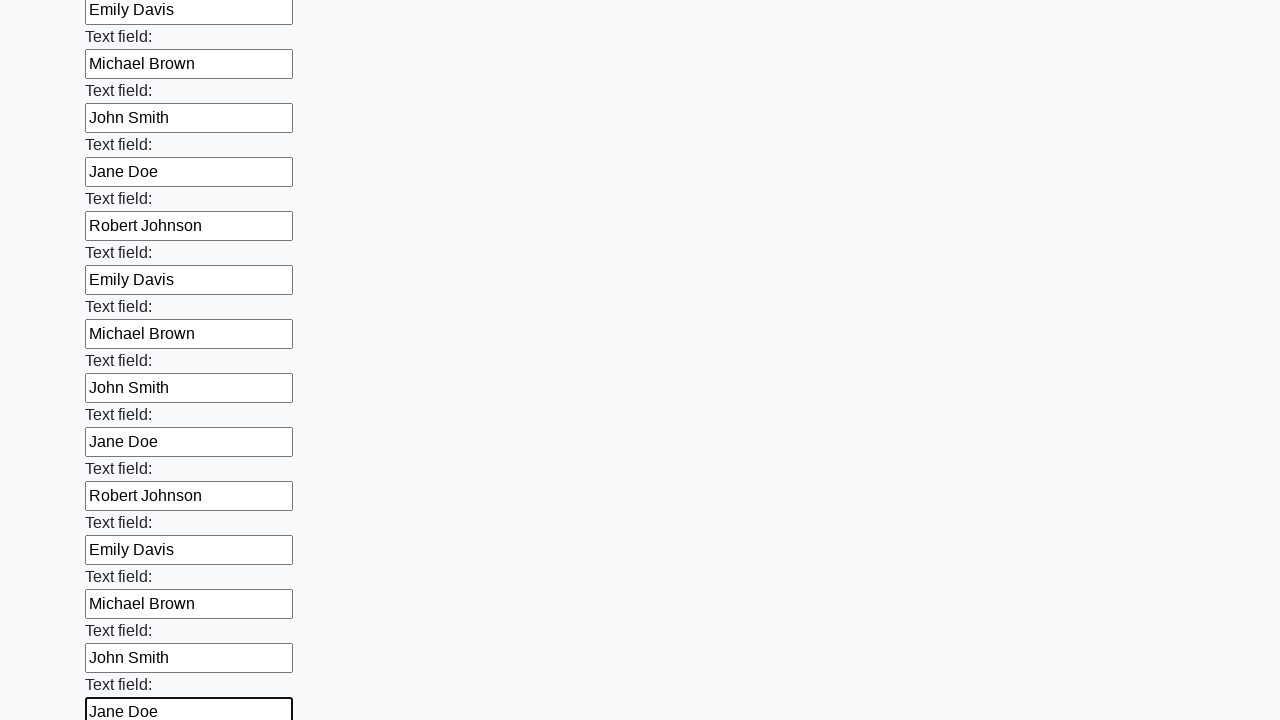

Filled text input field 68 with 'Robert Johnson' on input[type='text'] >> nth=67
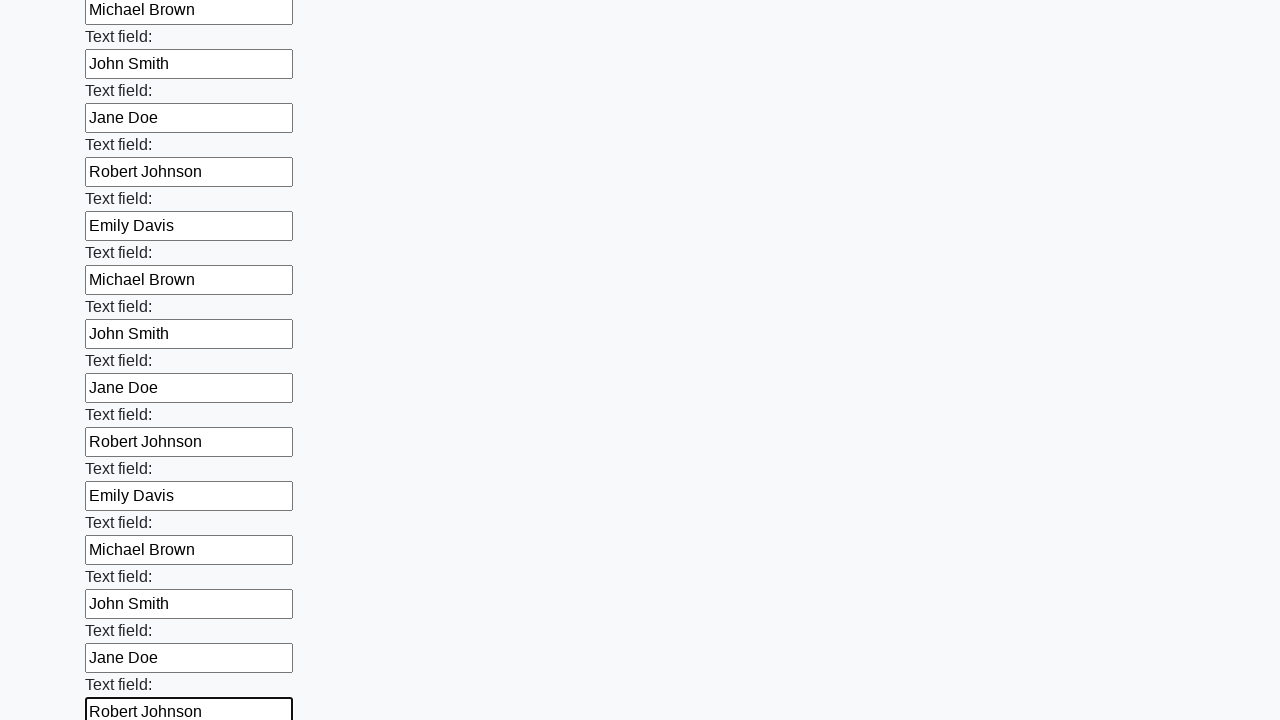

Filled text input field 69 with 'Emily Davis' on input[type='text'] >> nth=68
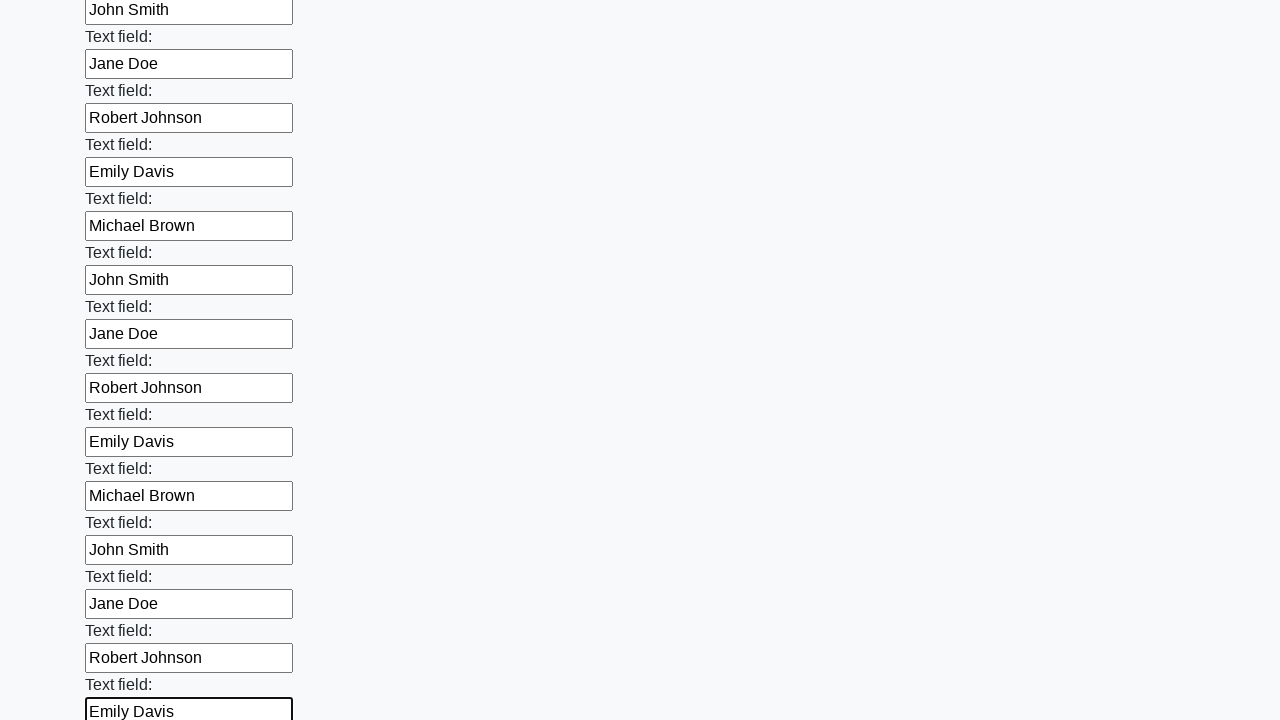

Filled text input field 70 with 'Michael Brown' on input[type='text'] >> nth=69
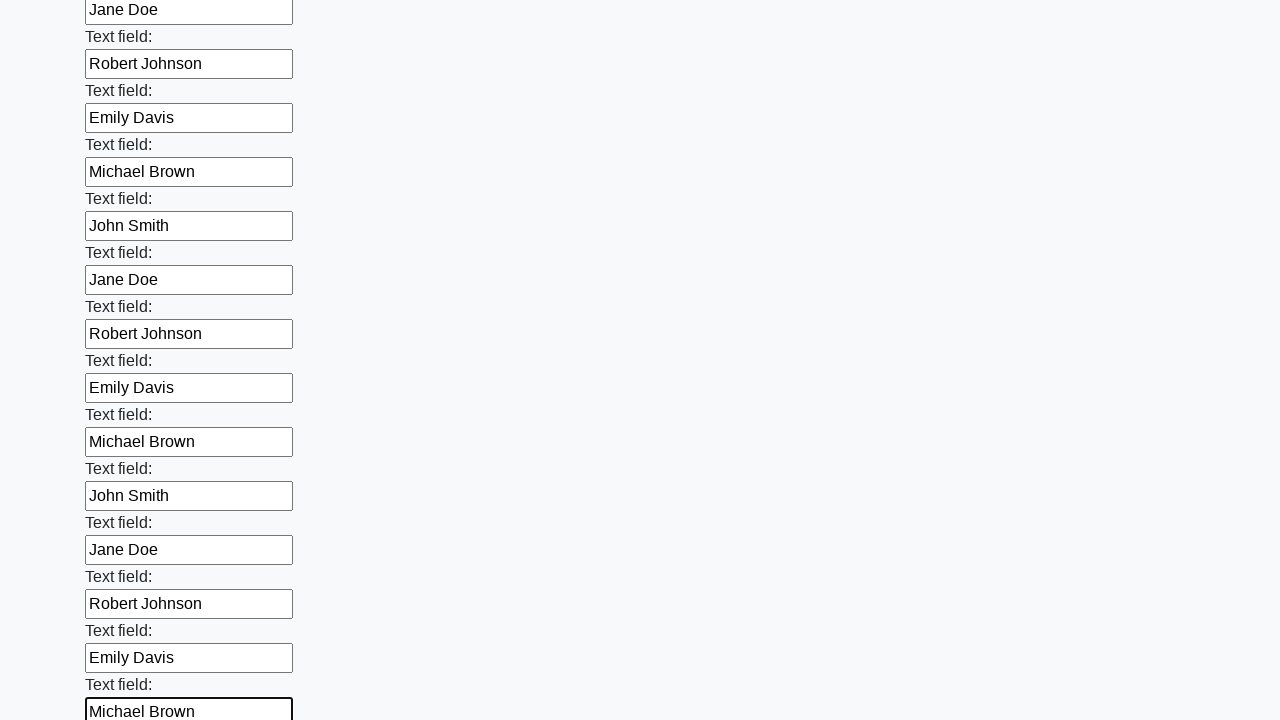

Filled text input field 71 with 'John Smith' on input[type='text'] >> nth=70
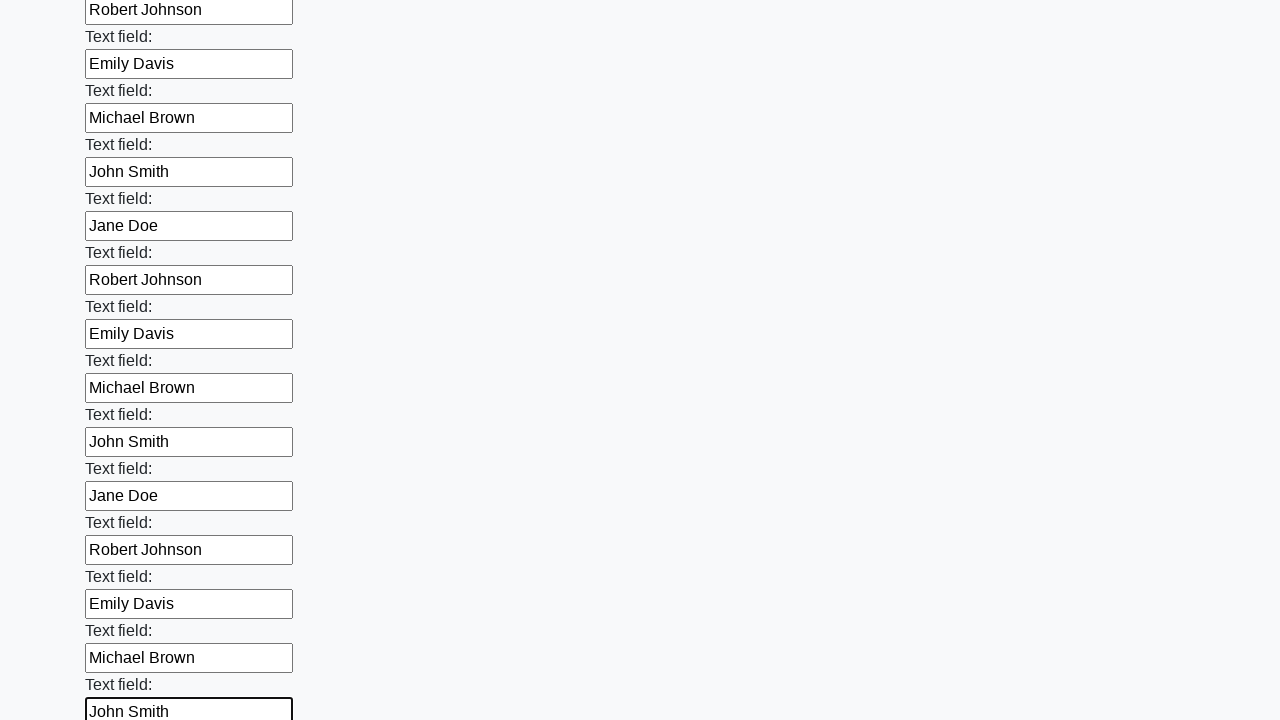

Filled text input field 72 with 'Jane Doe' on input[type='text'] >> nth=71
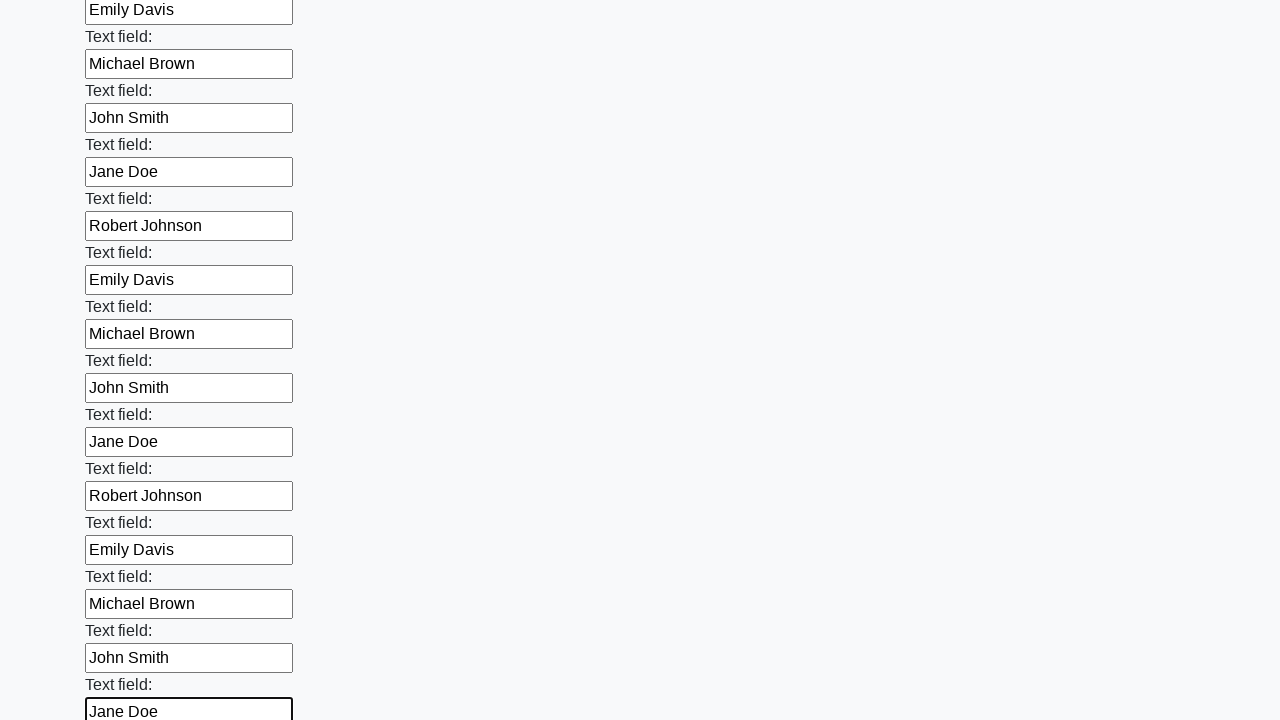

Filled text input field 73 with 'Robert Johnson' on input[type='text'] >> nth=72
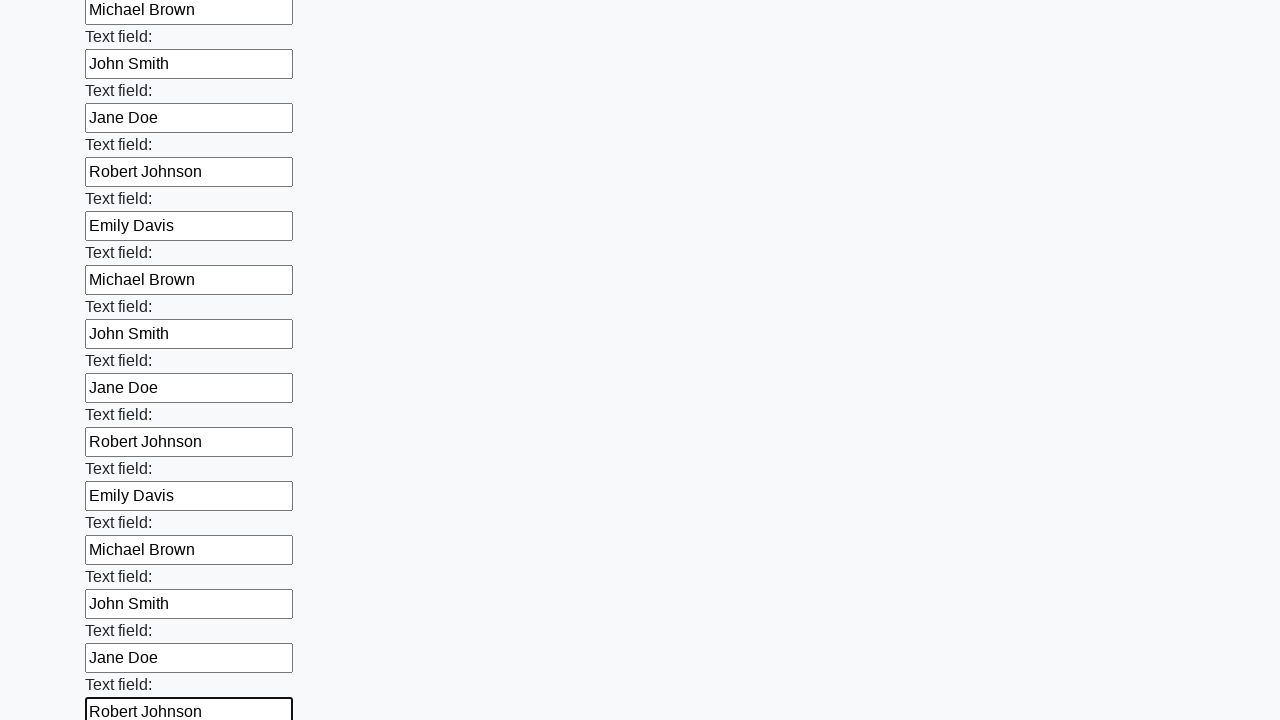

Filled text input field 74 with 'Emily Davis' on input[type='text'] >> nth=73
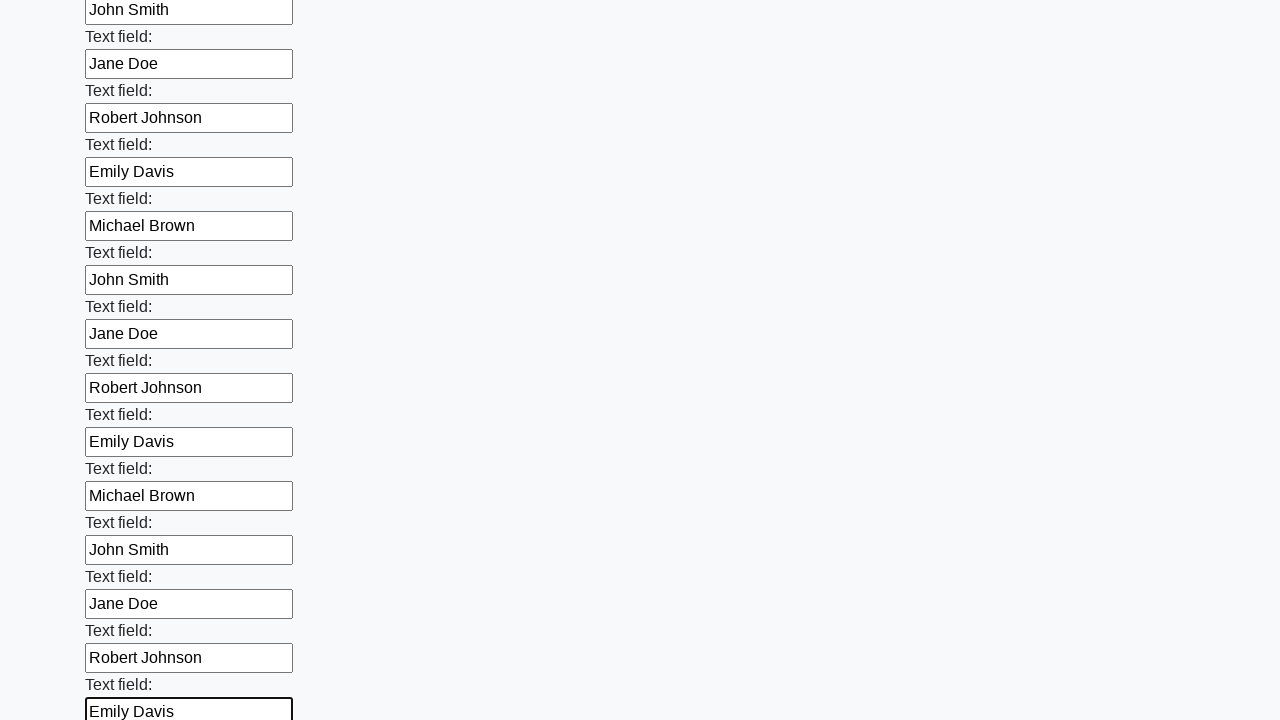

Filled text input field 75 with 'Michael Brown' on input[type='text'] >> nth=74
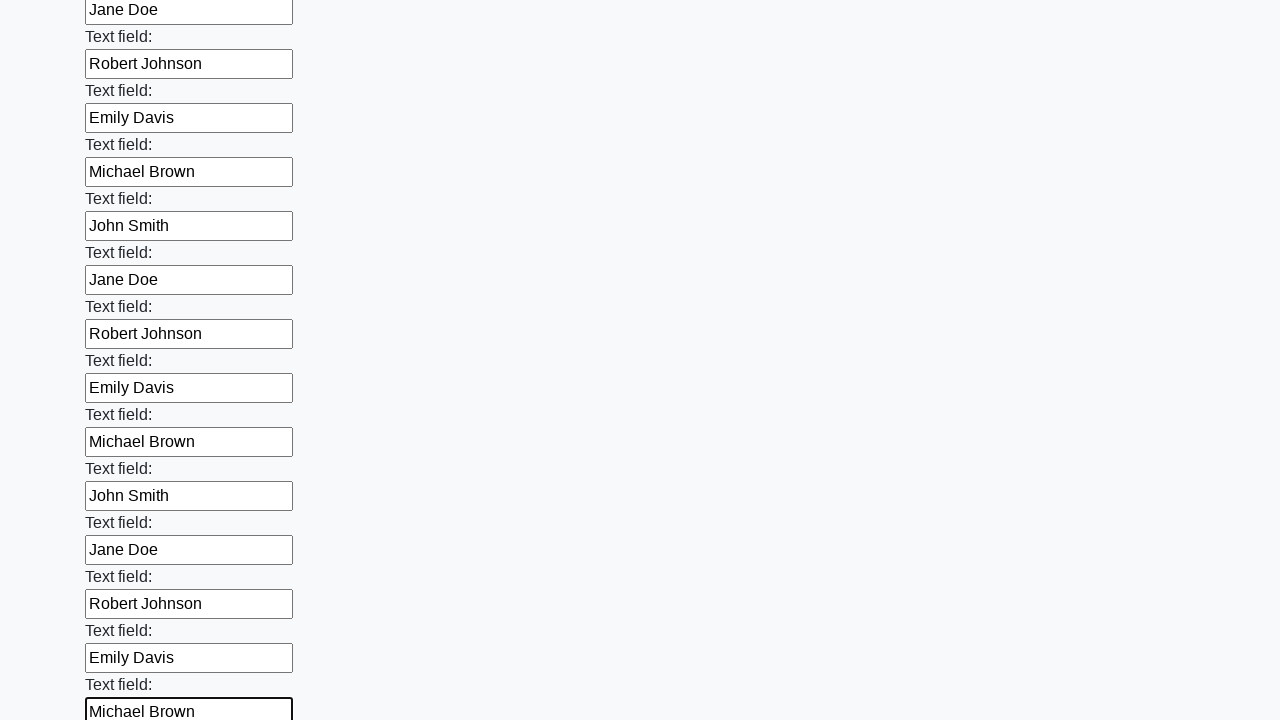

Filled text input field 76 with 'John Smith' on input[type='text'] >> nth=75
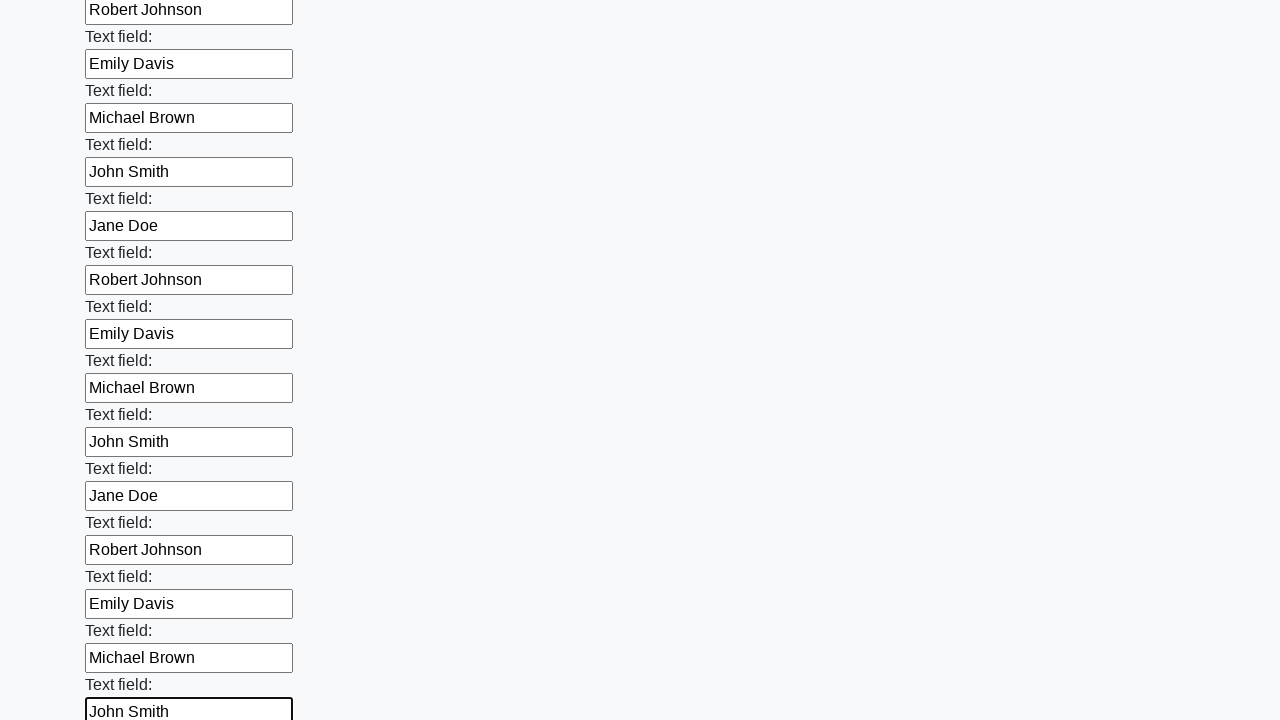

Filled text input field 77 with 'Jane Doe' on input[type='text'] >> nth=76
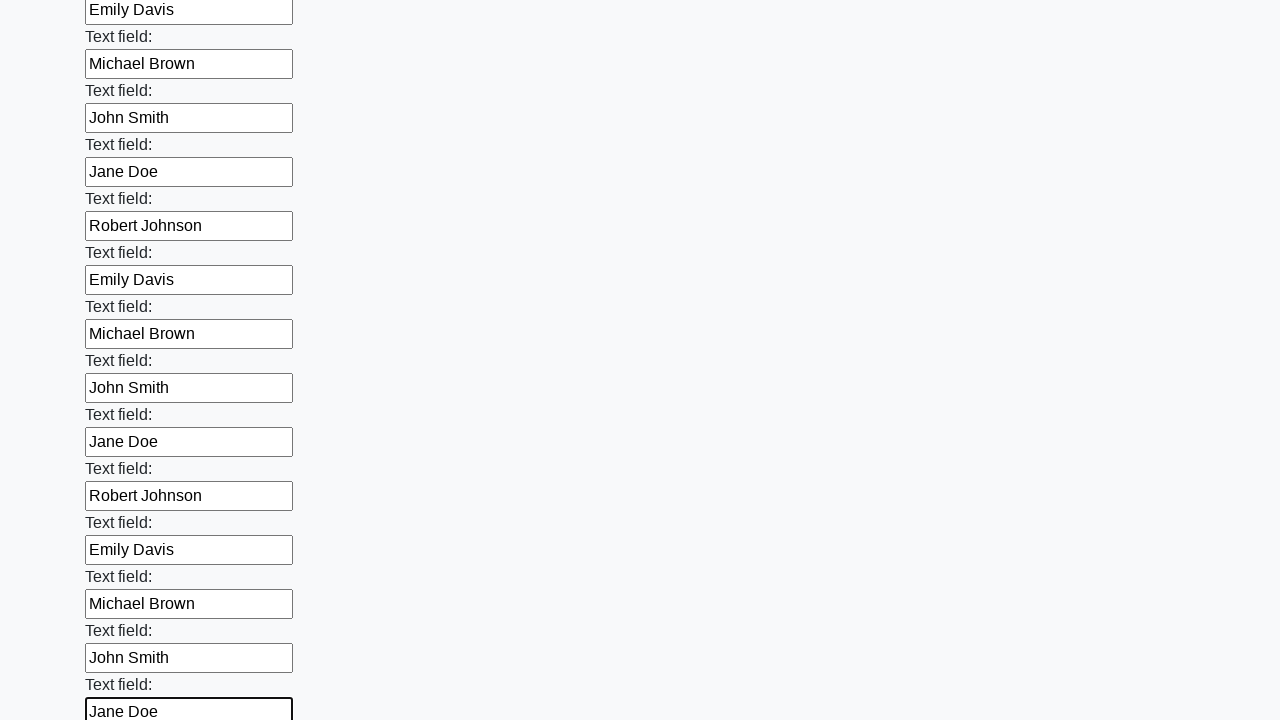

Filled text input field 78 with 'Robert Johnson' on input[type='text'] >> nth=77
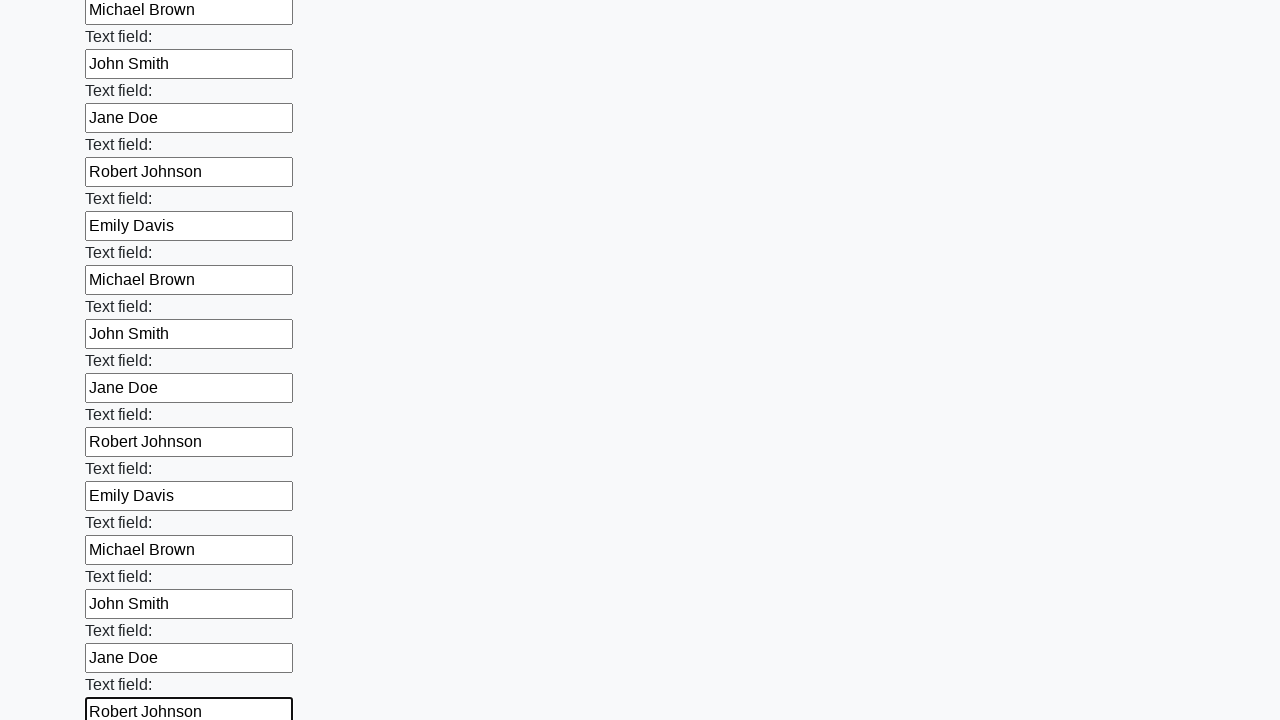

Filled text input field 79 with 'Emily Davis' on input[type='text'] >> nth=78
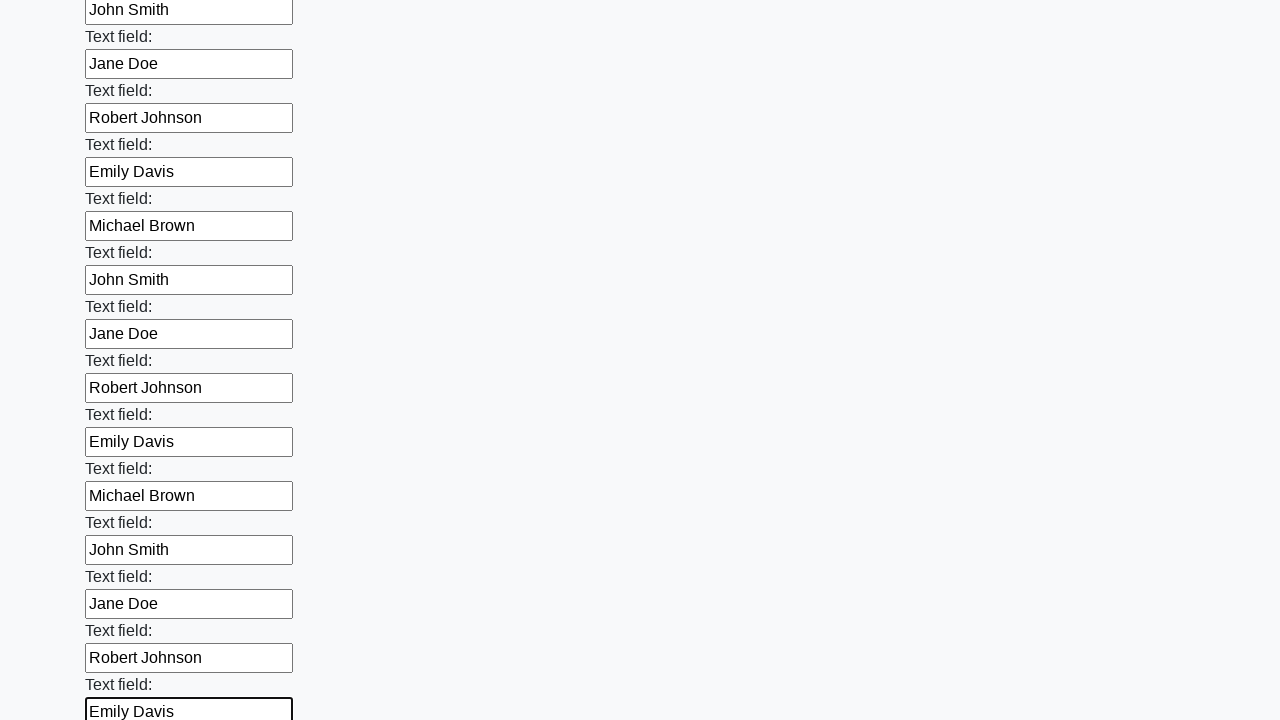

Filled text input field 80 with 'Michael Brown' on input[type='text'] >> nth=79
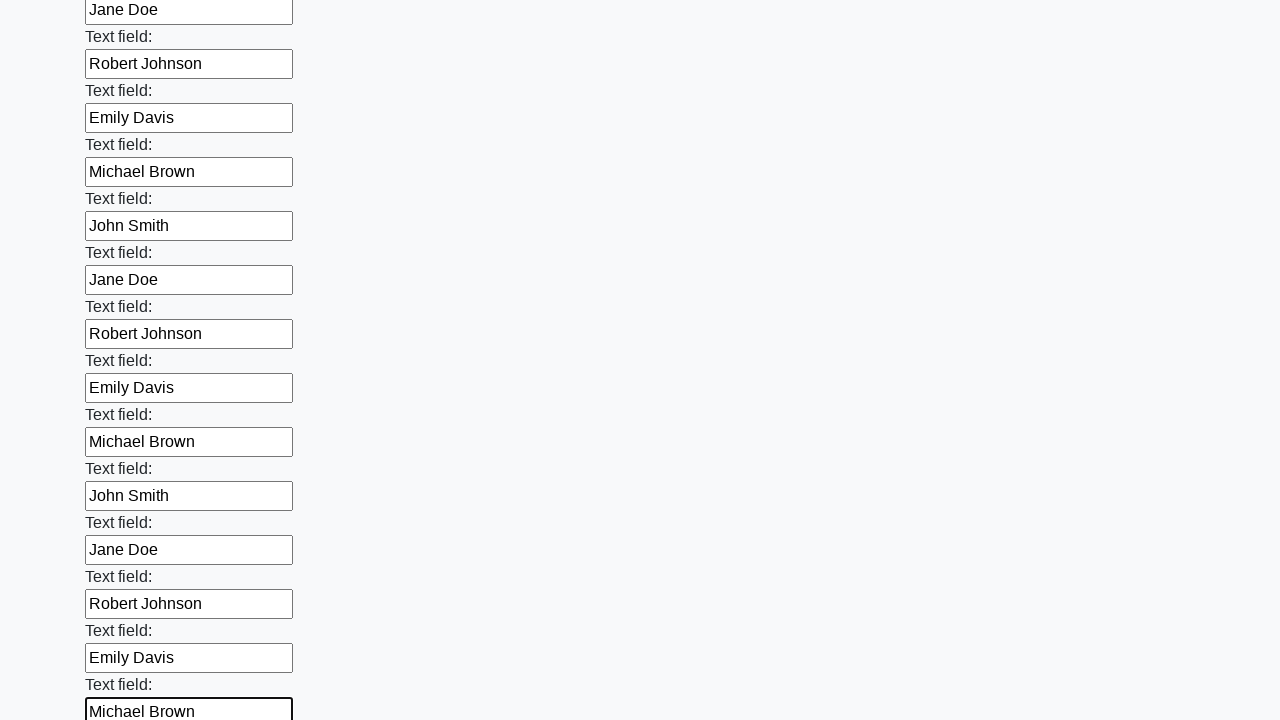

Filled text input field 81 with 'John Smith' on input[type='text'] >> nth=80
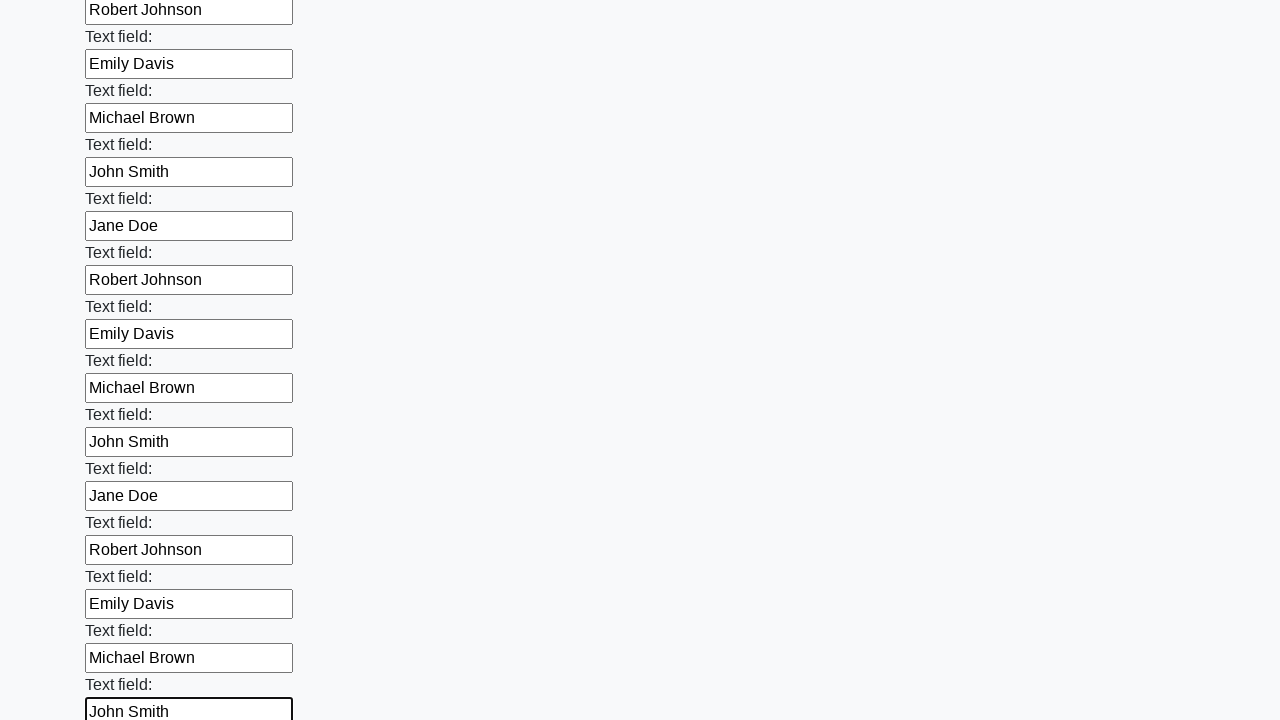

Filled text input field 82 with 'Jane Doe' on input[type='text'] >> nth=81
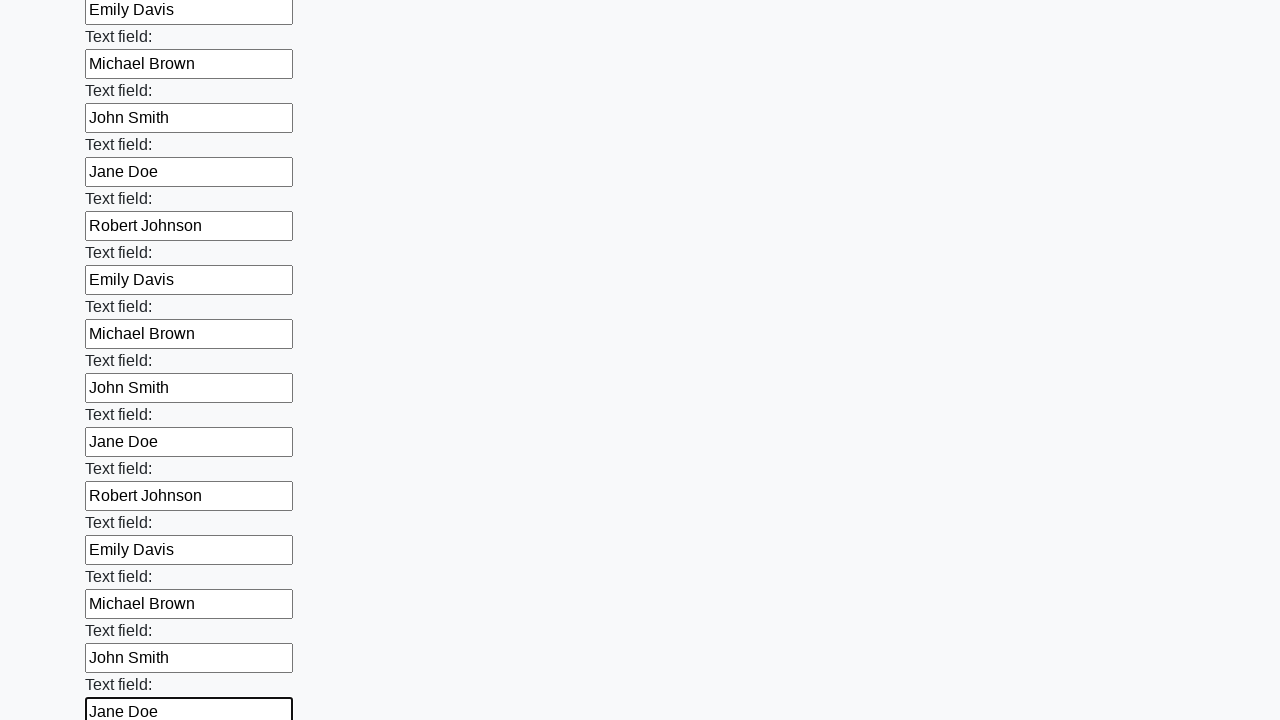

Filled text input field 83 with 'Robert Johnson' on input[type='text'] >> nth=82
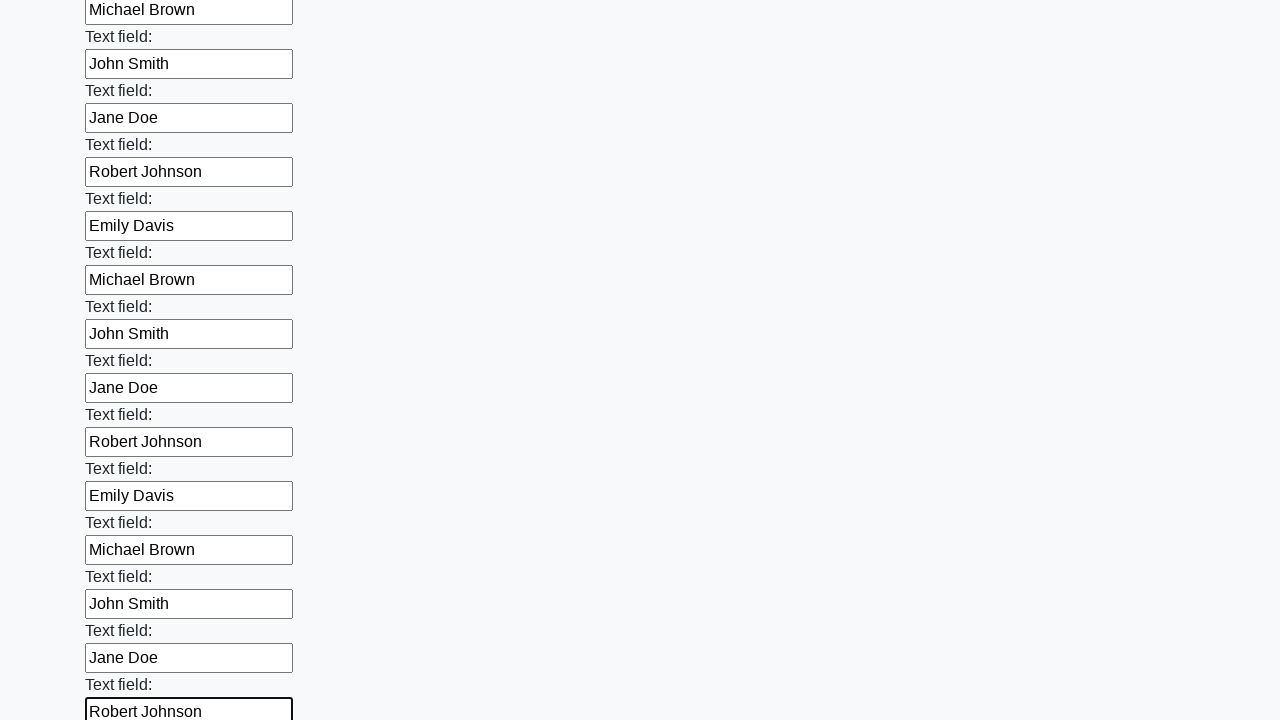

Filled text input field 84 with 'Emily Davis' on input[type='text'] >> nth=83
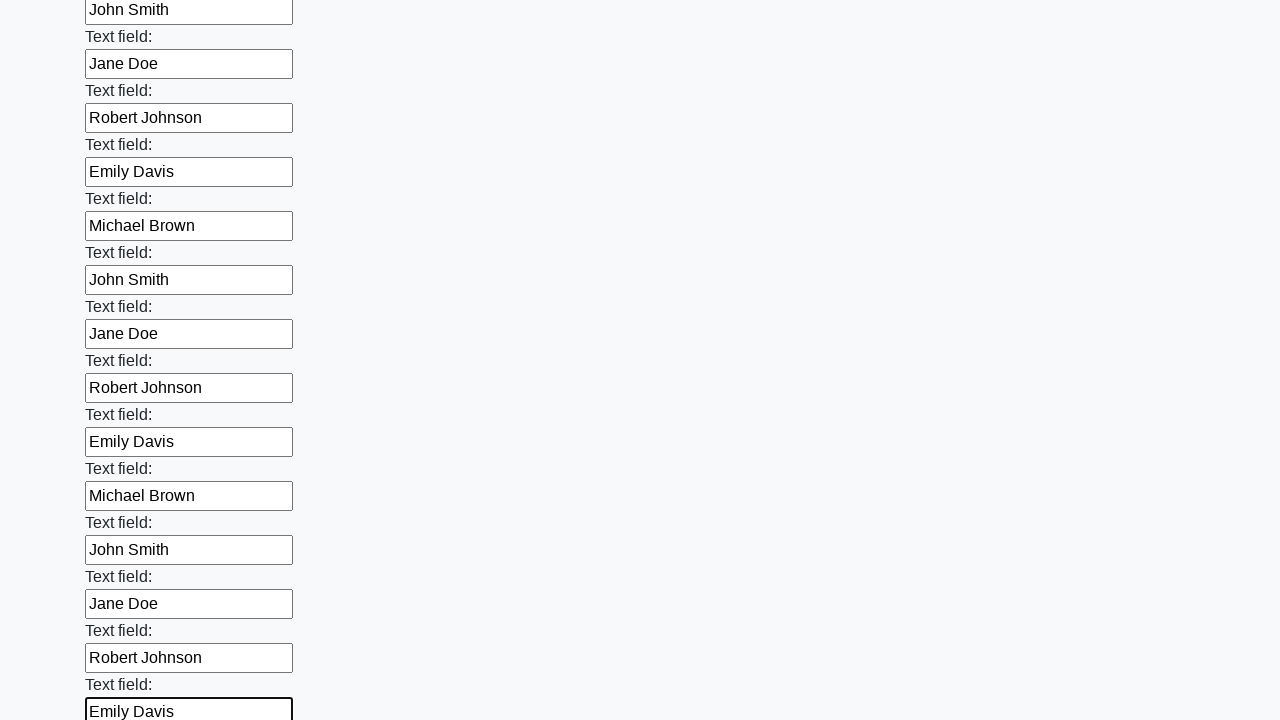

Filled text input field 85 with 'Michael Brown' on input[type='text'] >> nth=84
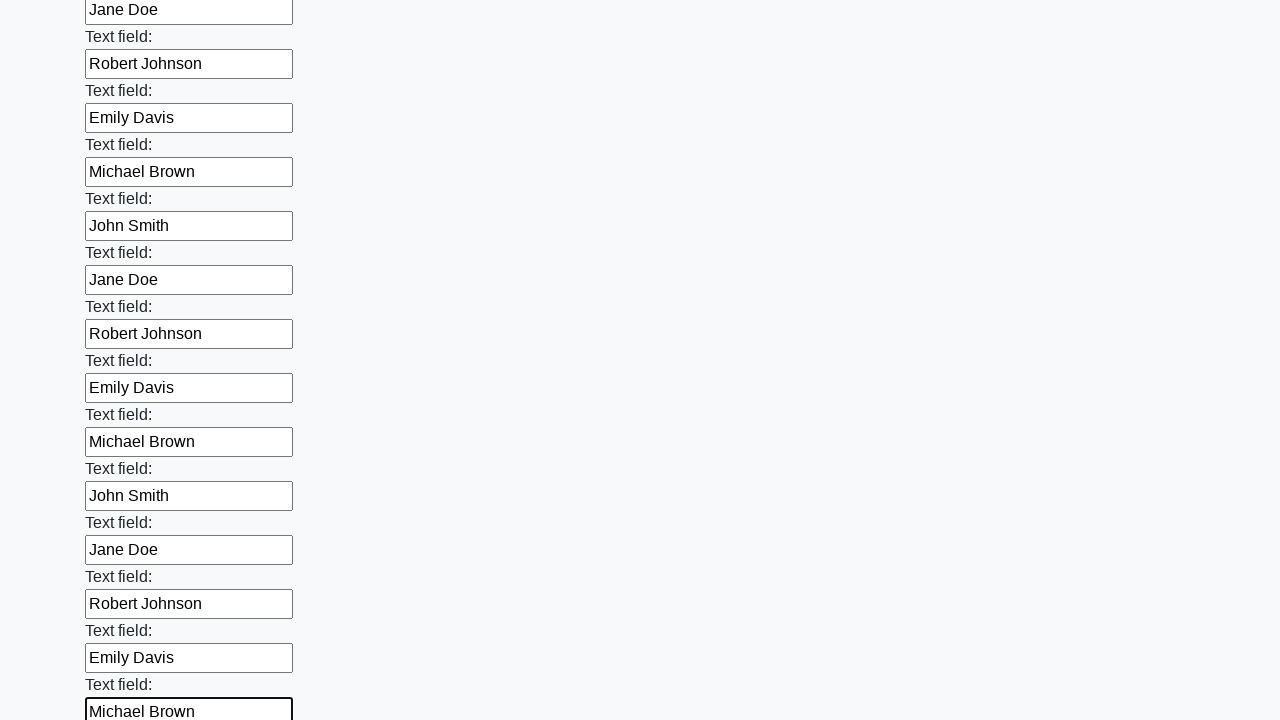

Filled text input field 86 with 'John Smith' on input[type='text'] >> nth=85
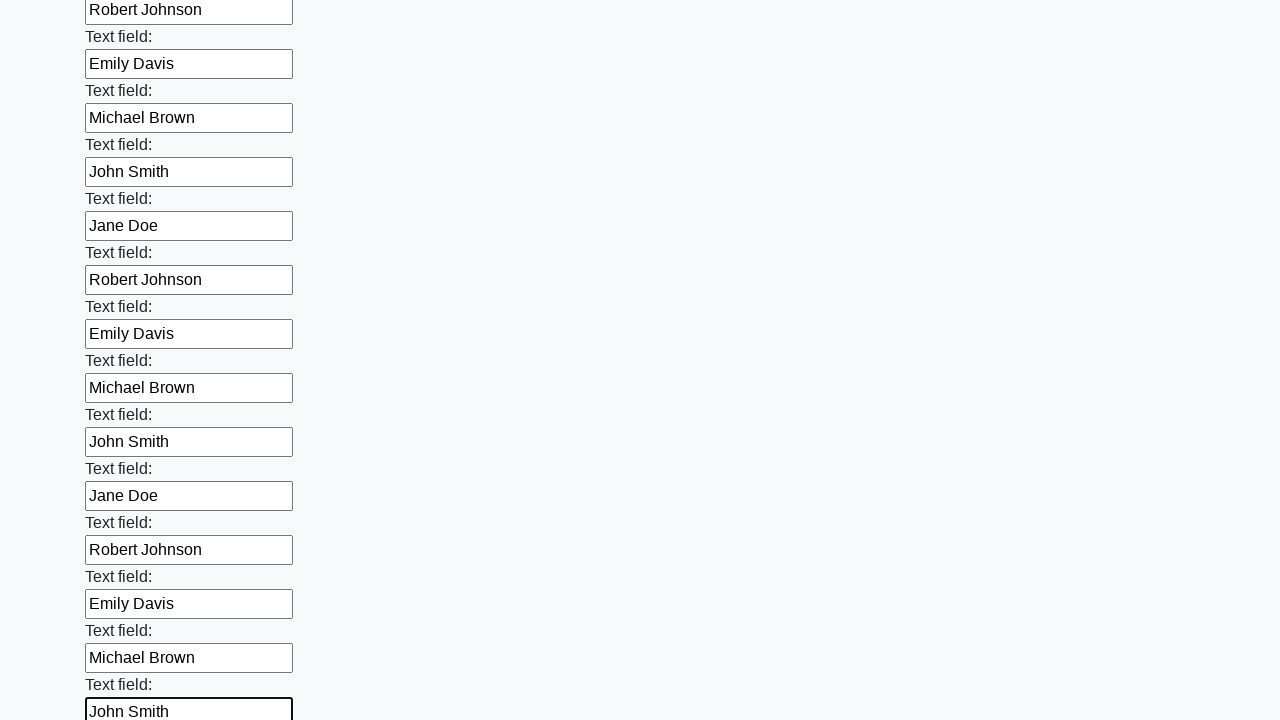

Filled text input field 87 with 'Jane Doe' on input[type='text'] >> nth=86
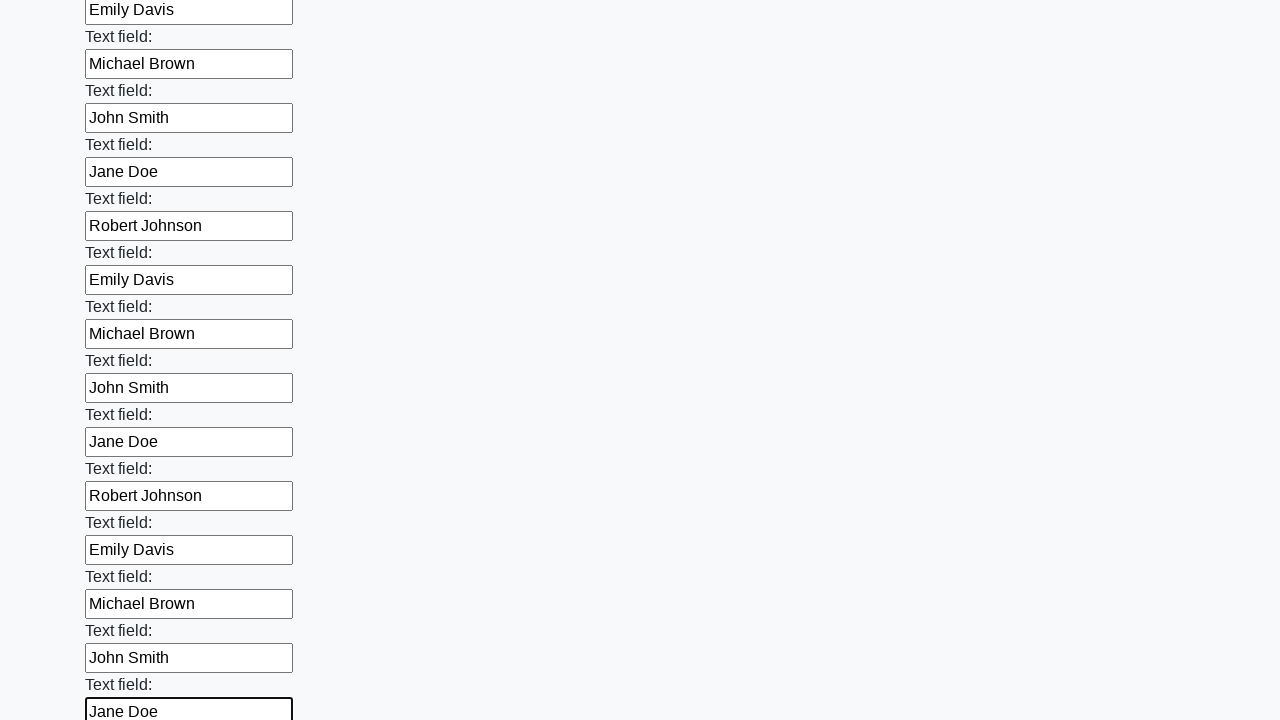

Filled text input field 88 with 'Robert Johnson' on input[type='text'] >> nth=87
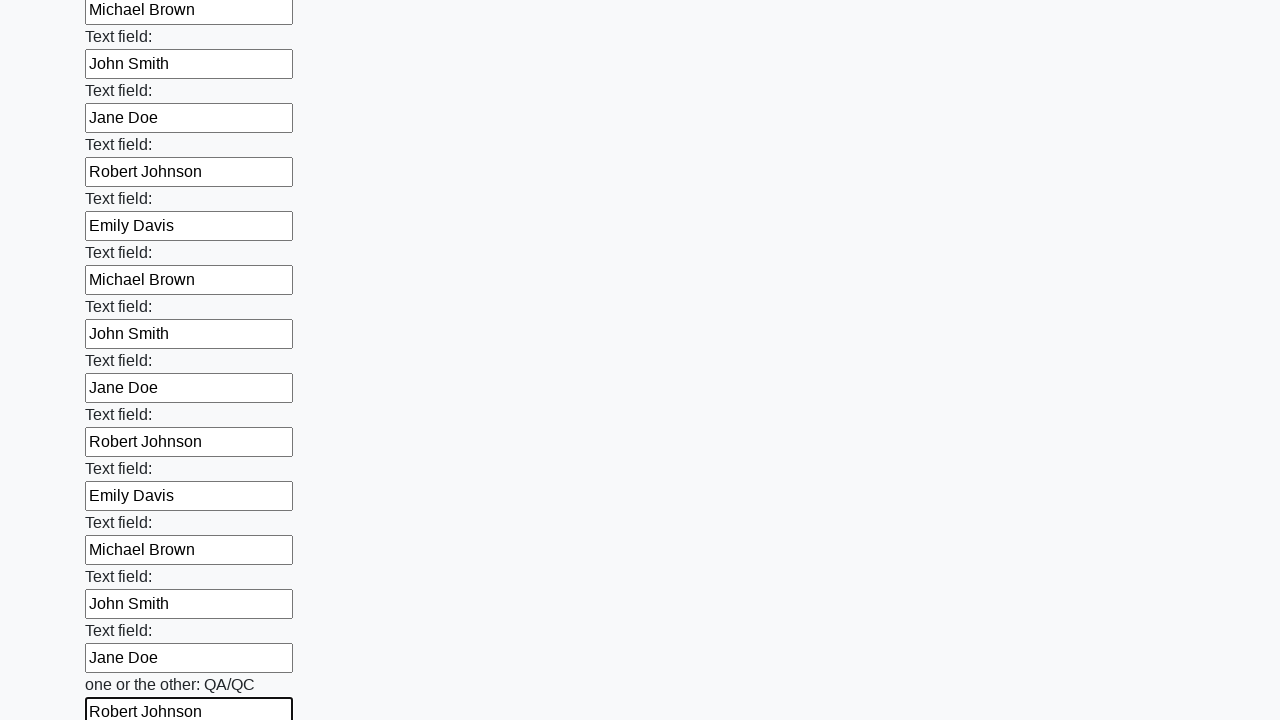

Filled text input field 89 with 'Emily Davis' on input[type='text'] >> nth=88
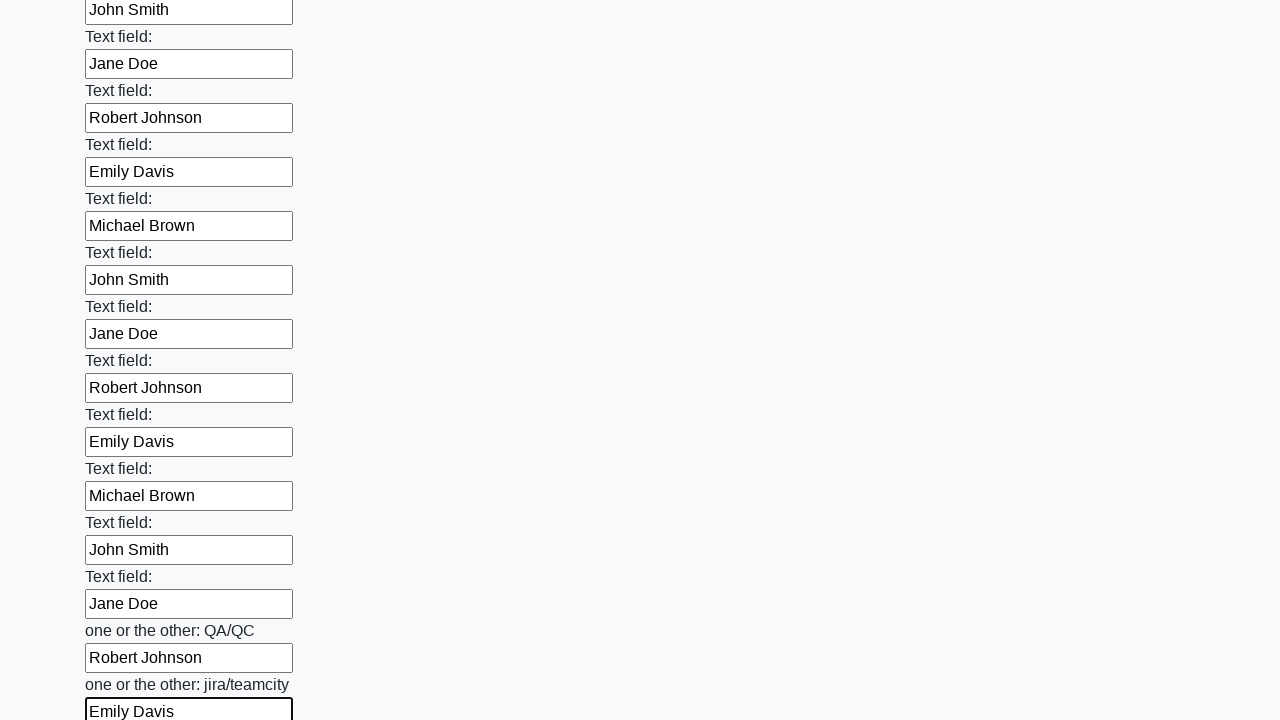

Filled text input field 90 with 'Michael Brown' on input[type='text'] >> nth=89
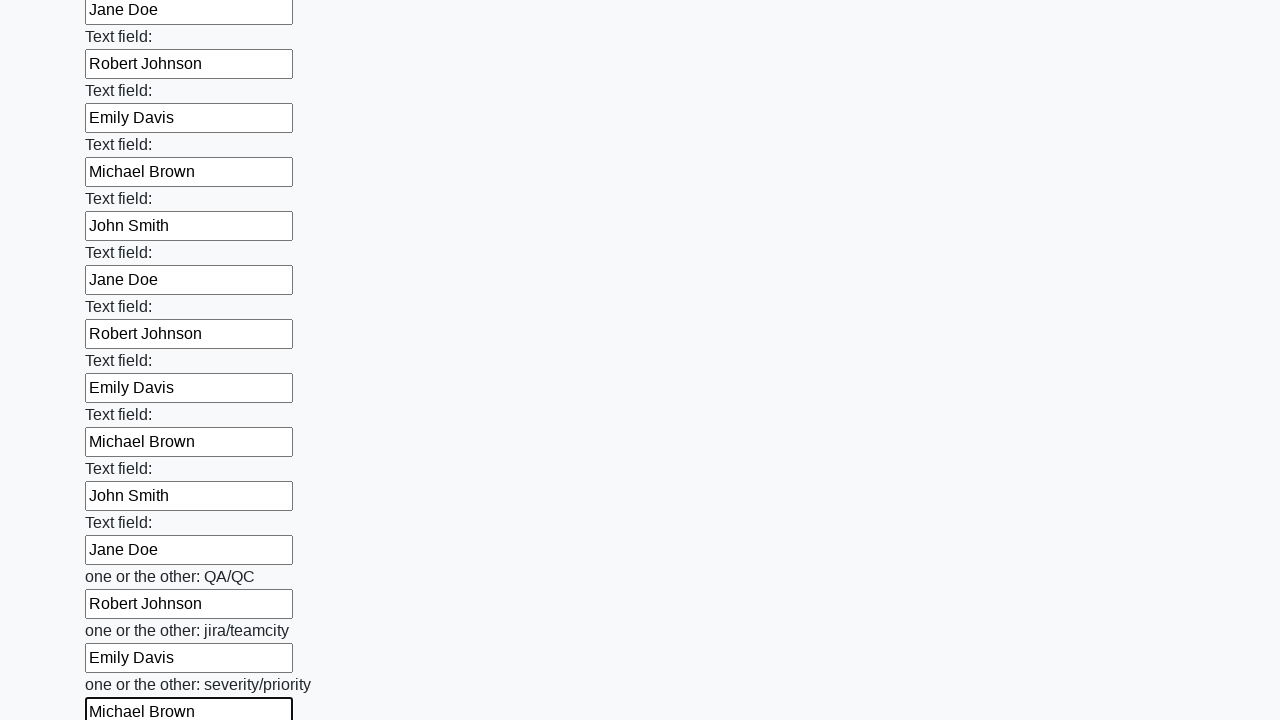

Filled text input field 91 with 'John Smith' on input[type='text'] >> nth=90
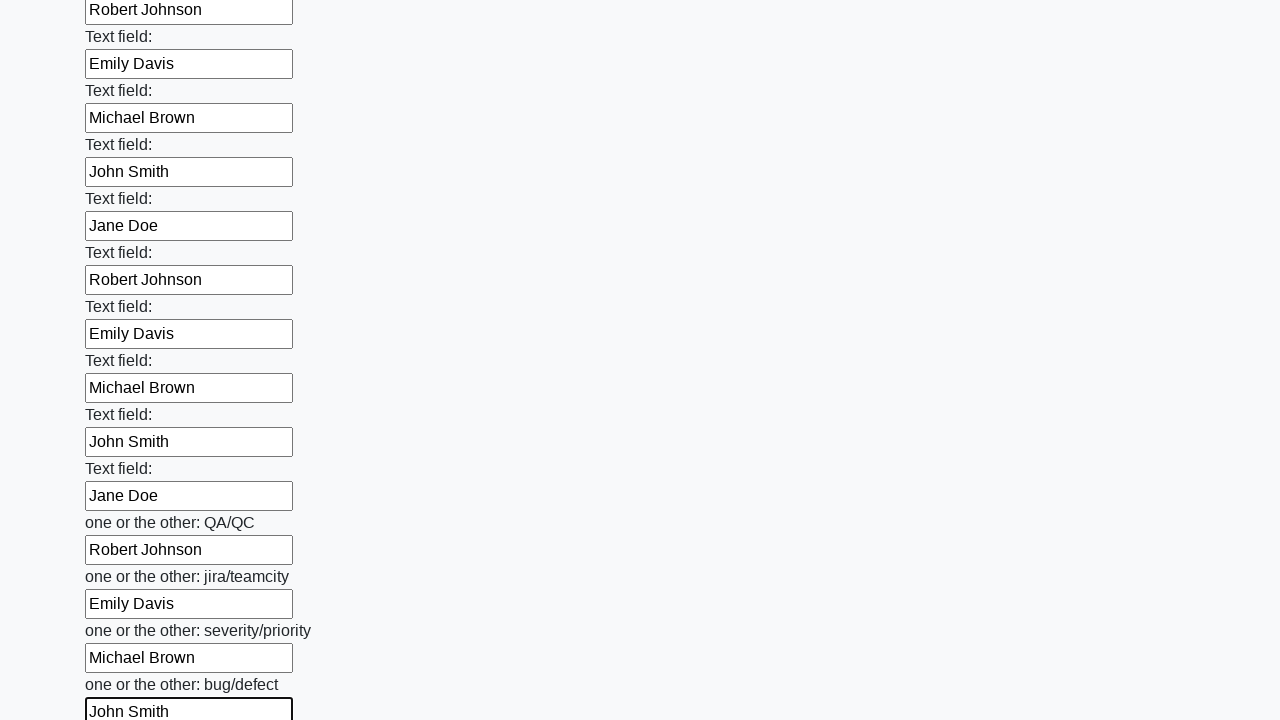

Filled text input field 92 with 'Jane Doe' on input[type='text'] >> nth=91
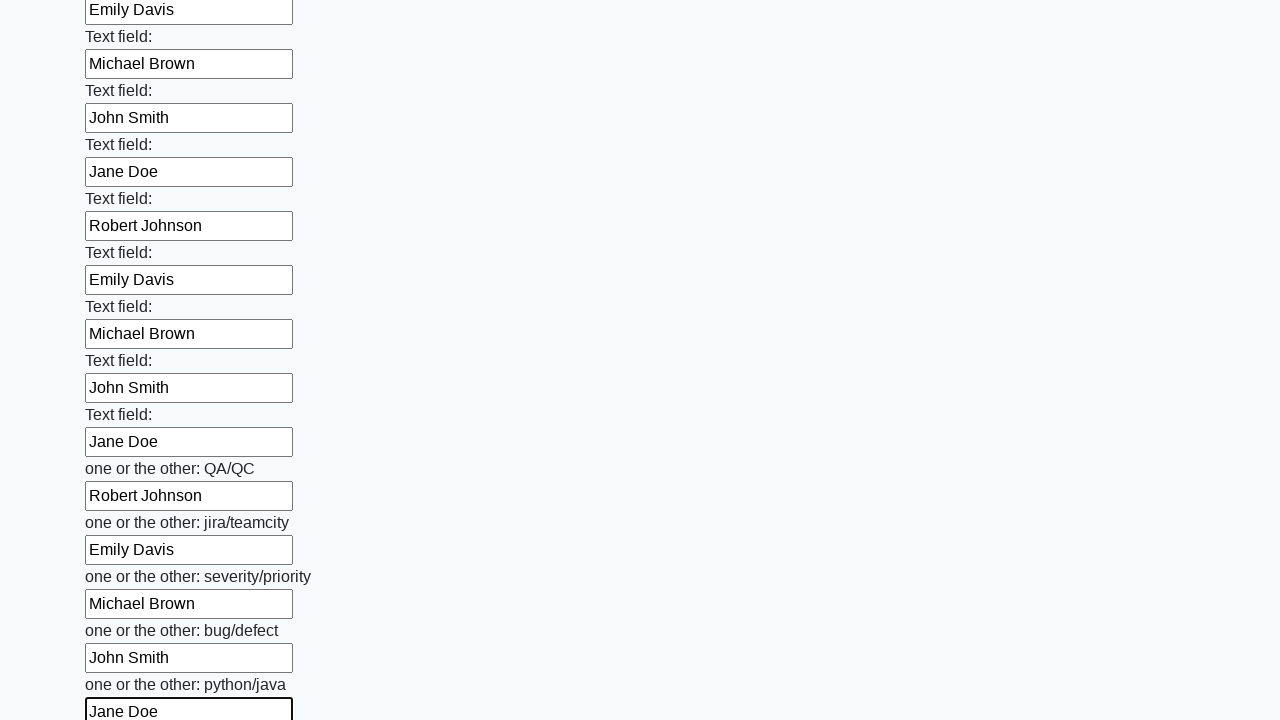

Filled text input field 93 with 'Robert Johnson' on input[type='text'] >> nth=92
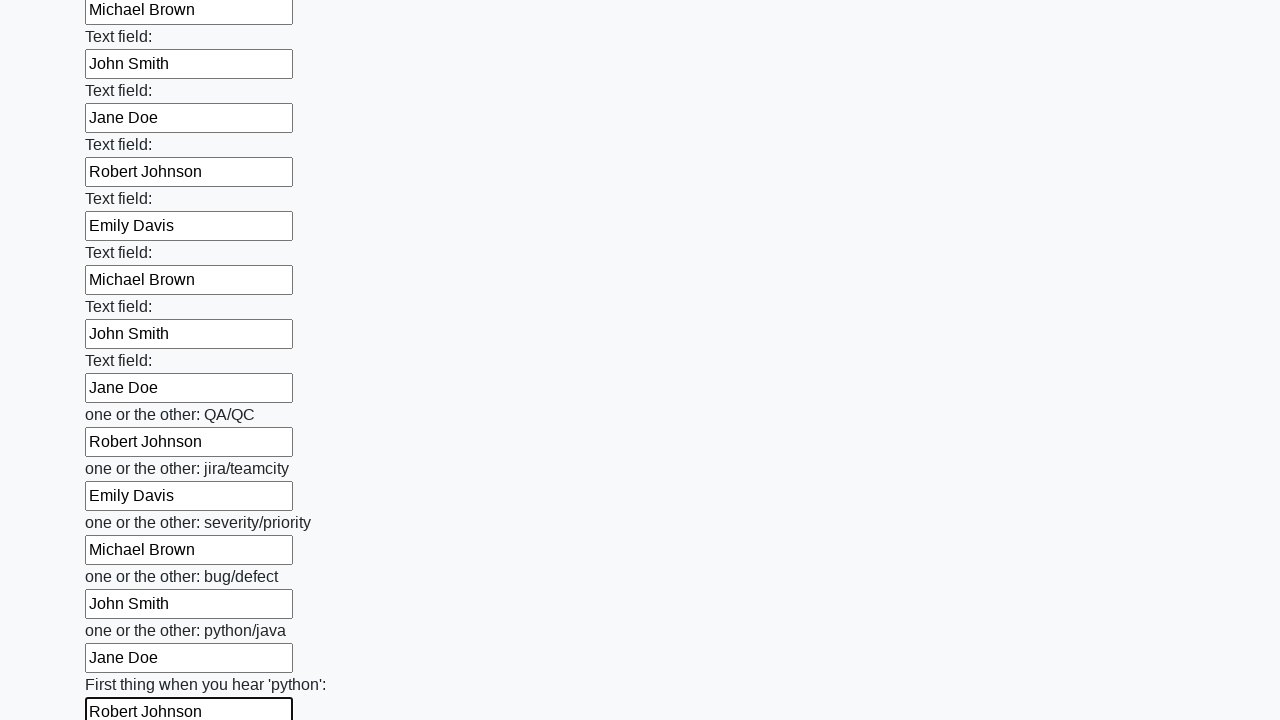

Filled text input field 94 with 'Emily Davis' on input[type='text'] >> nth=93
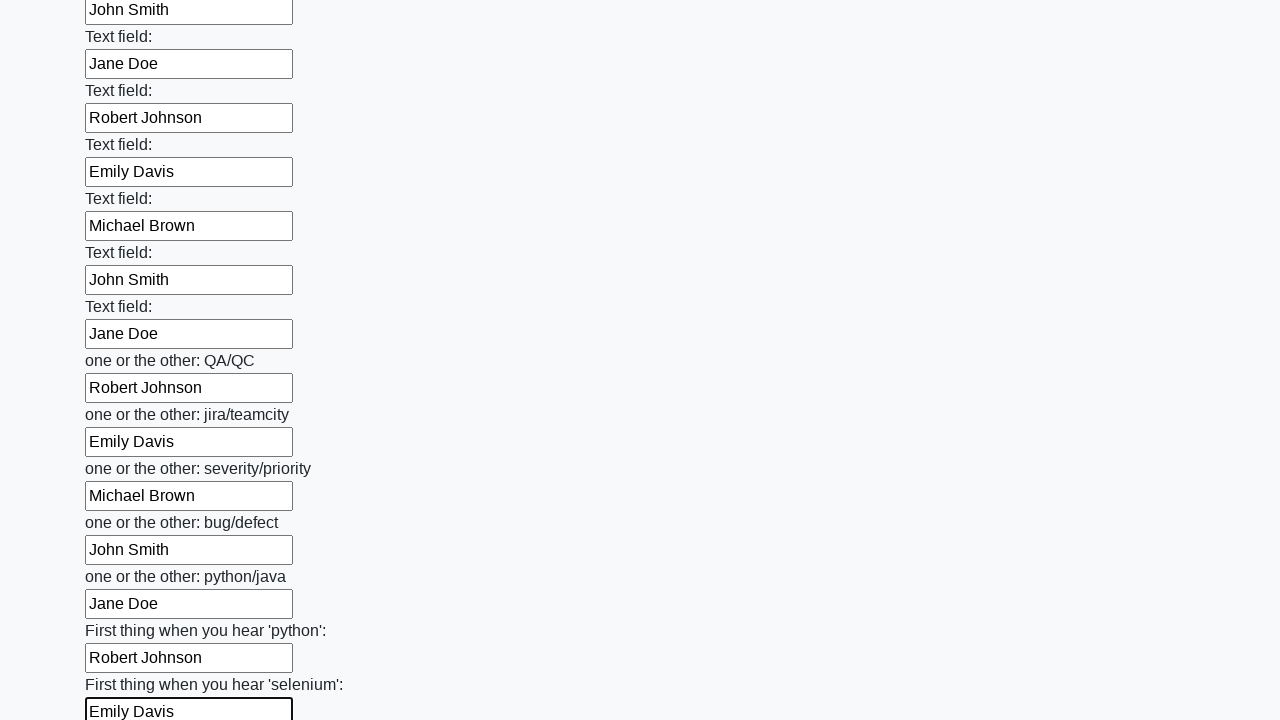

Filled text input field 95 with 'Michael Brown' on input[type='text'] >> nth=94
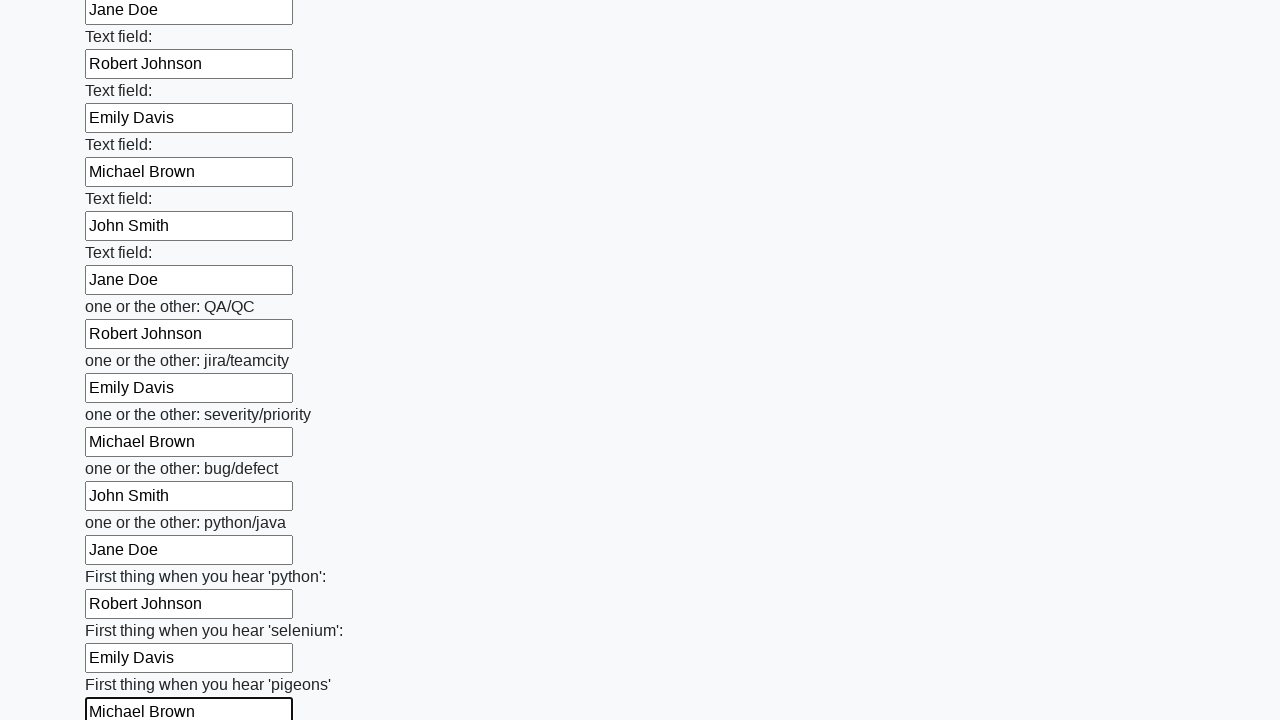

Filled text input field 96 with 'John Smith' on input[type='text'] >> nth=95
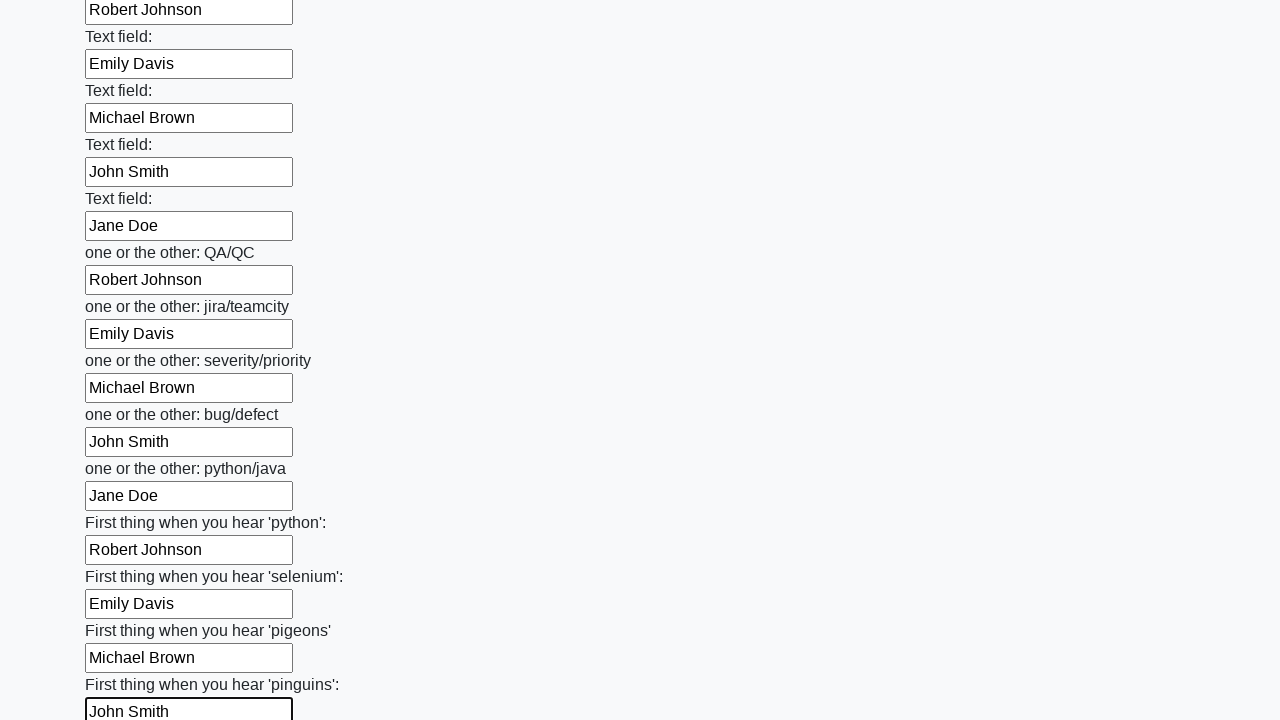

Filled text input field 97 with 'Jane Doe' on input[type='text'] >> nth=96
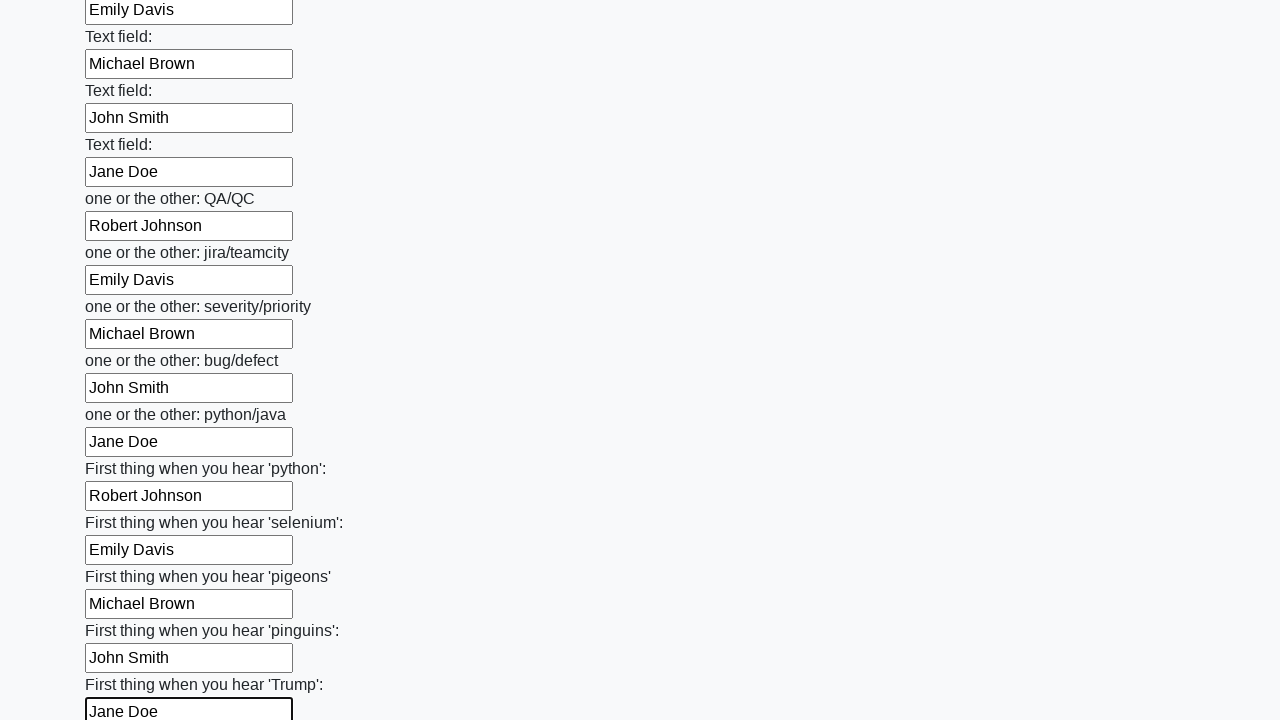

Filled text input field 98 with 'Robert Johnson' on input[type='text'] >> nth=97
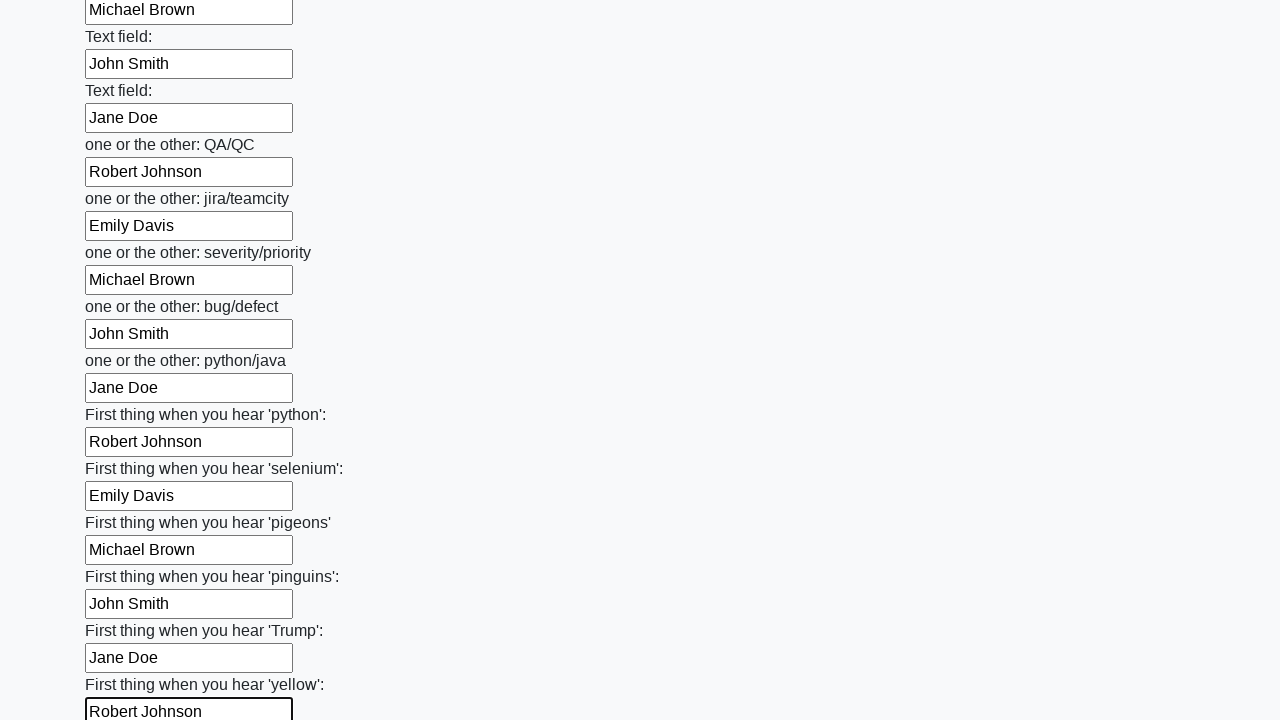

Filled text input field 99 with 'Emily Davis' on input[type='text'] >> nth=98
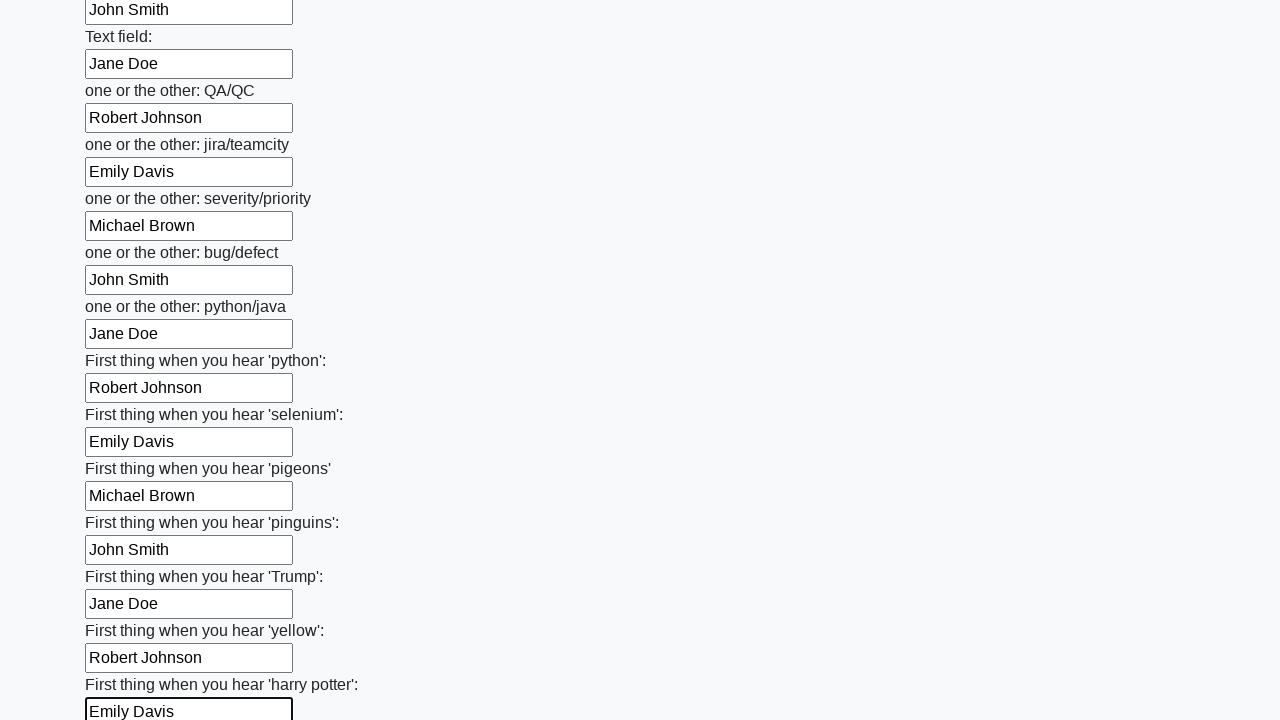

Filled text input field 100 with 'Michael Brown' on input[type='text'] >> nth=99
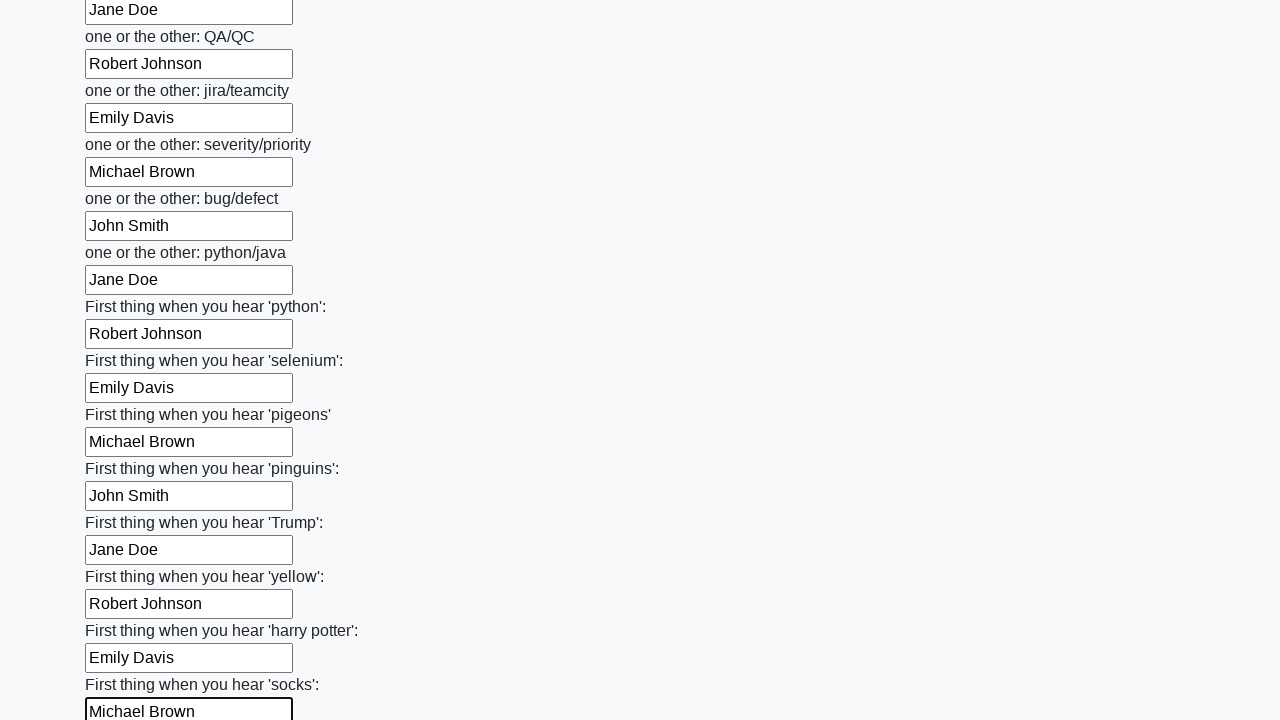

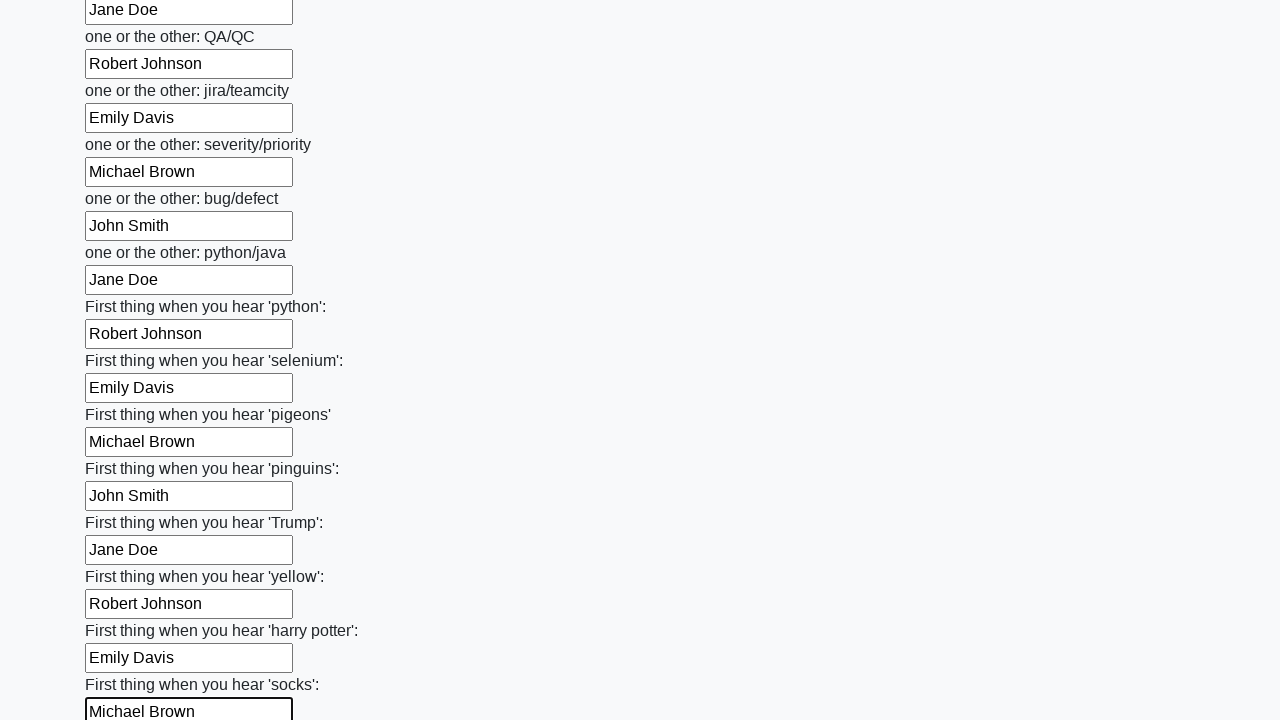